Tests the jQuery UI slider by moving it to the right end and then back to the left using keyboard arrows

Starting URL: https://jqueryui.com/slider/

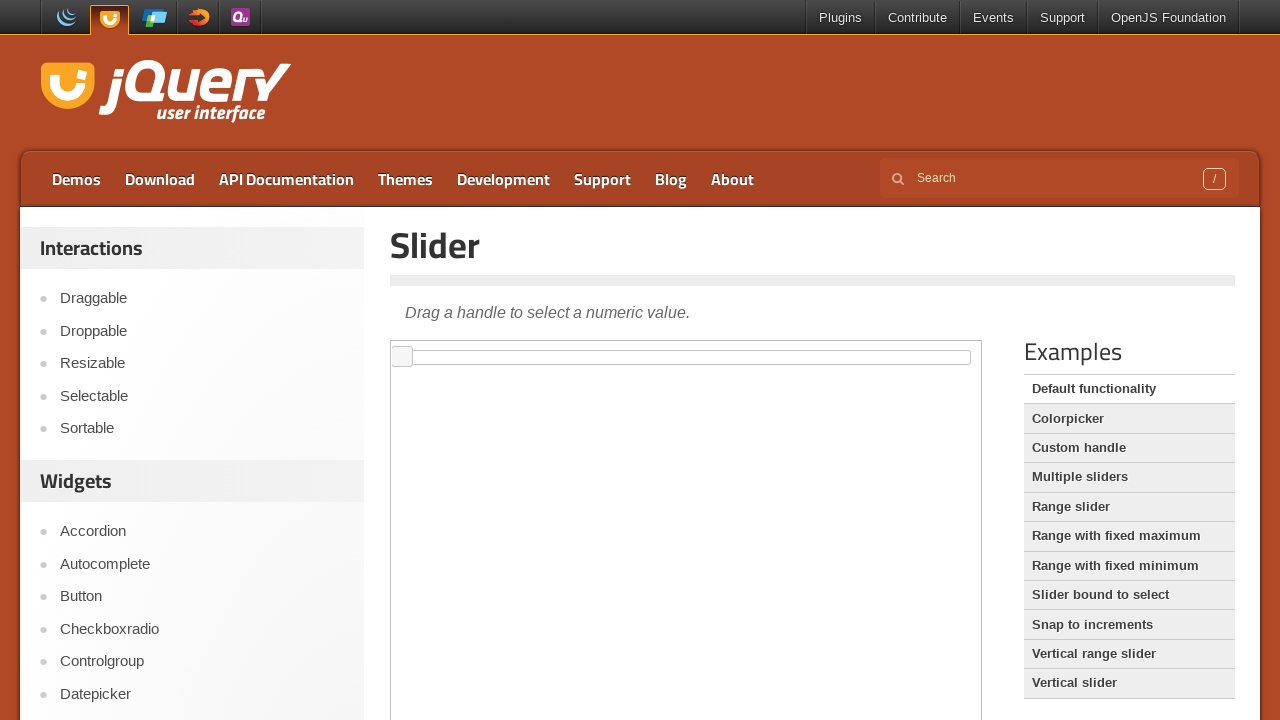

Focused on the jQuery UI slider handle in iframe on iframe >> nth=0 >> internal:control=enter-frame >> span.ui-slider-handle
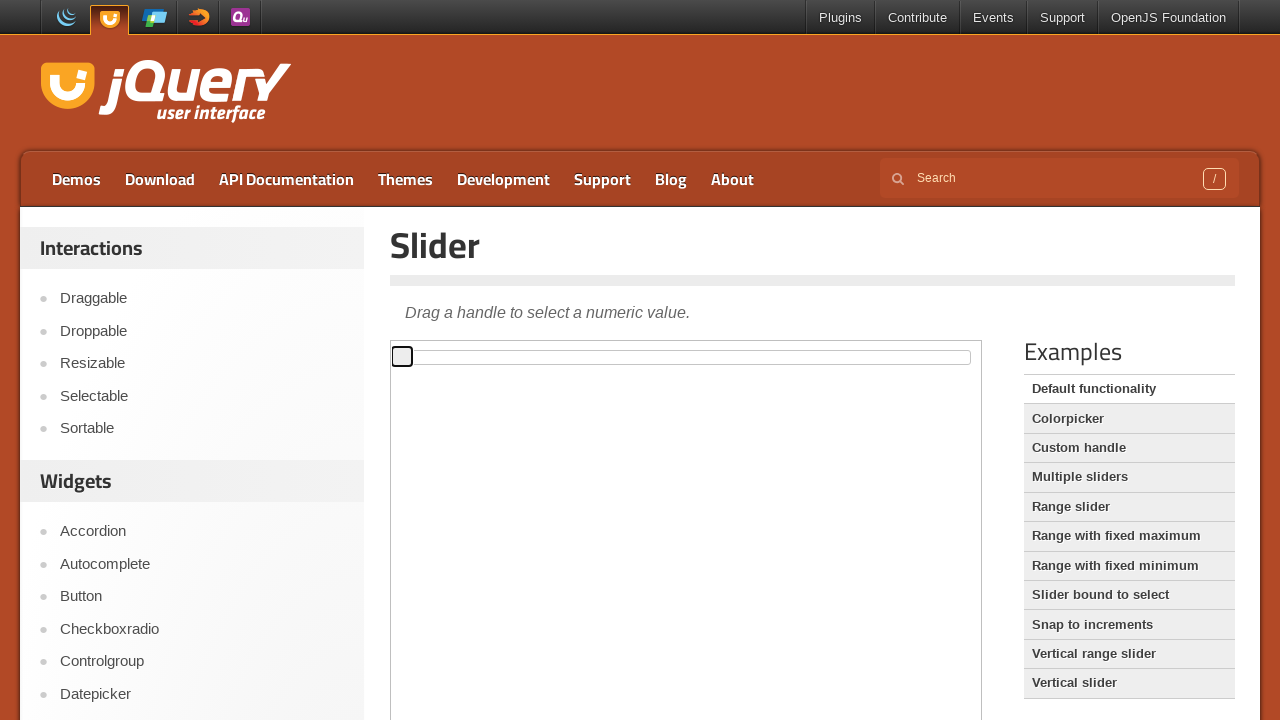

Pressed ArrowRight to move slider right (iteration 1/50)
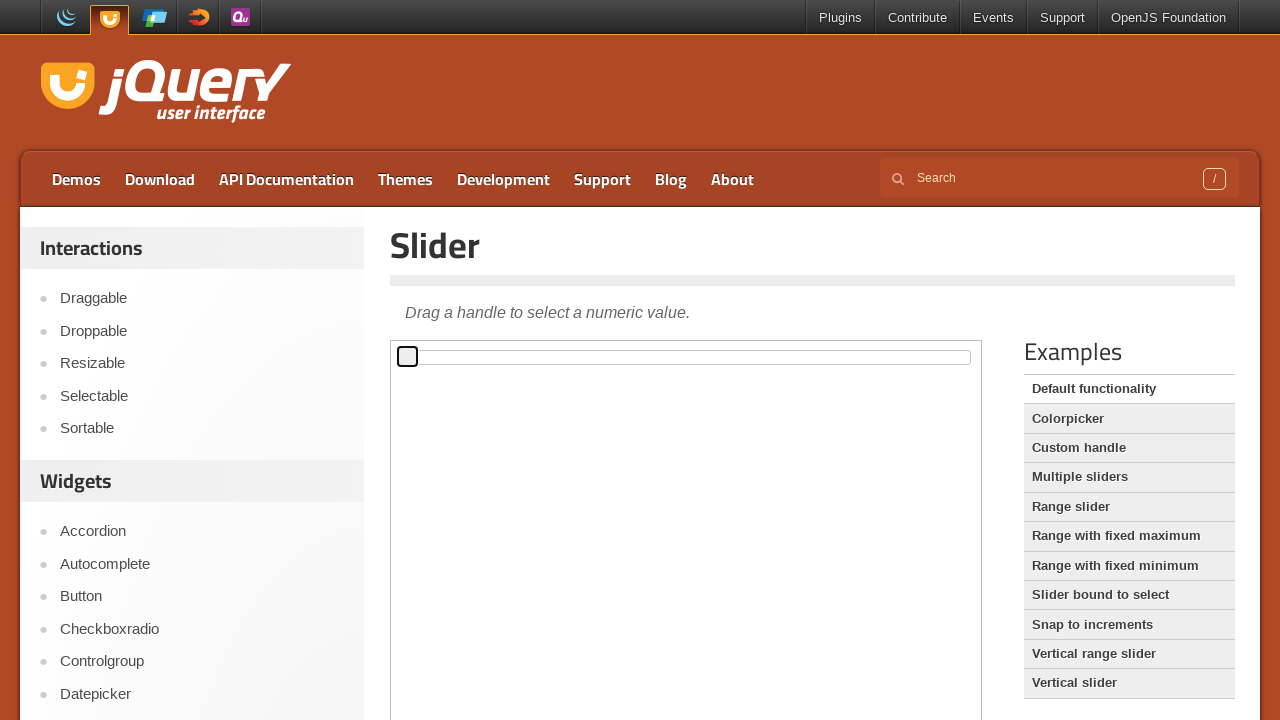

Pressed ArrowRight to move slider right (iteration 2/50)
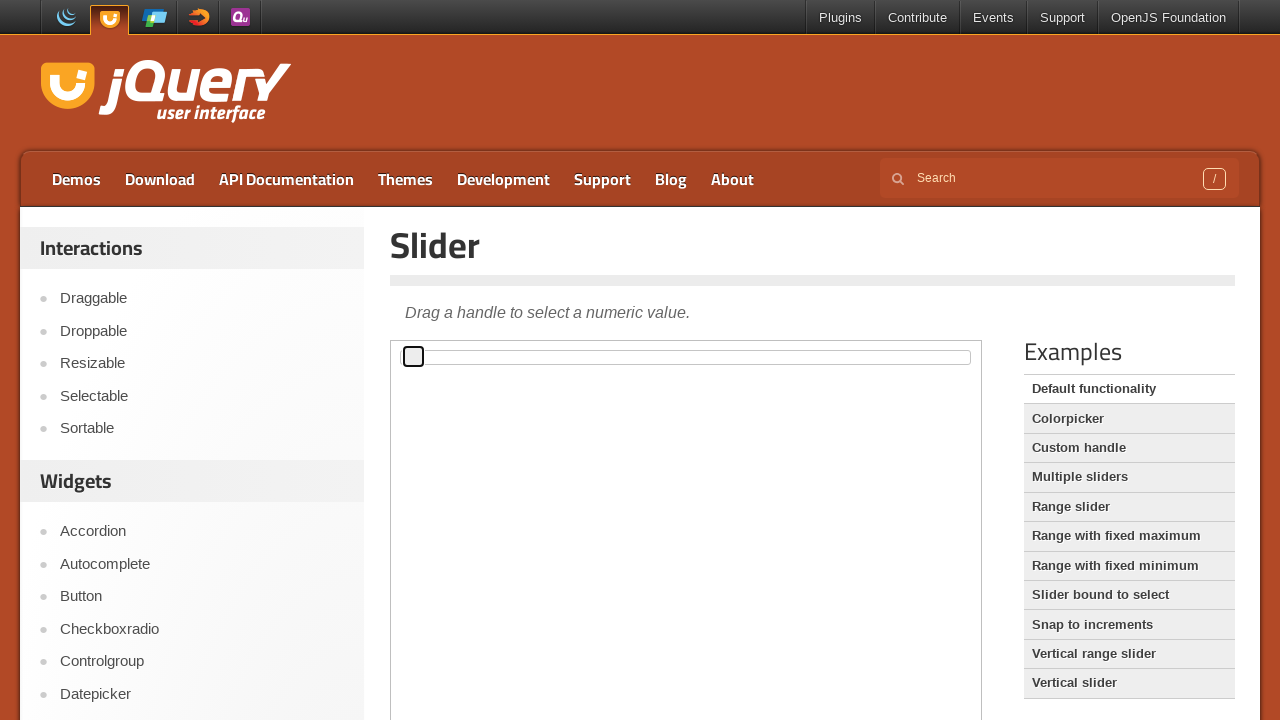

Pressed ArrowRight to move slider right (iteration 3/50)
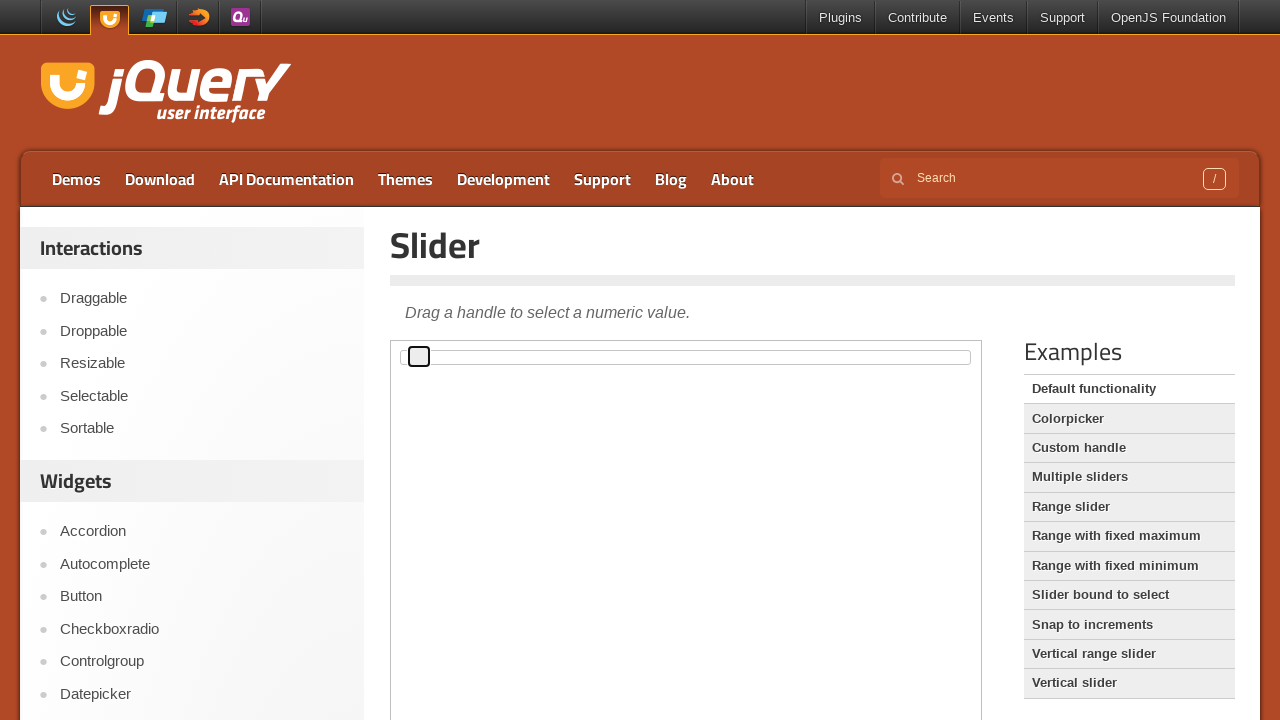

Pressed ArrowRight to move slider right (iteration 4/50)
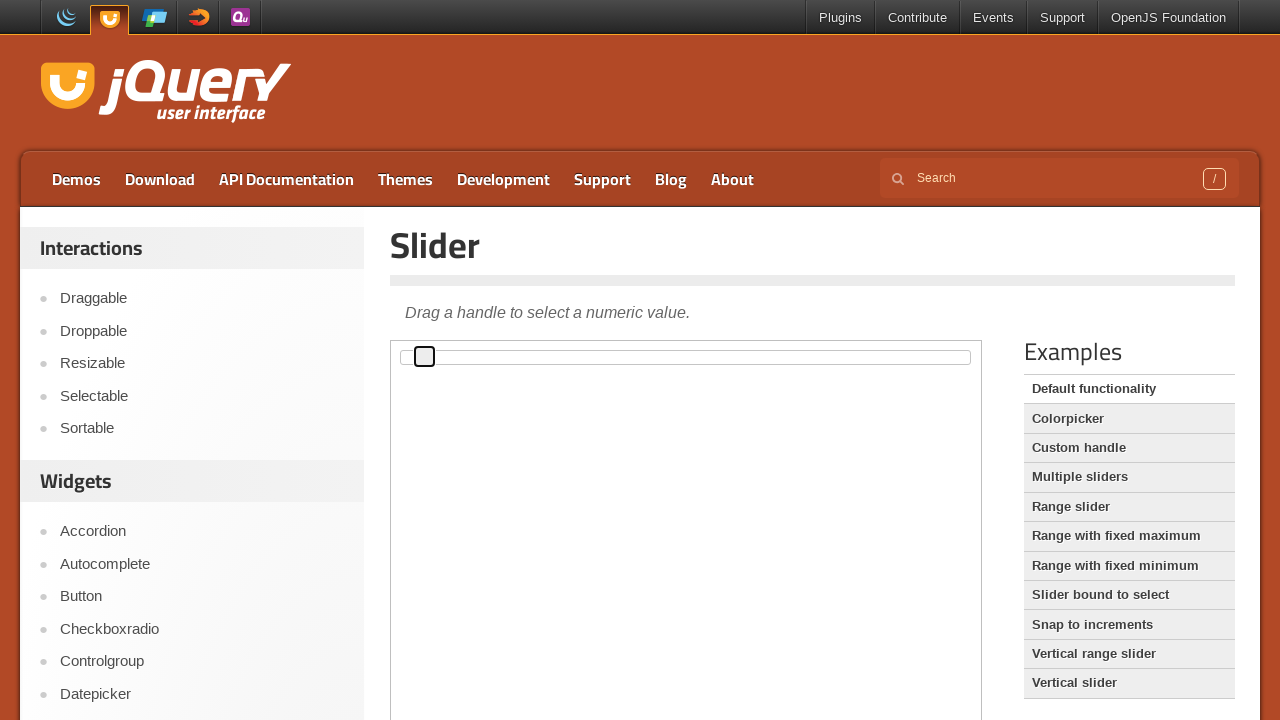

Pressed ArrowRight to move slider right (iteration 5/50)
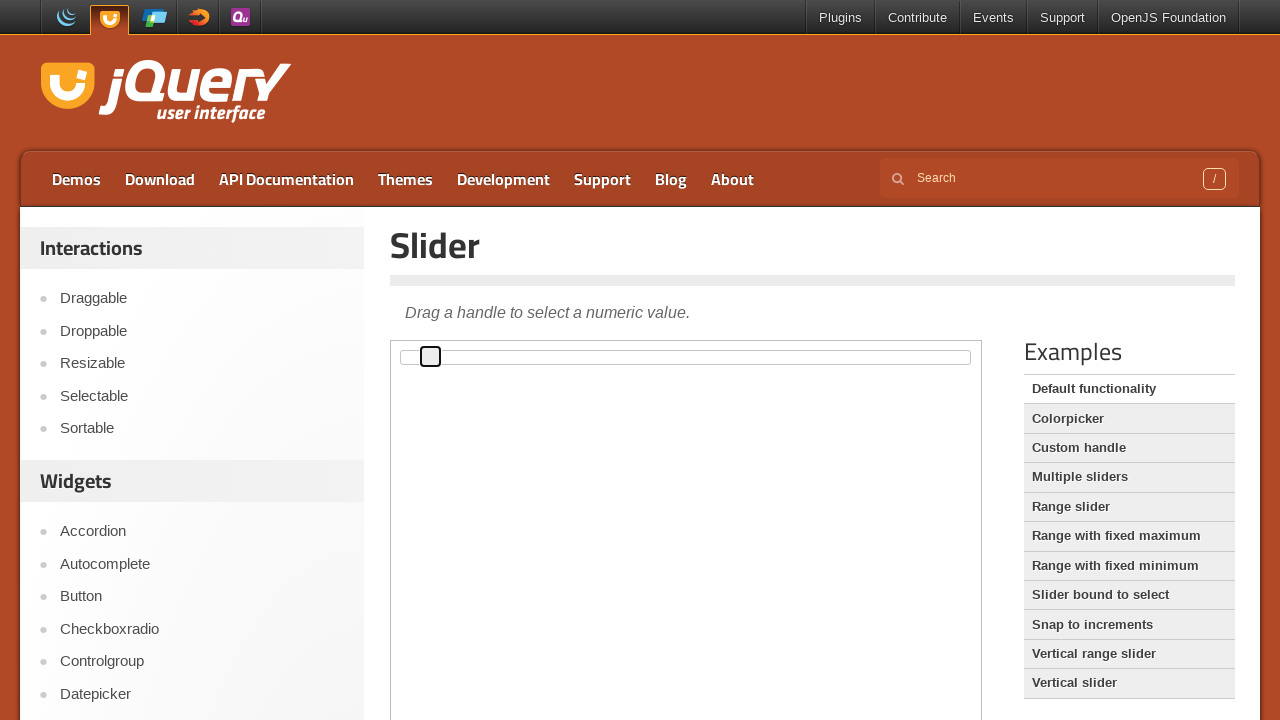

Pressed ArrowRight to move slider right (iteration 6/50)
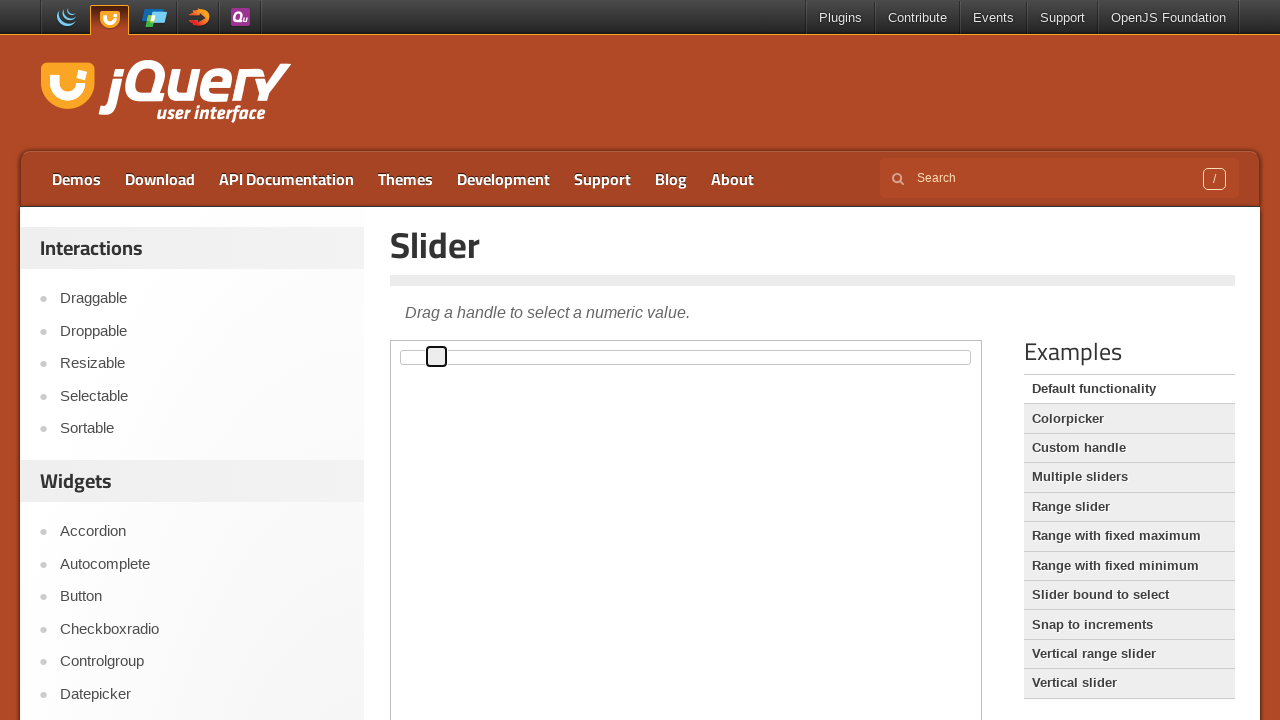

Pressed ArrowRight to move slider right (iteration 7/50)
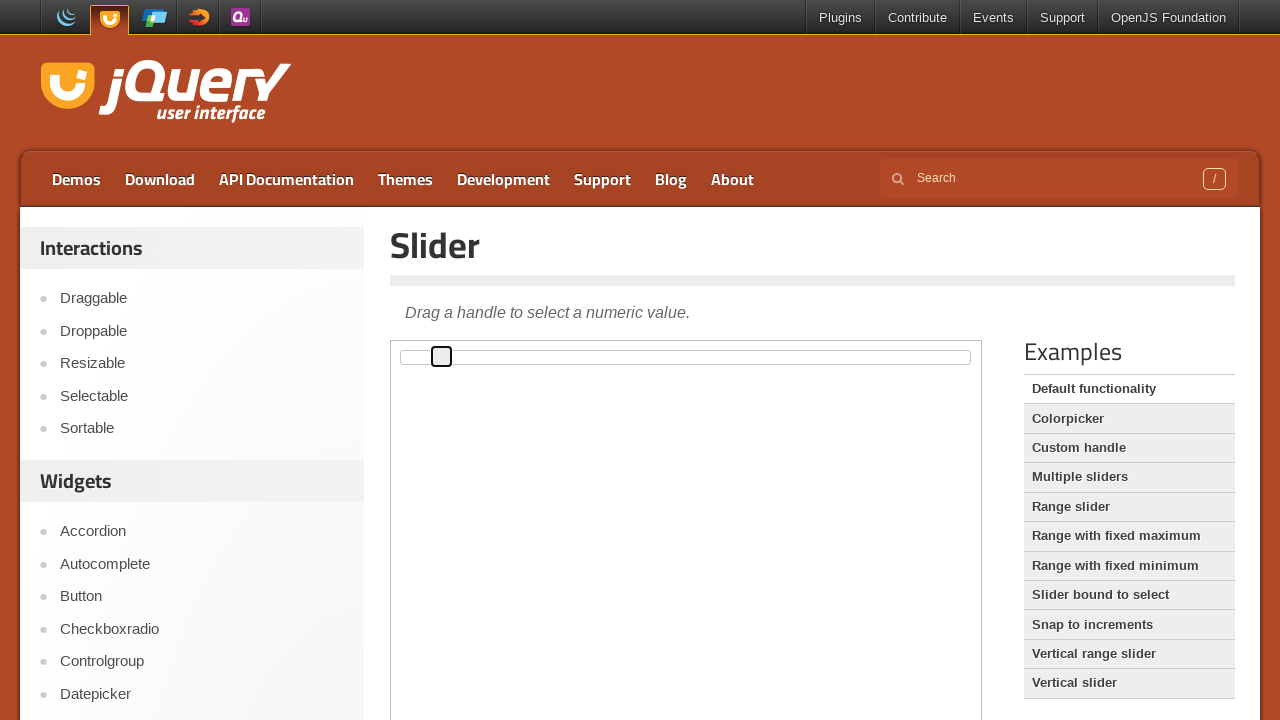

Pressed ArrowRight to move slider right (iteration 8/50)
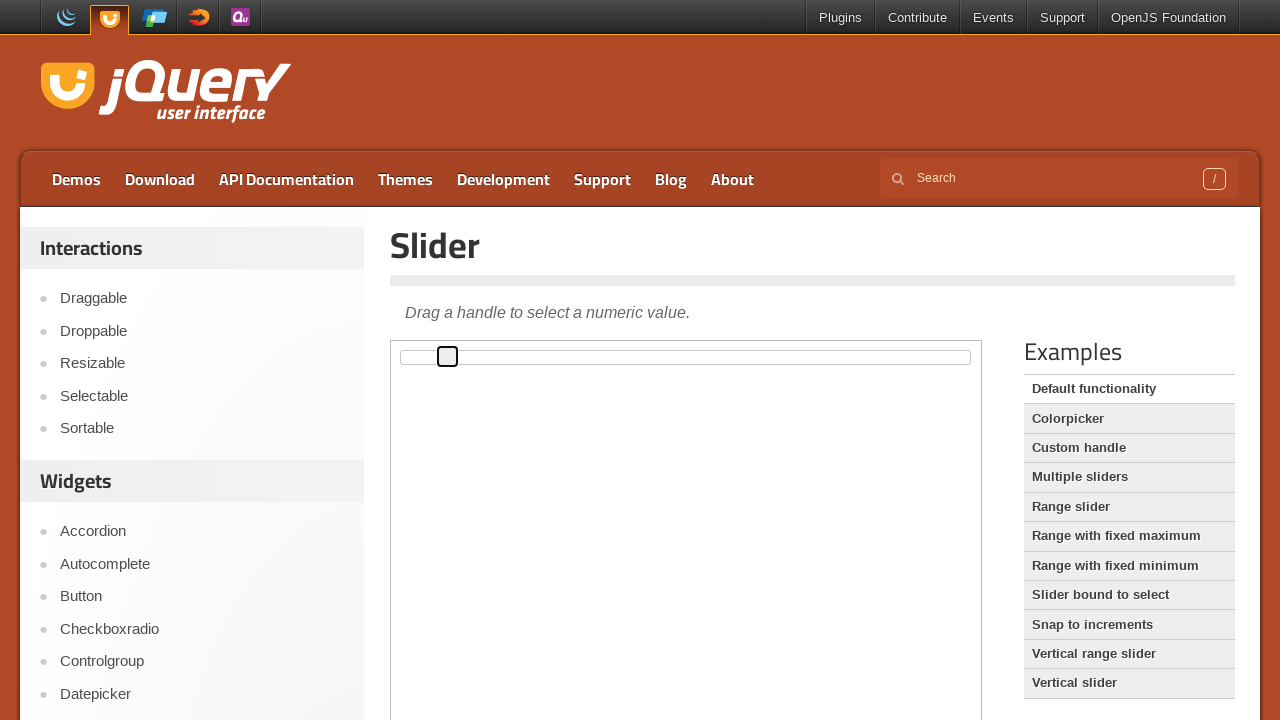

Pressed ArrowRight to move slider right (iteration 9/50)
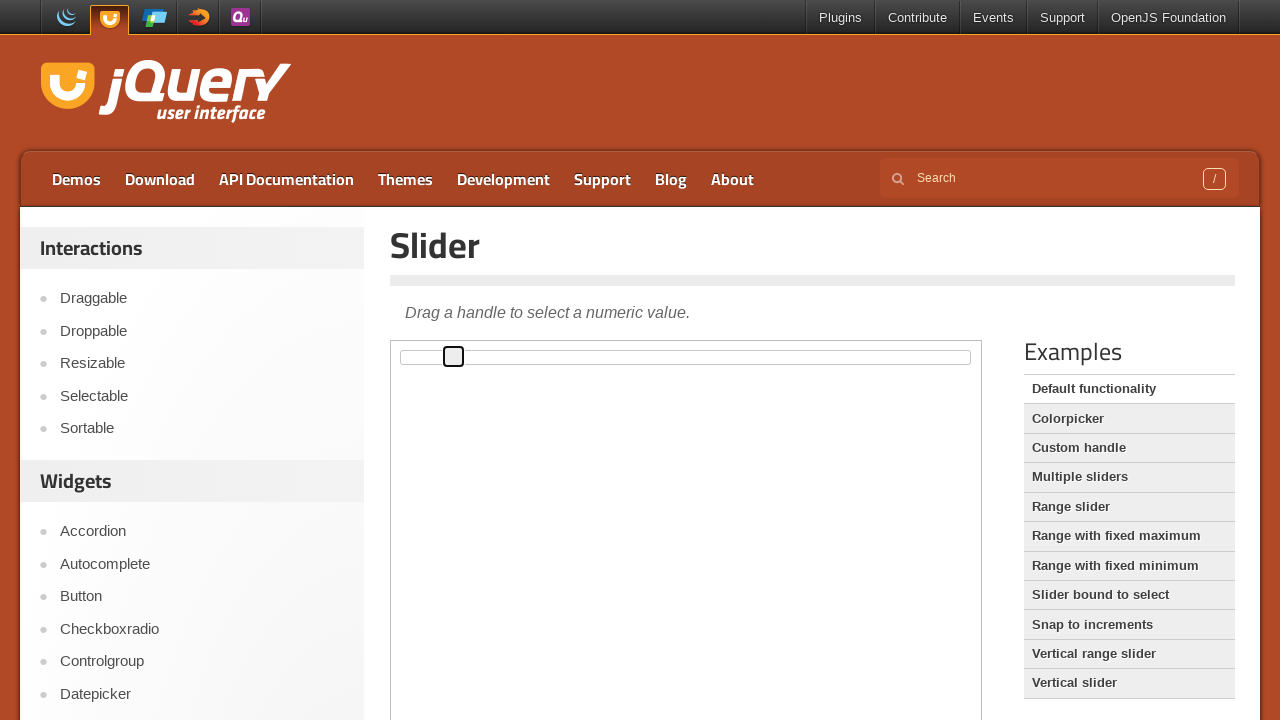

Pressed ArrowRight to move slider right (iteration 10/50)
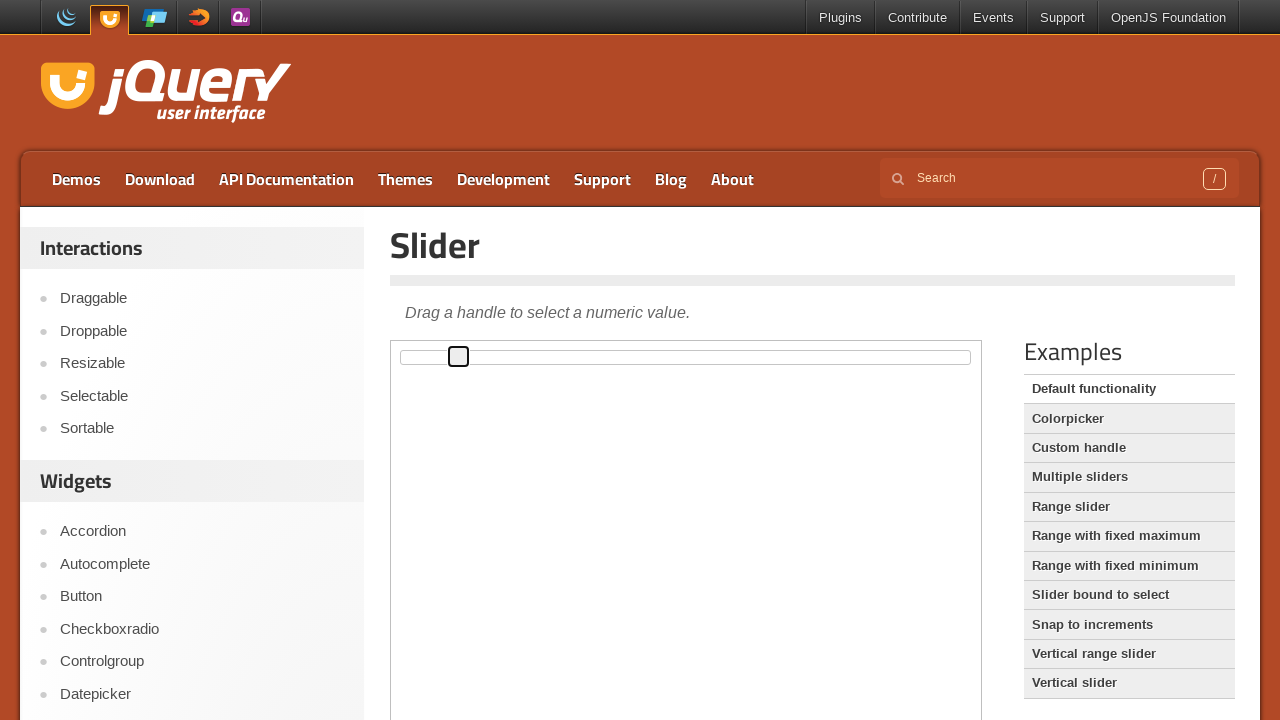

Pressed ArrowRight to move slider right (iteration 11/50)
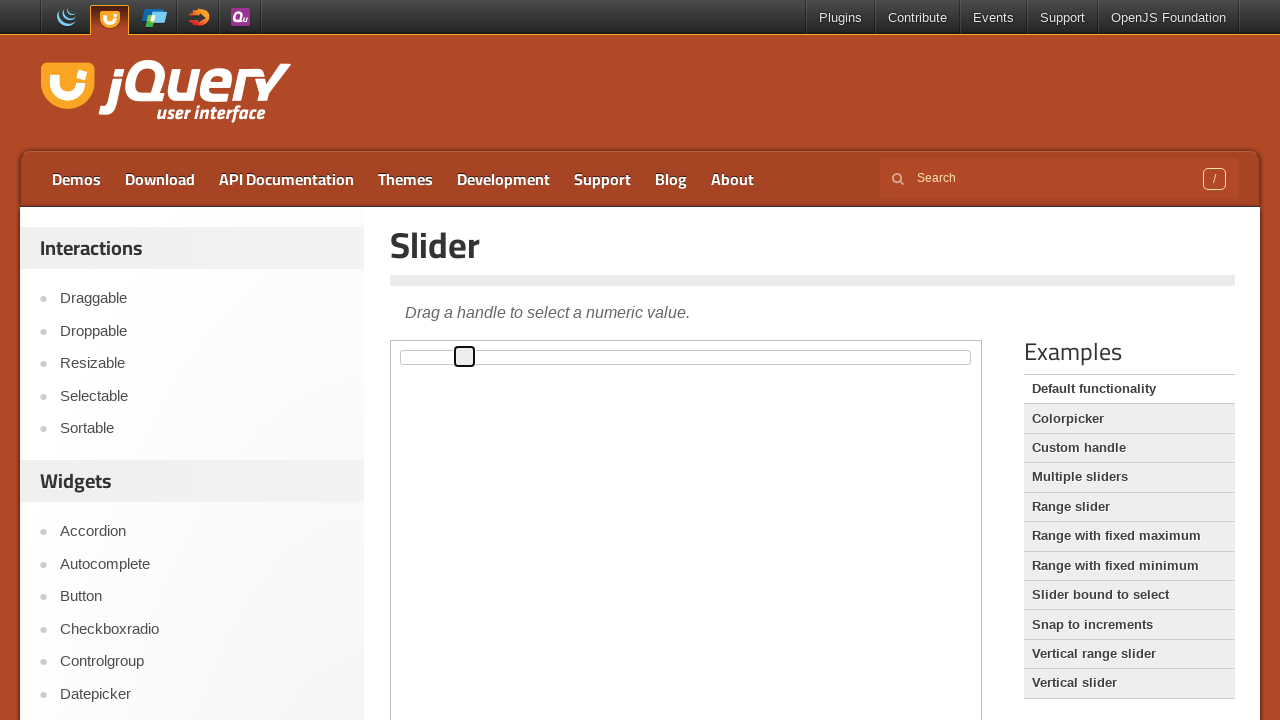

Pressed ArrowRight to move slider right (iteration 12/50)
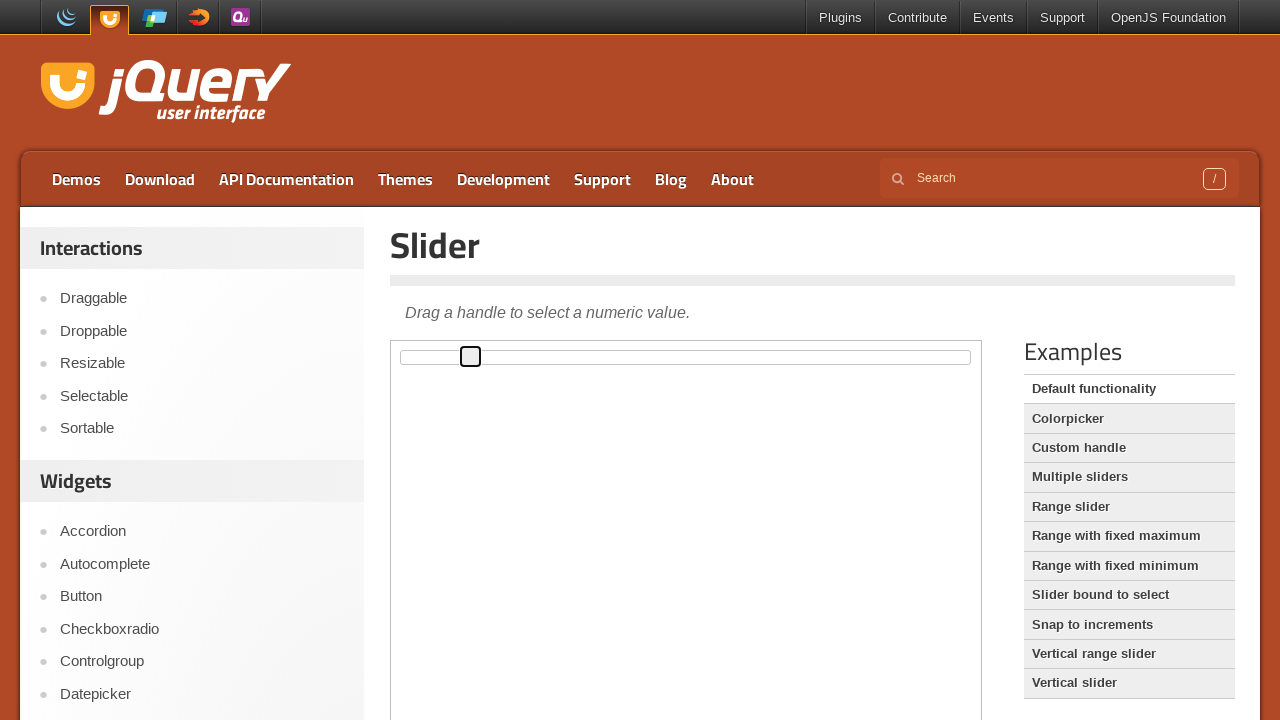

Pressed ArrowRight to move slider right (iteration 13/50)
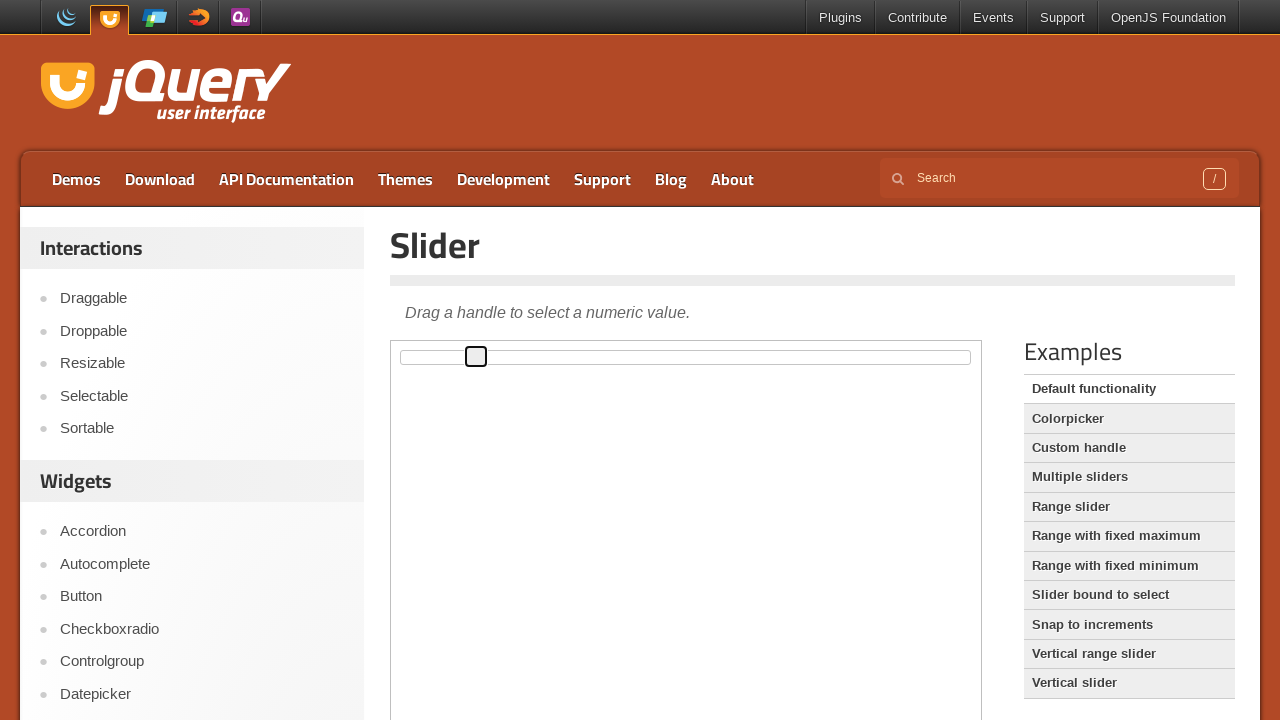

Pressed ArrowRight to move slider right (iteration 14/50)
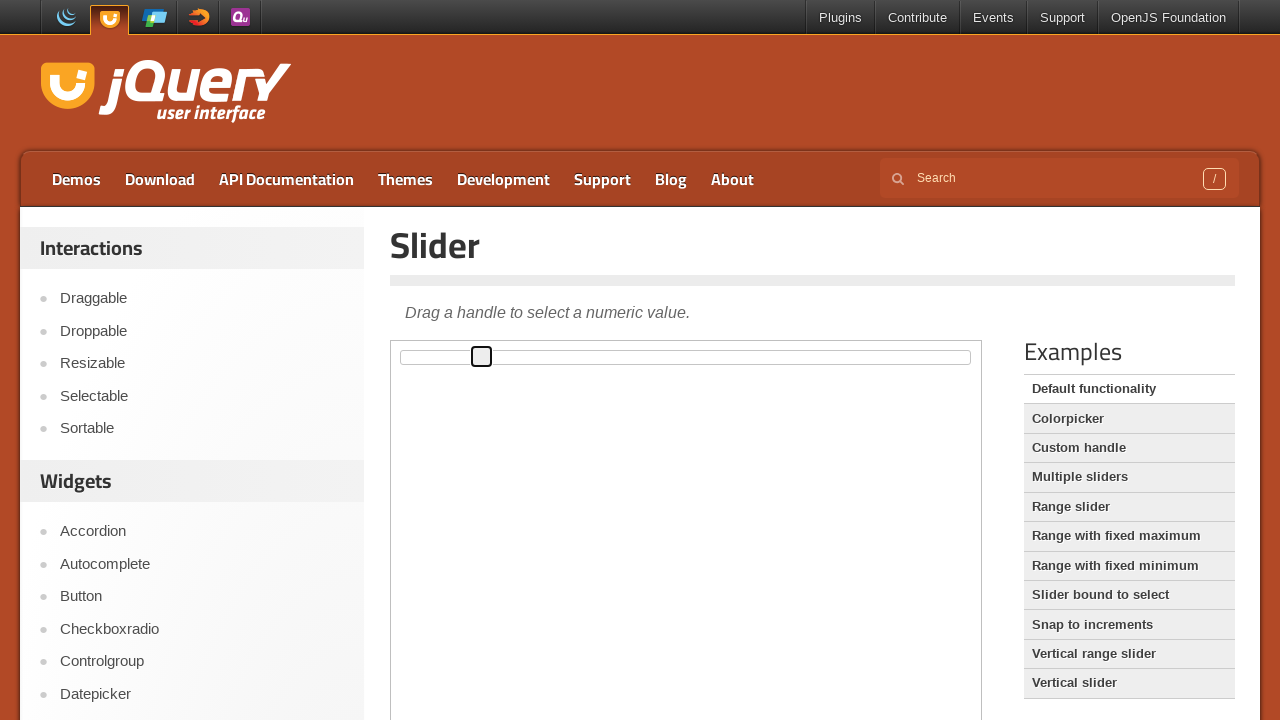

Pressed ArrowRight to move slider right (iteration 15/50)
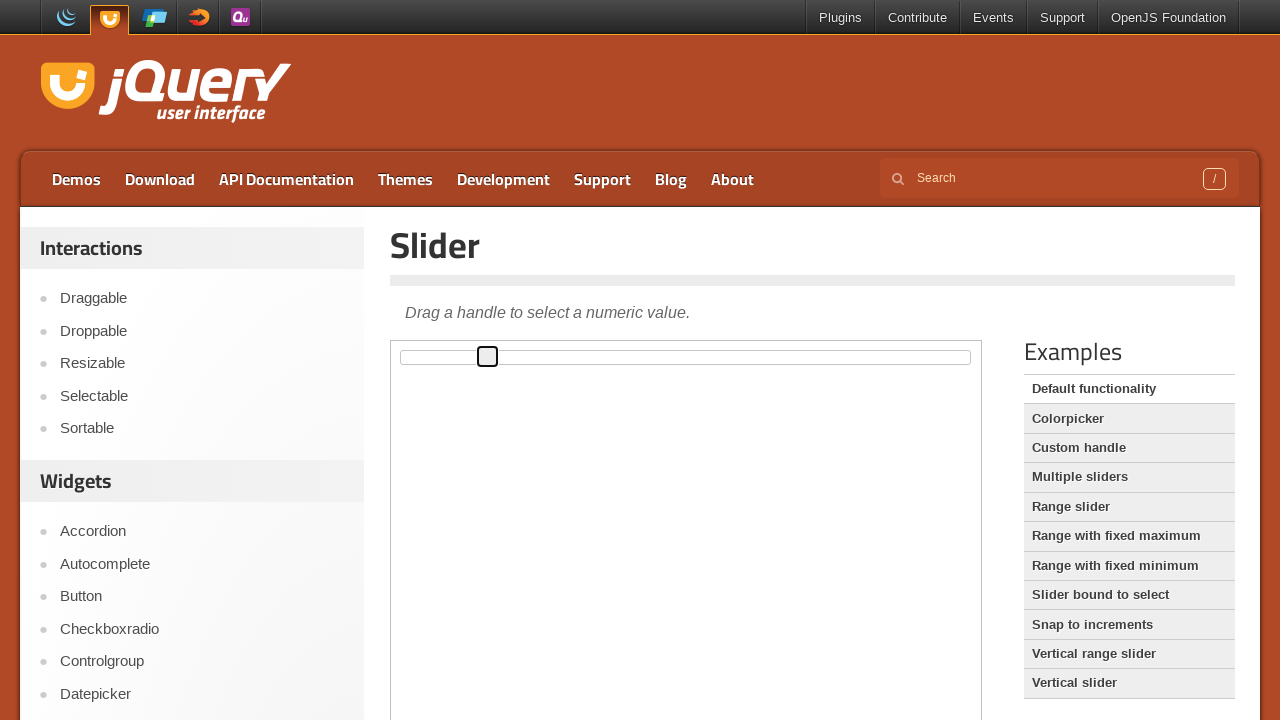

Pressed ArrowRight to move slider right (iteration 16/50)
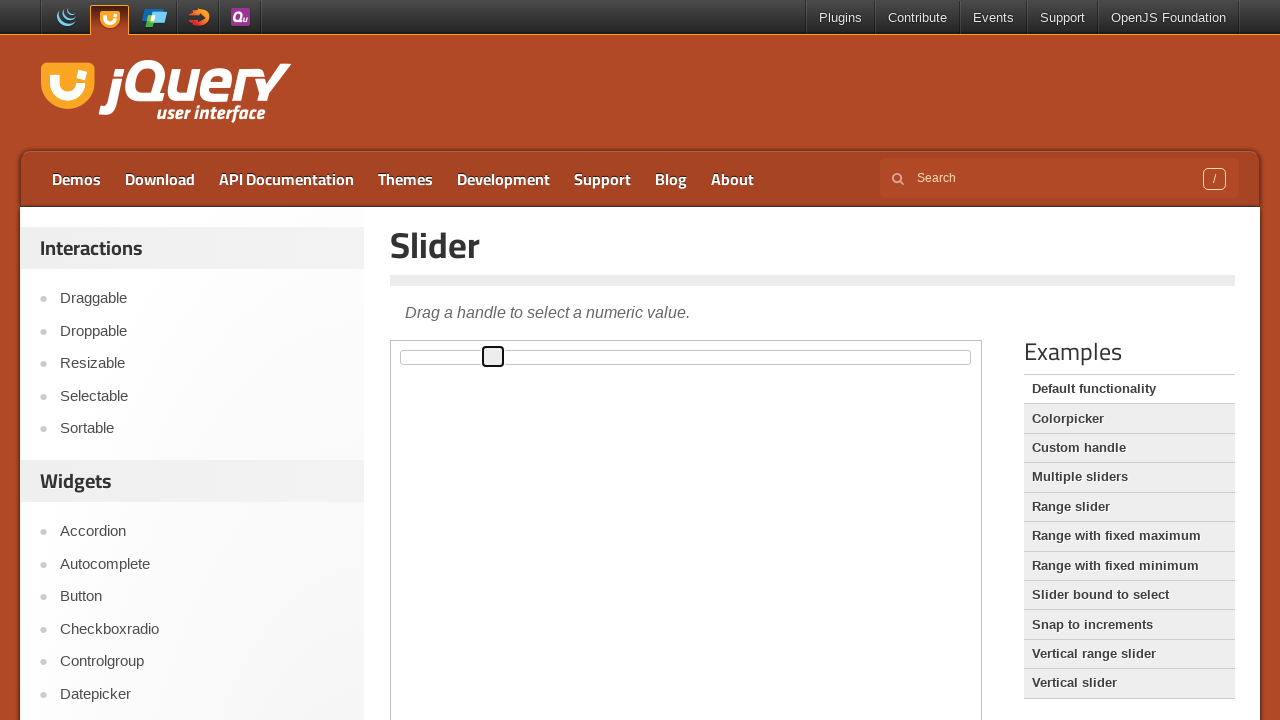

Pressed ArrowRight to move slider right (iteration 17/50)
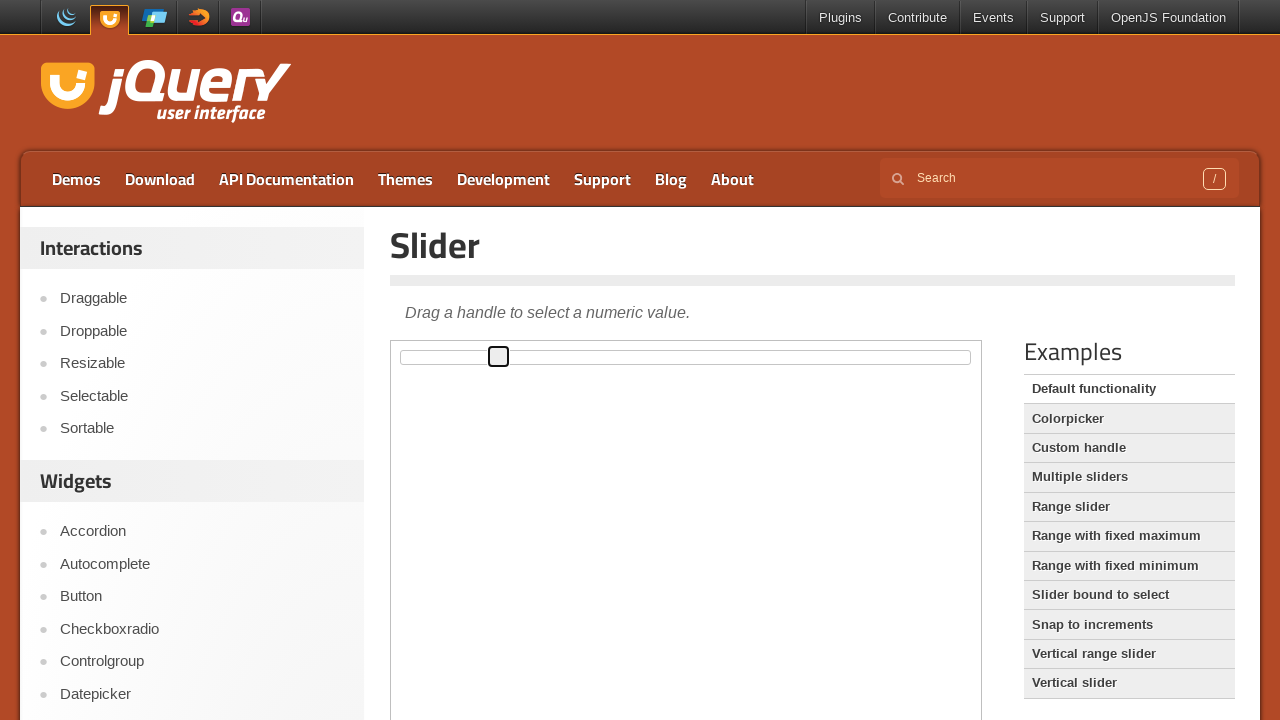

Pressed ArrowRight to move slider right (iteration 18/50)
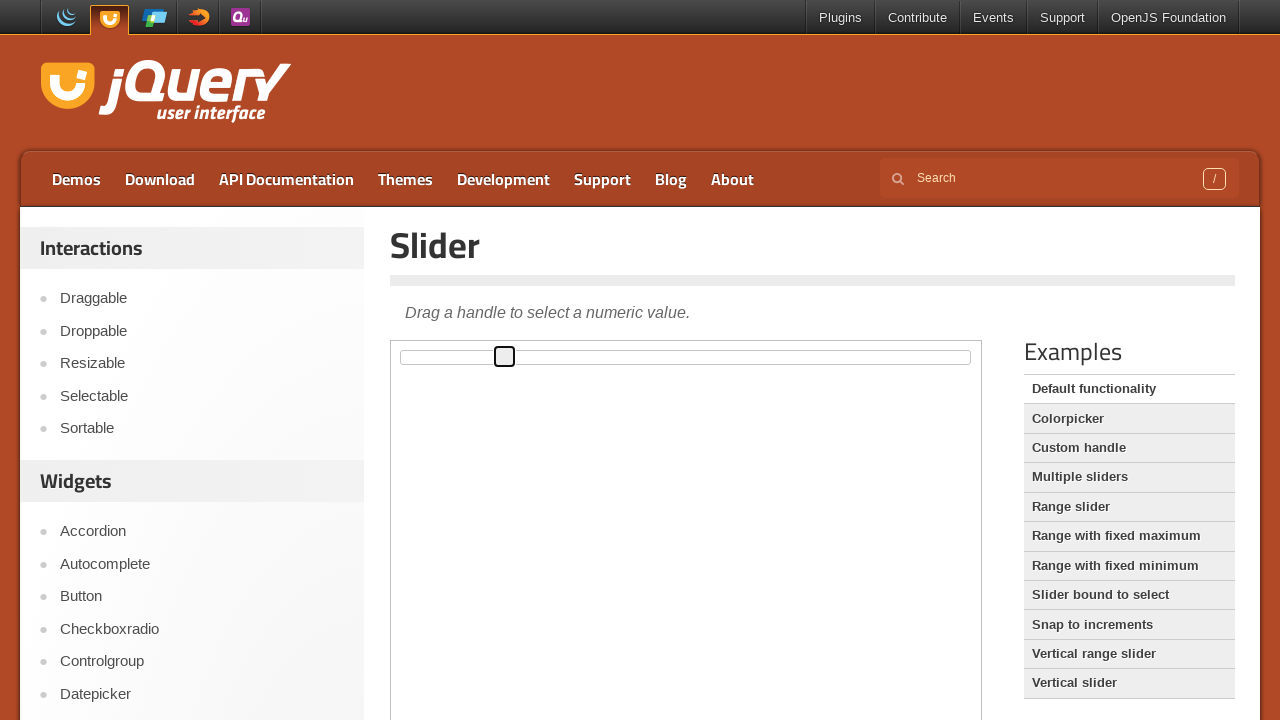

Pressed ArrowRight to move slider right (iteration 19/50)
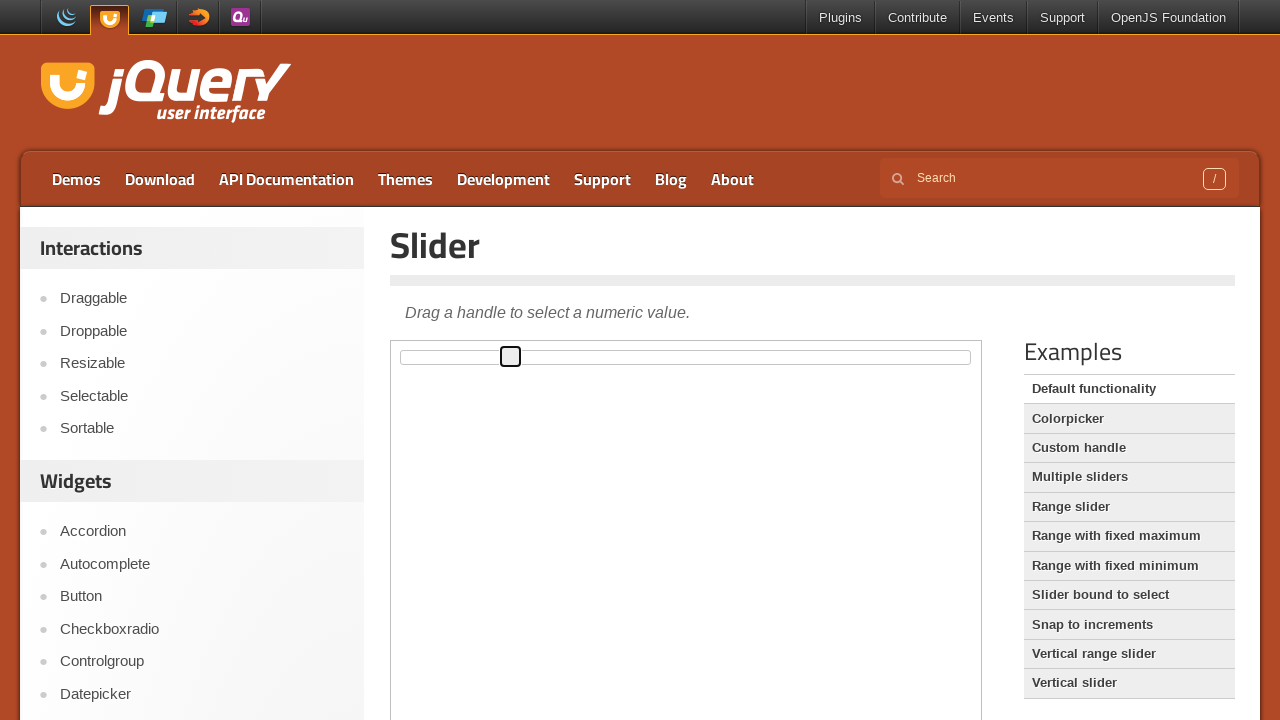

Pressed ArrowRight to move slider right (iteration 20/50)
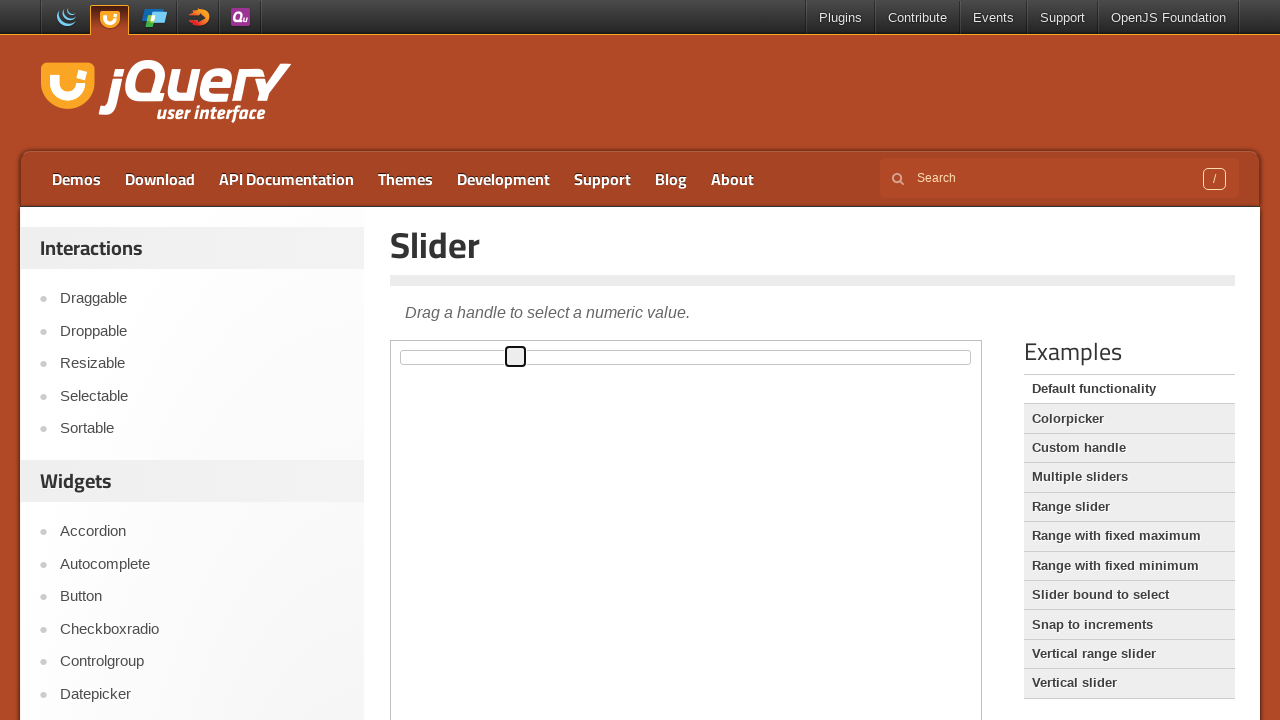

Pressed ArrowRight to move slider right (iteration 21/50)
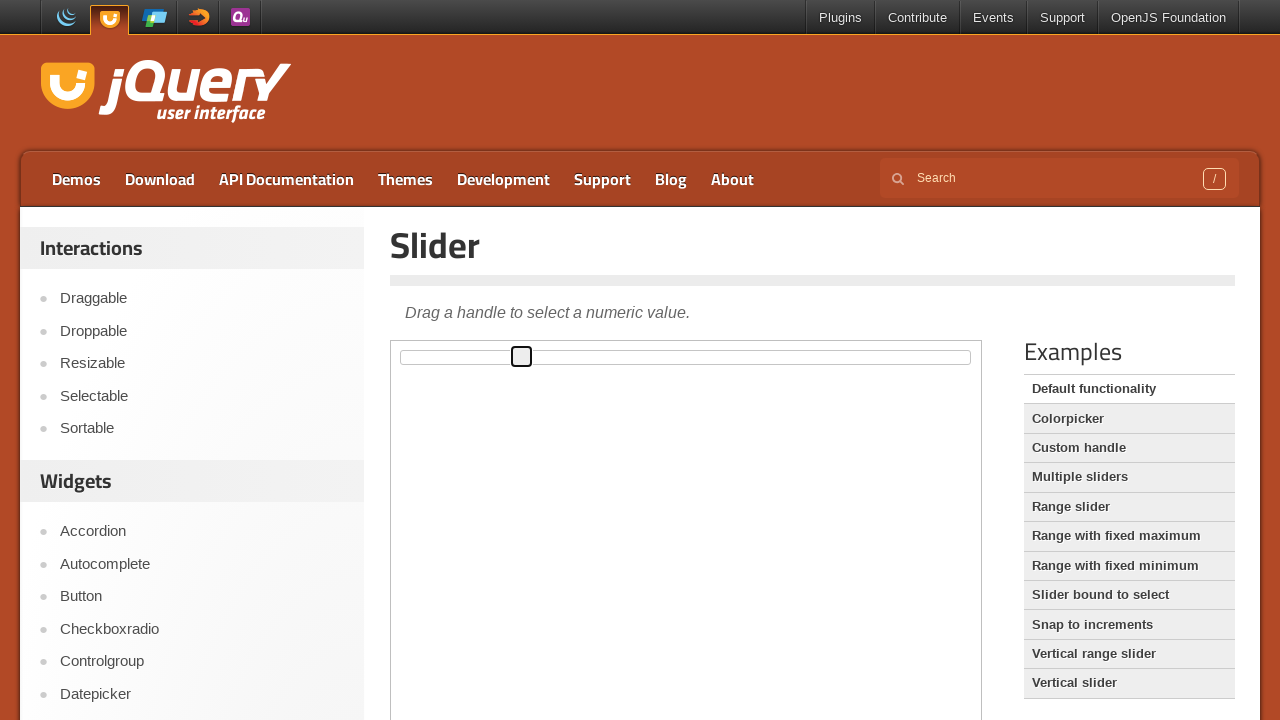

Pressed ArrowRight to move slider right (iteration 22/50)
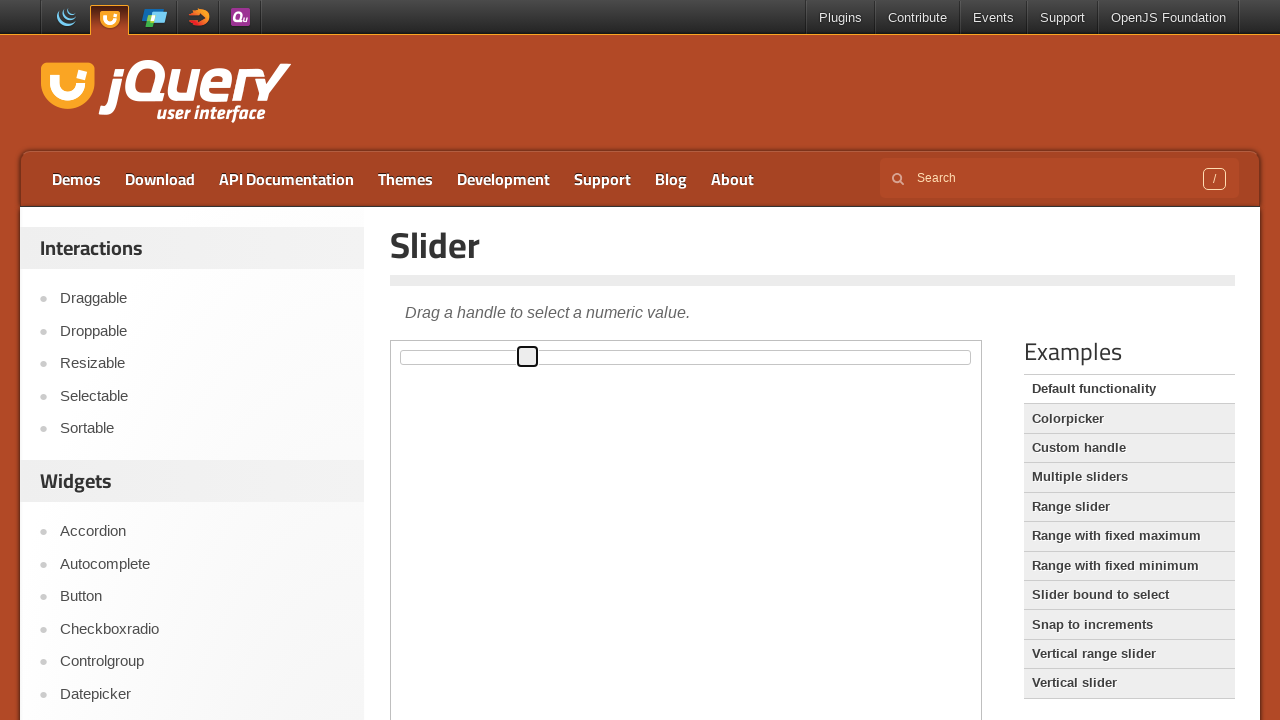

Pressed ArrowRight to move slider right (iteration 23/50)
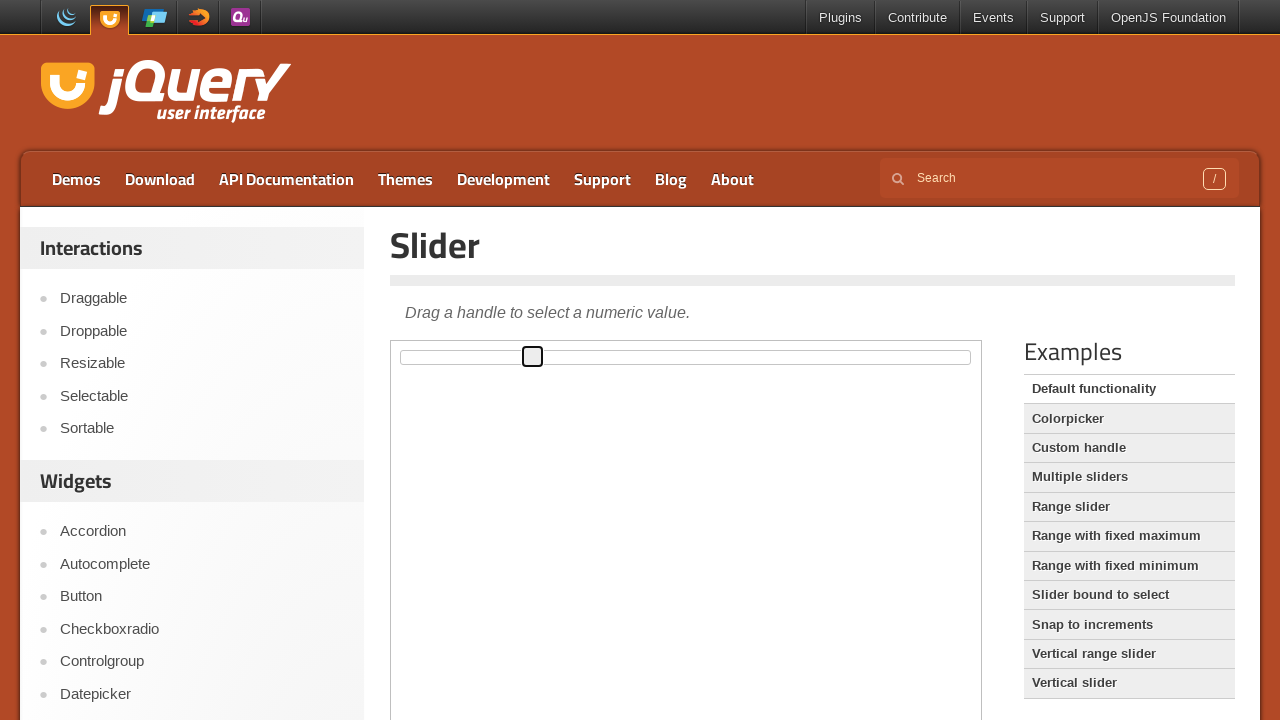

Pressed ArrowRight to move slider right (iteration 24/50)
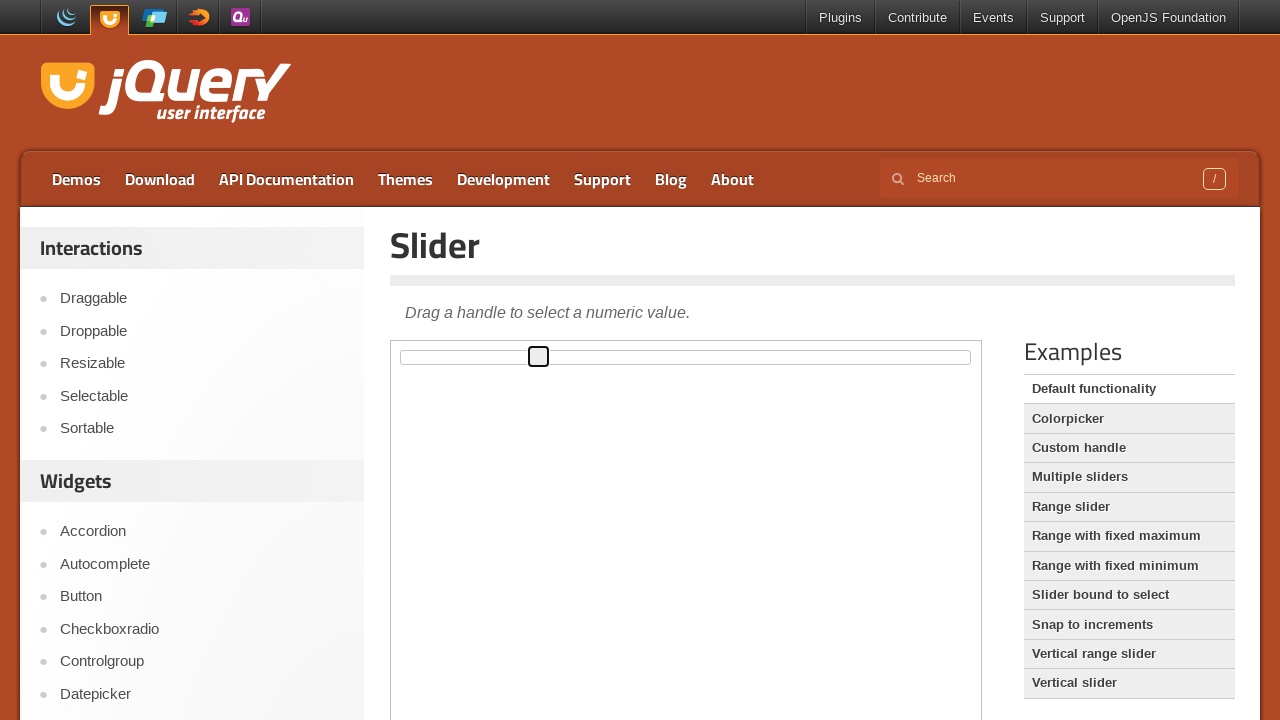

Pressed ArrowRight to move slider right (iteration 25/50)
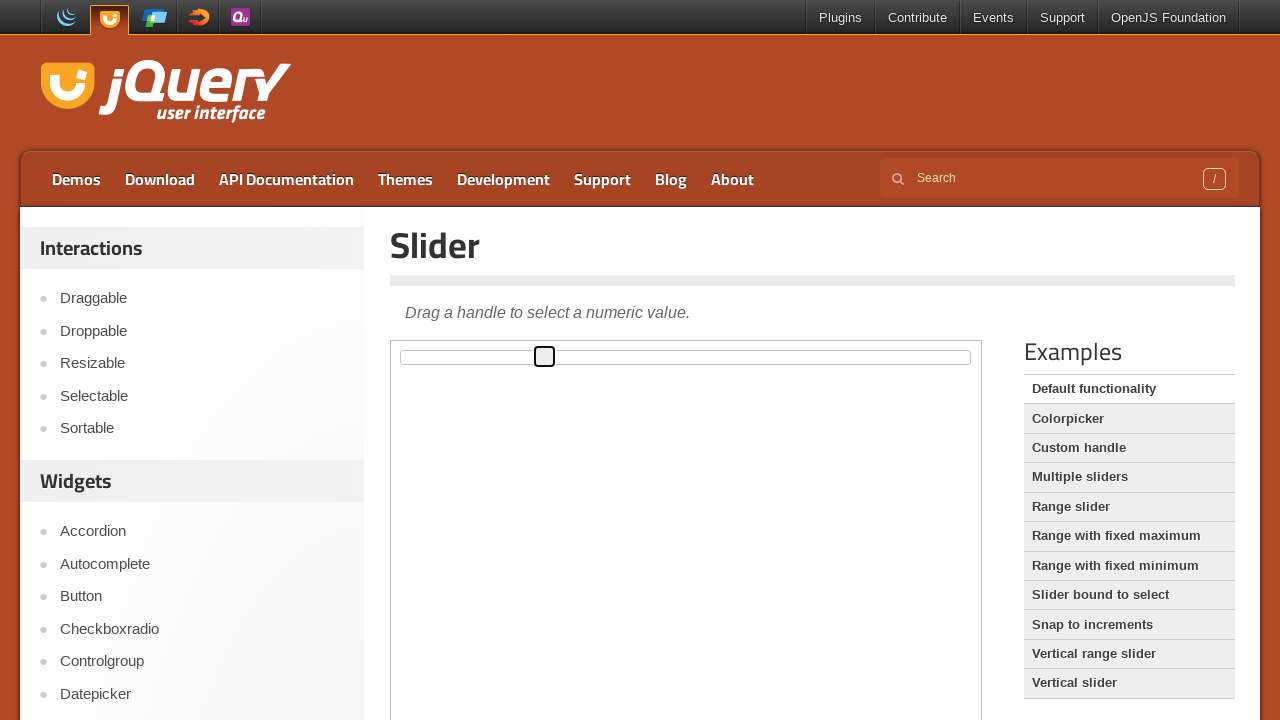

Pressed ArrowRight to move slider right (iteration 26/50)
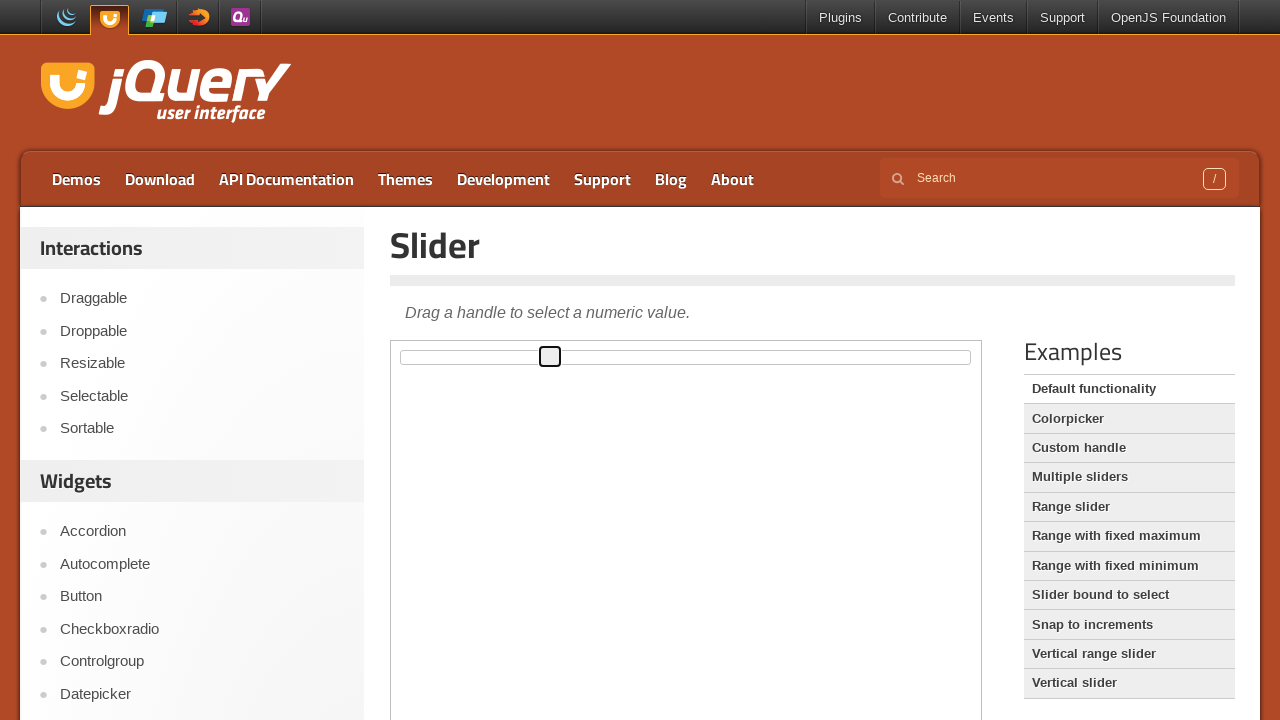

Pressed ArrowRight to move slider right (iteration 27/50)
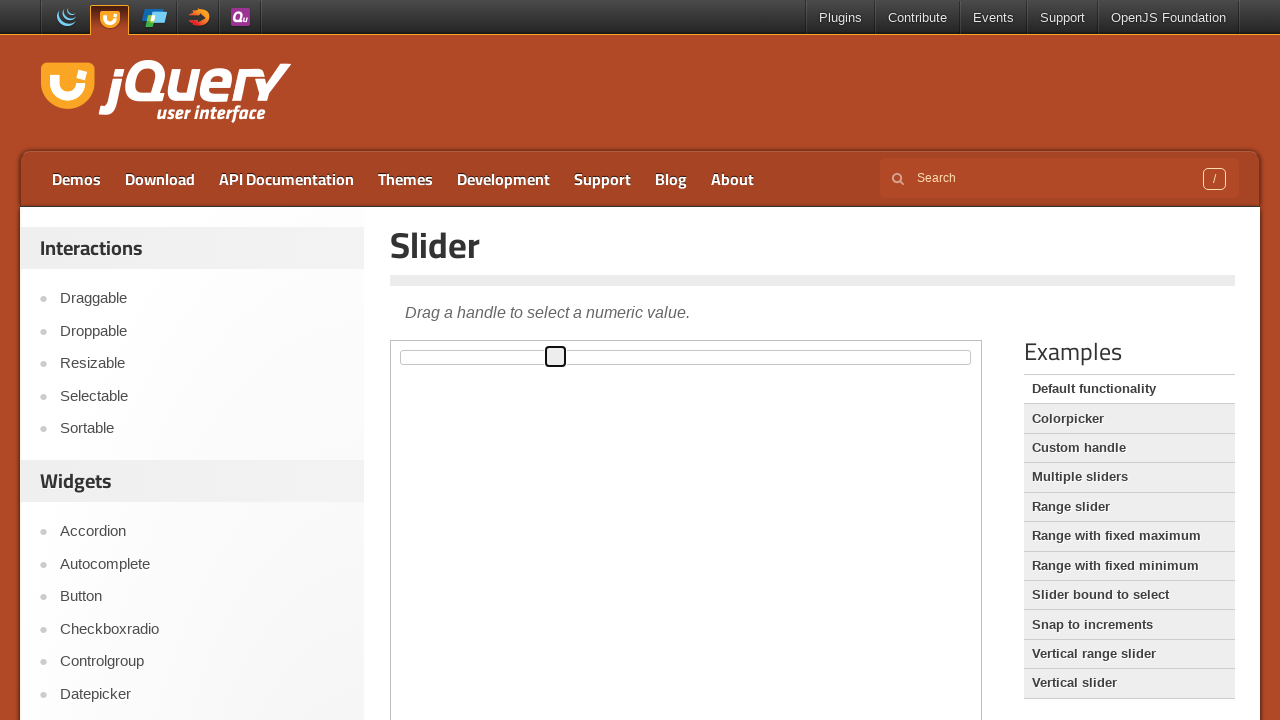

Pressed ArrowRight to move slider right (iteration 28/50)
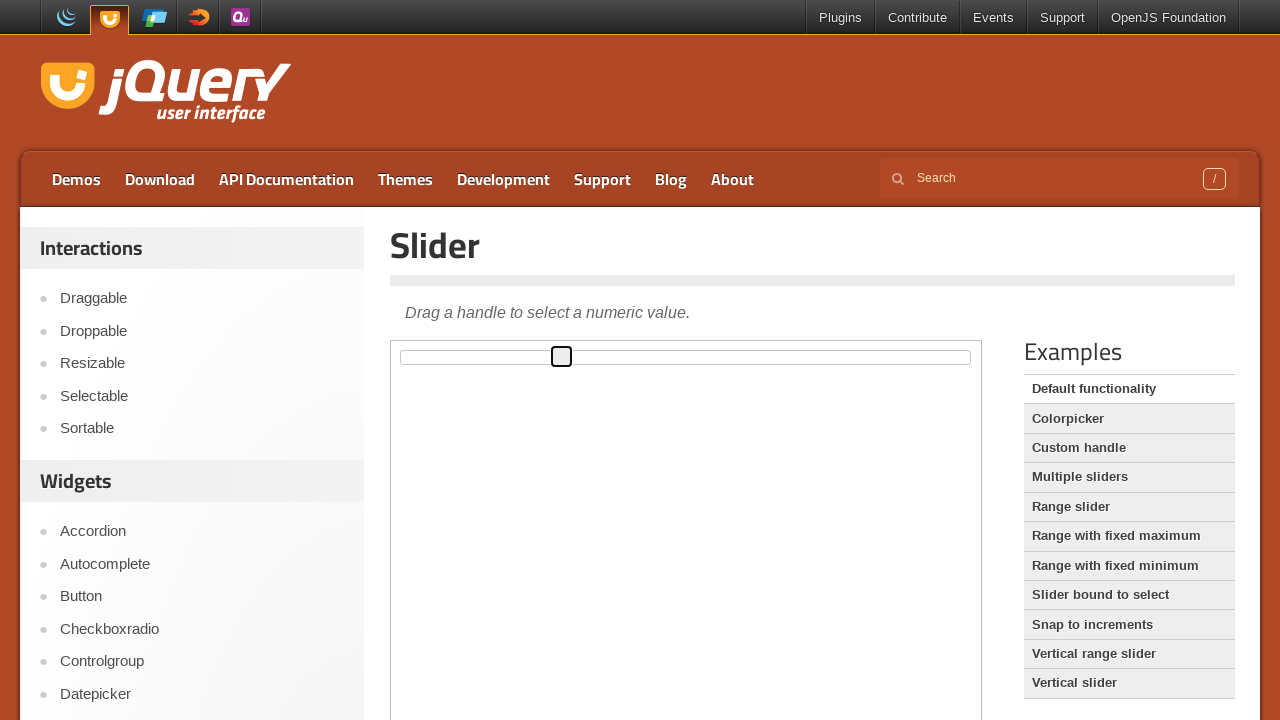

Pressed ArrowRight to move slider right (iteration 29/50)
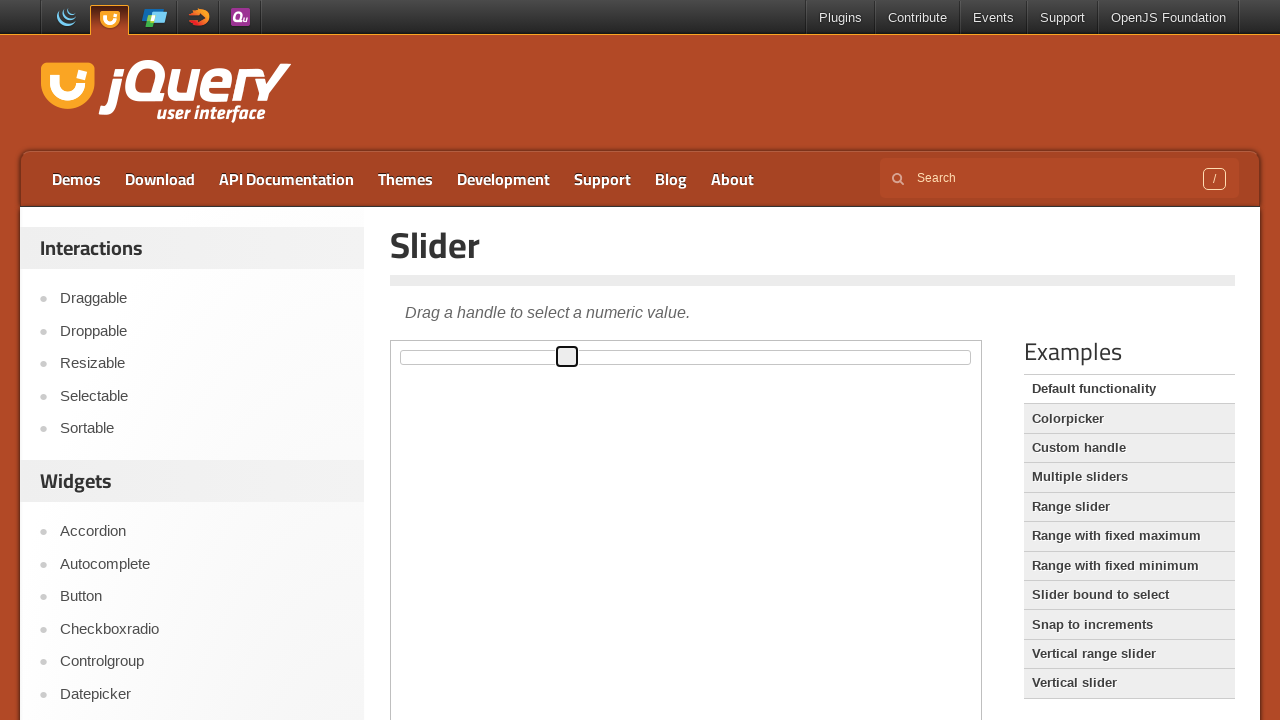

Pressed ArrowRight to move slider right (iteration 30/50)
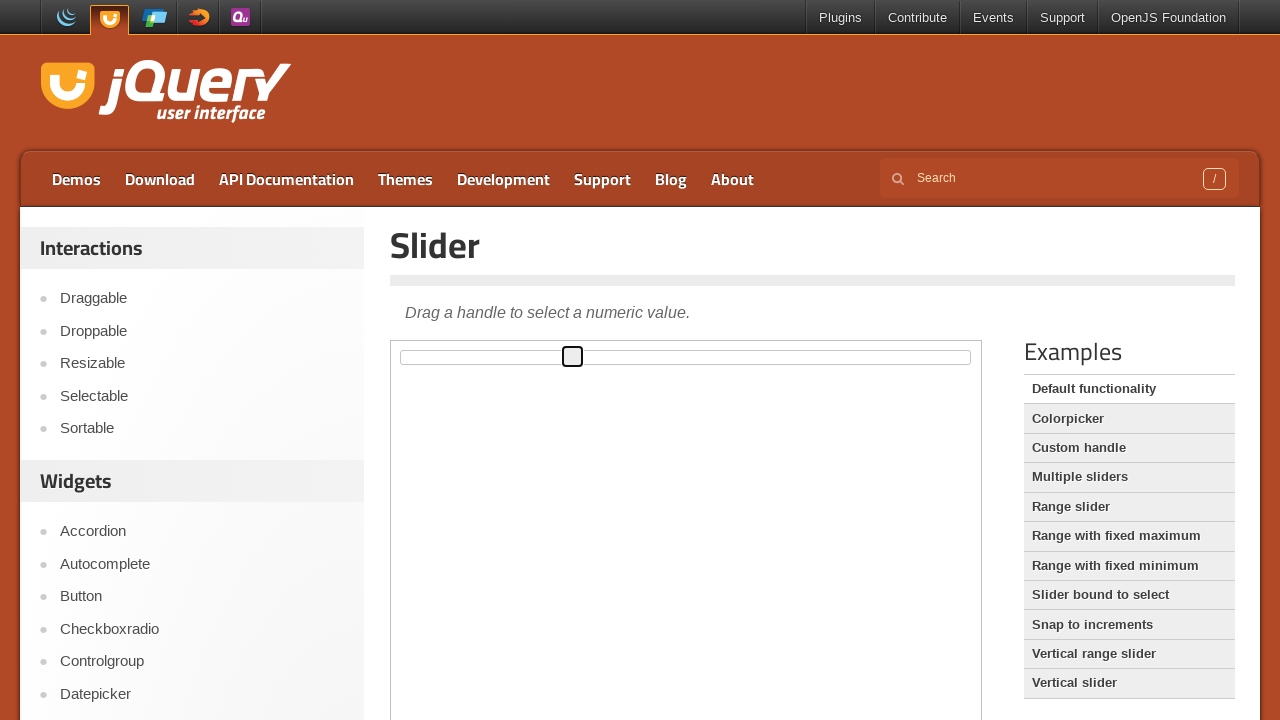

Pressed ArrowRight to move slider right (iteration 31/50)
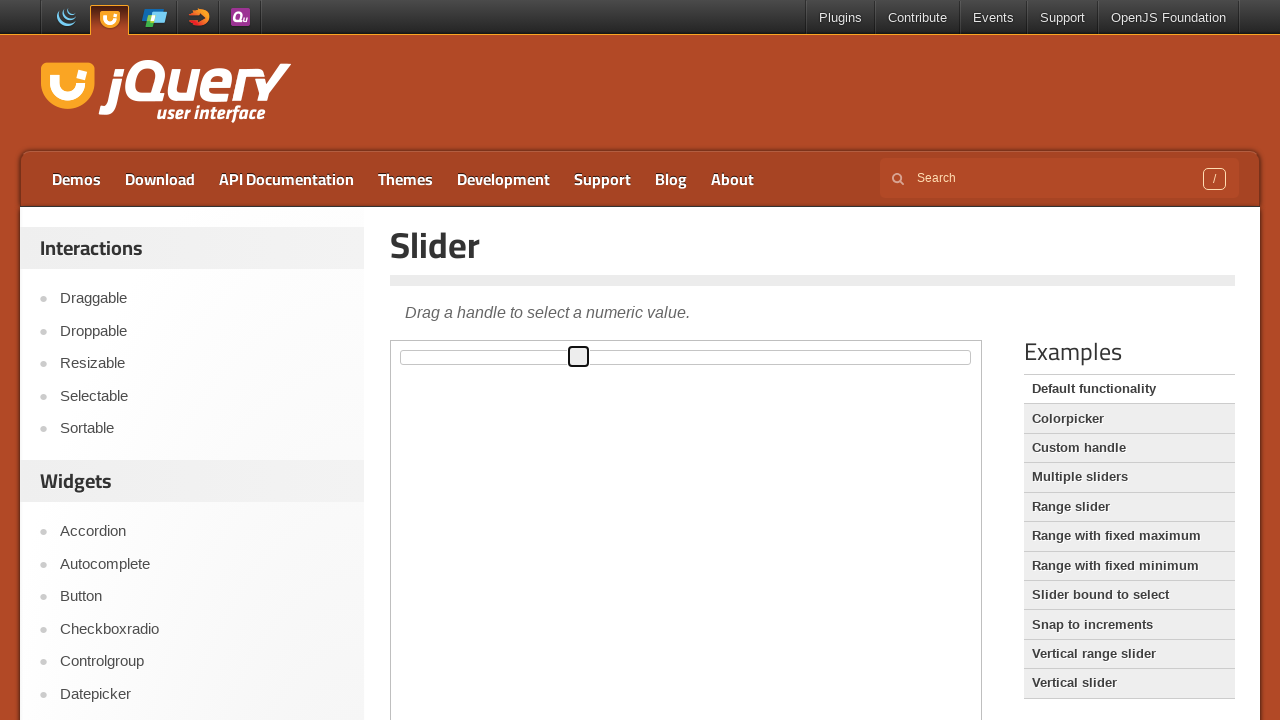

Pressed ArrowRight to move slider right (iteration 32/50)
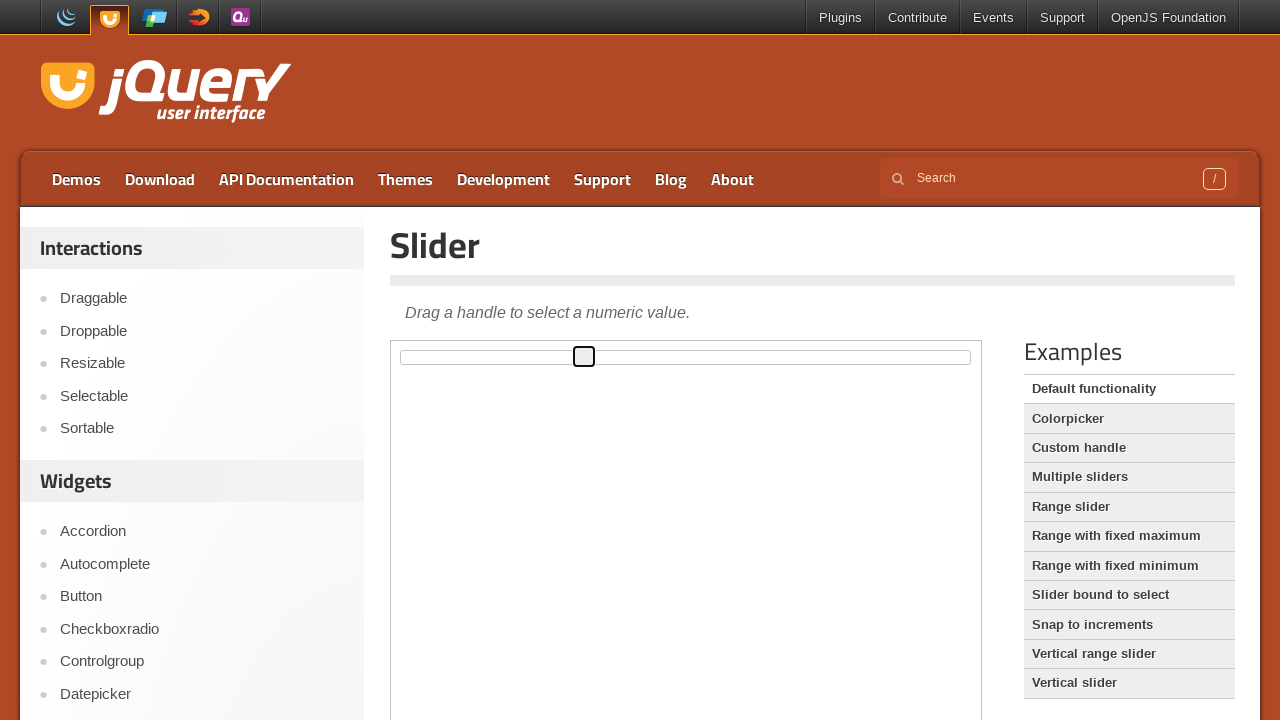

Pressed ArrowRight to move slider right (iteration 33/50)
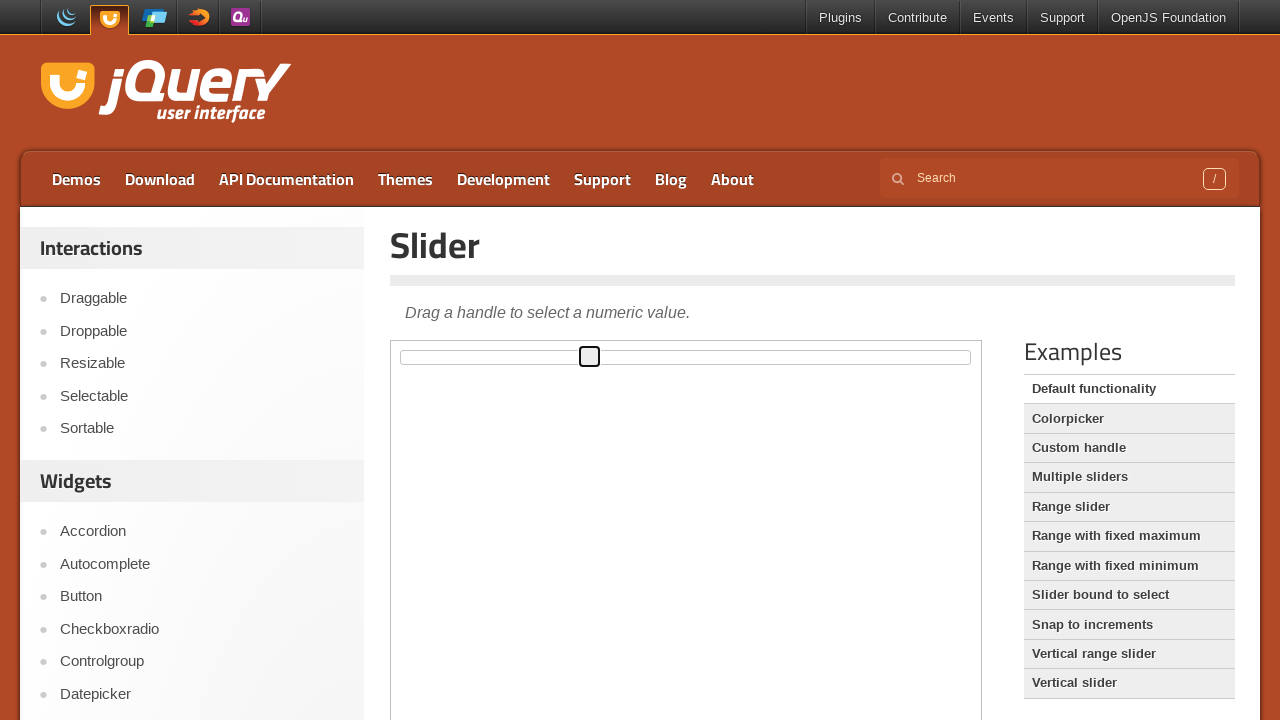

Pressed ArrowRight to move slider right (iteration 34/50)
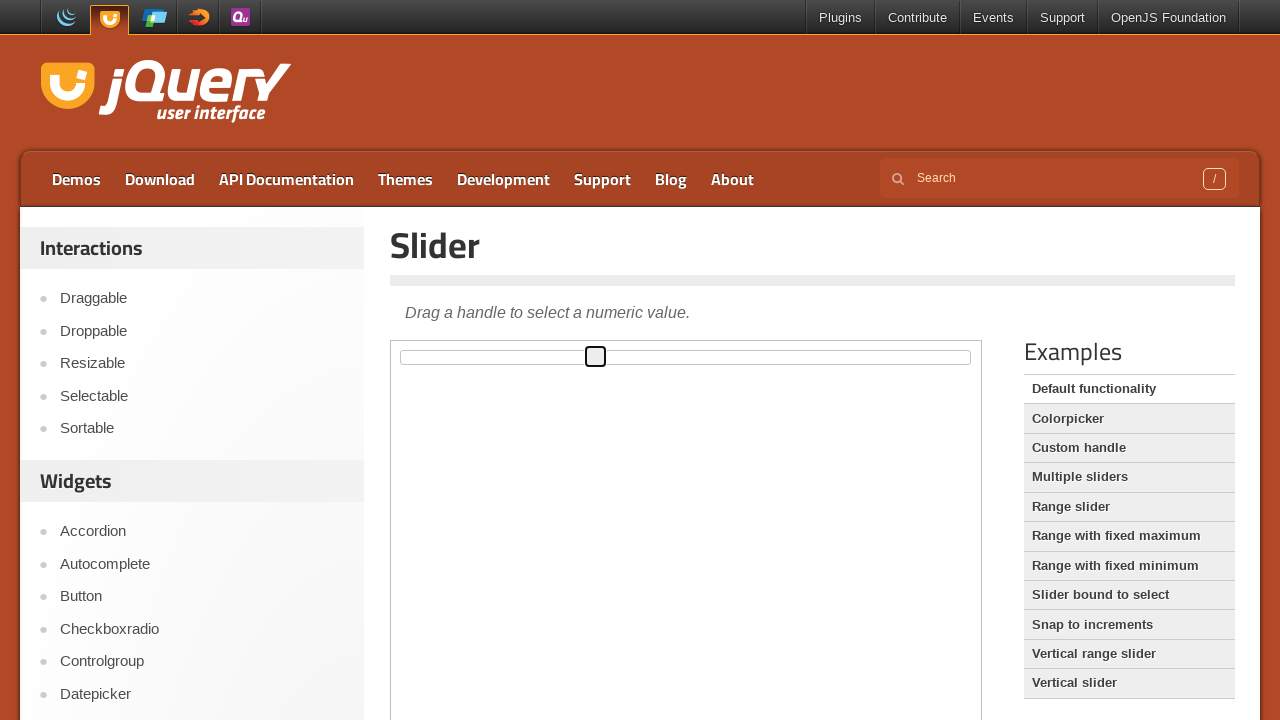

Pressed ArrowRight to move slider right (iteration 35/50)
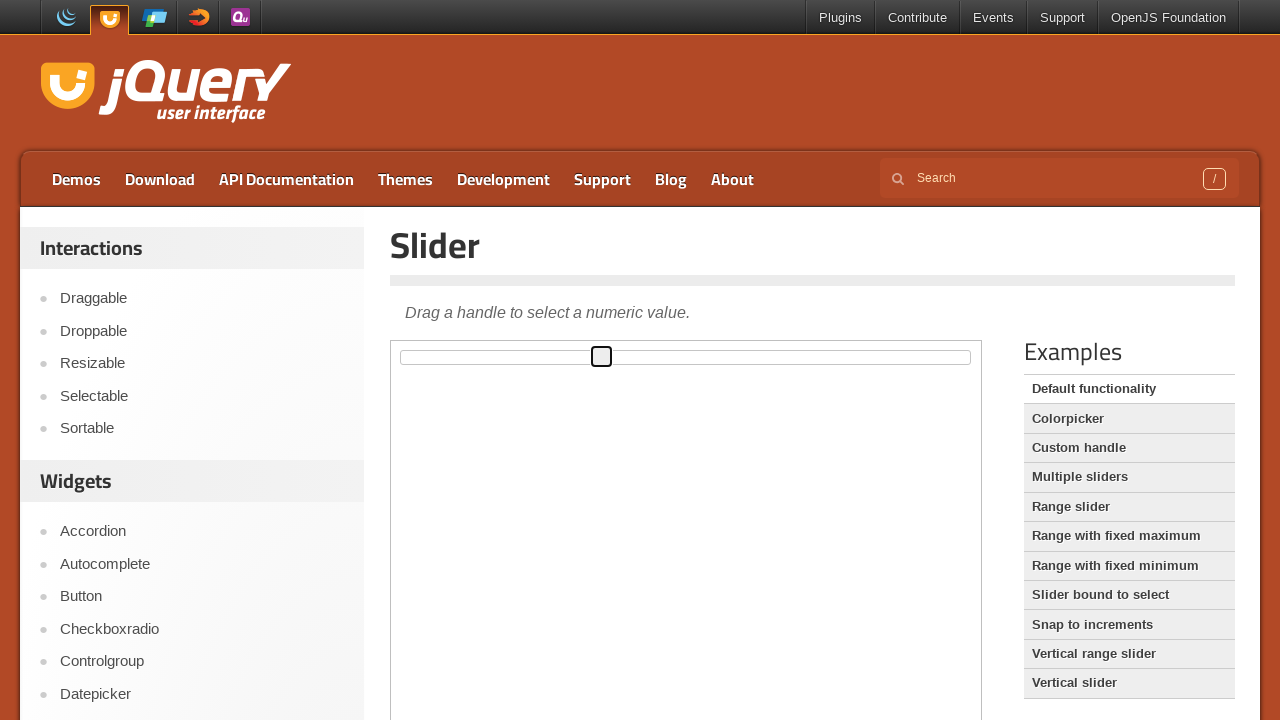

Pressed ArrowRight to move slider right (iteration 36/50)
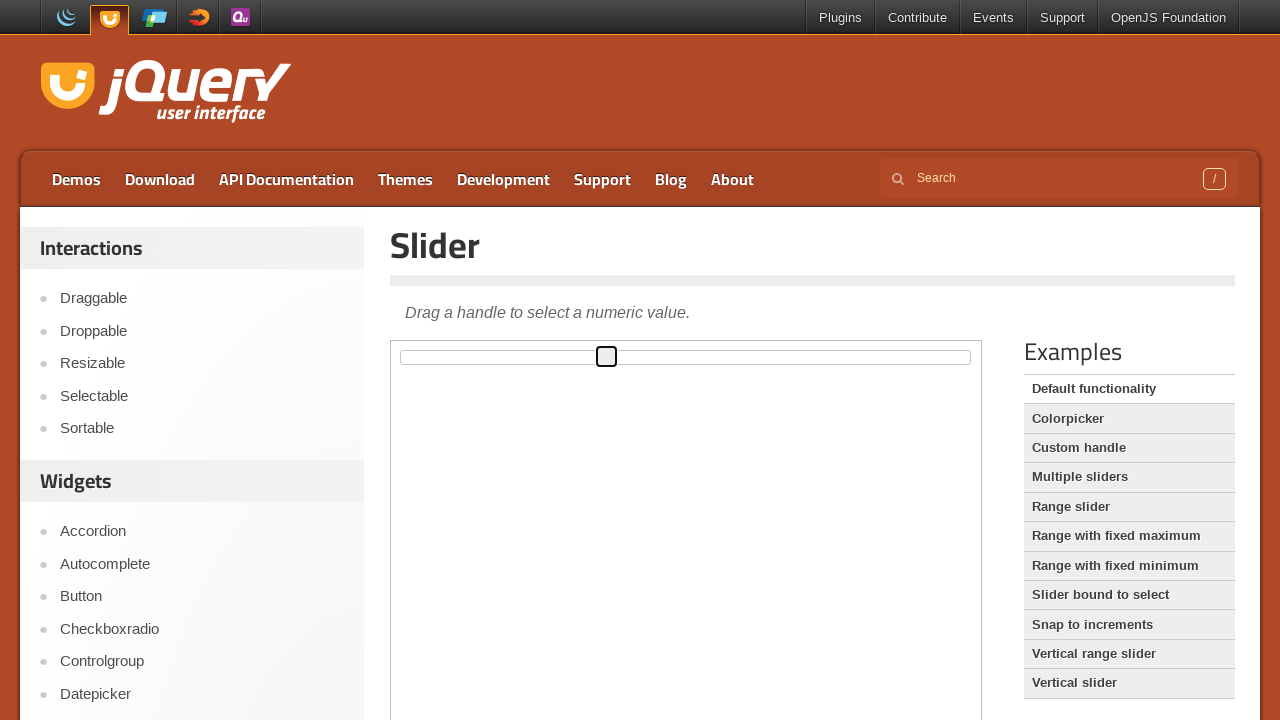

Pressed ArrowRight to move slider right (iteration 37/50)
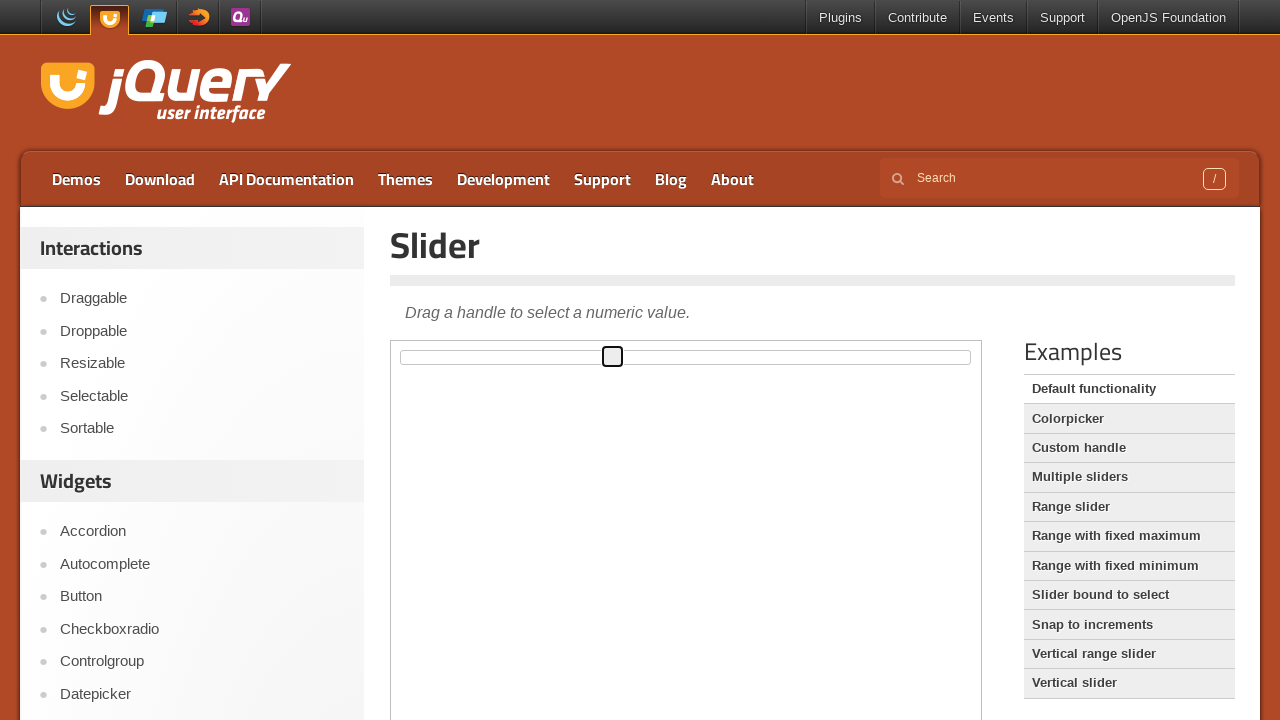

Pressed ArrowRight to move slider right (iteration 38/50)
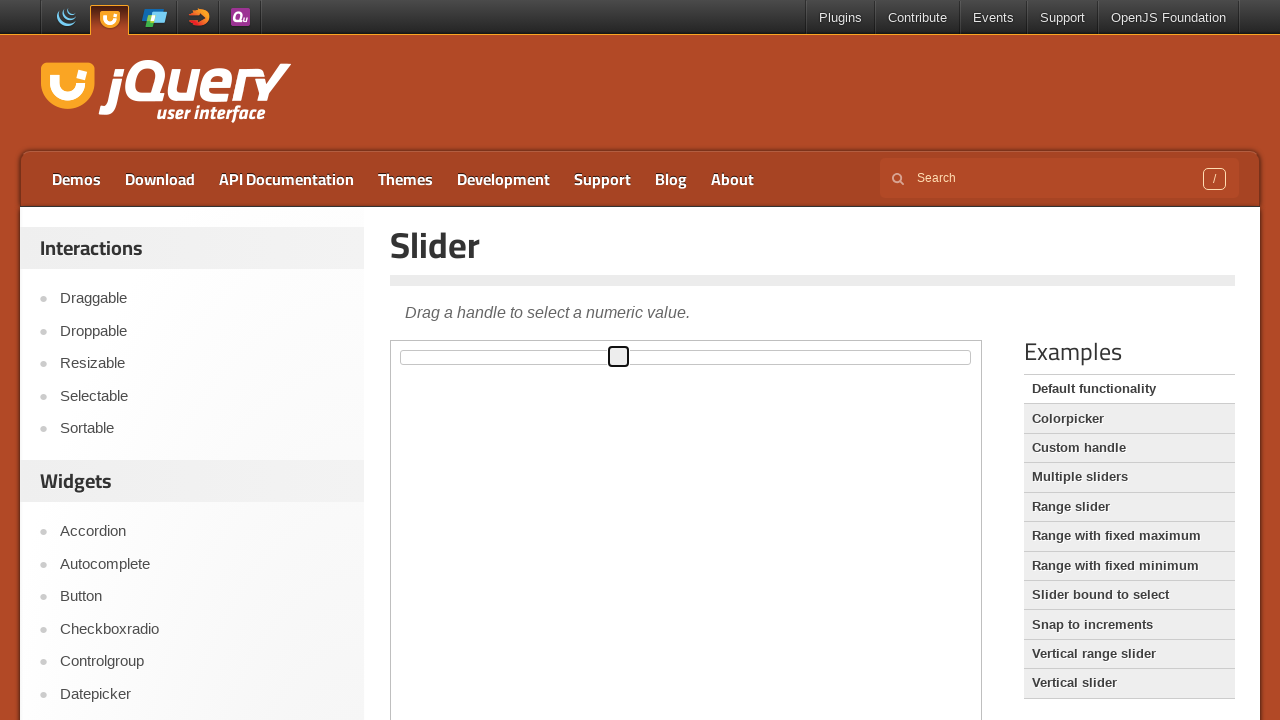

Pressed ArrowRight to move slider right (iteration 39/50)
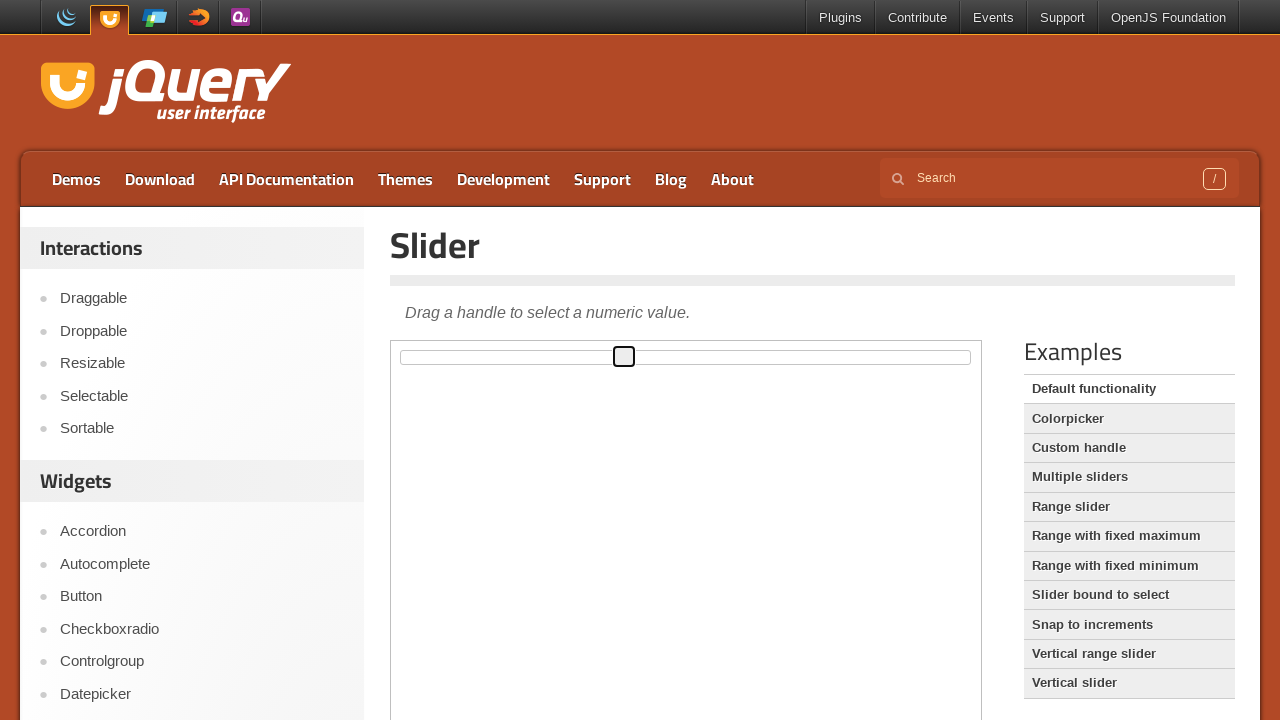

Pressed ArrowRight to move slider right (iteration 40/50)
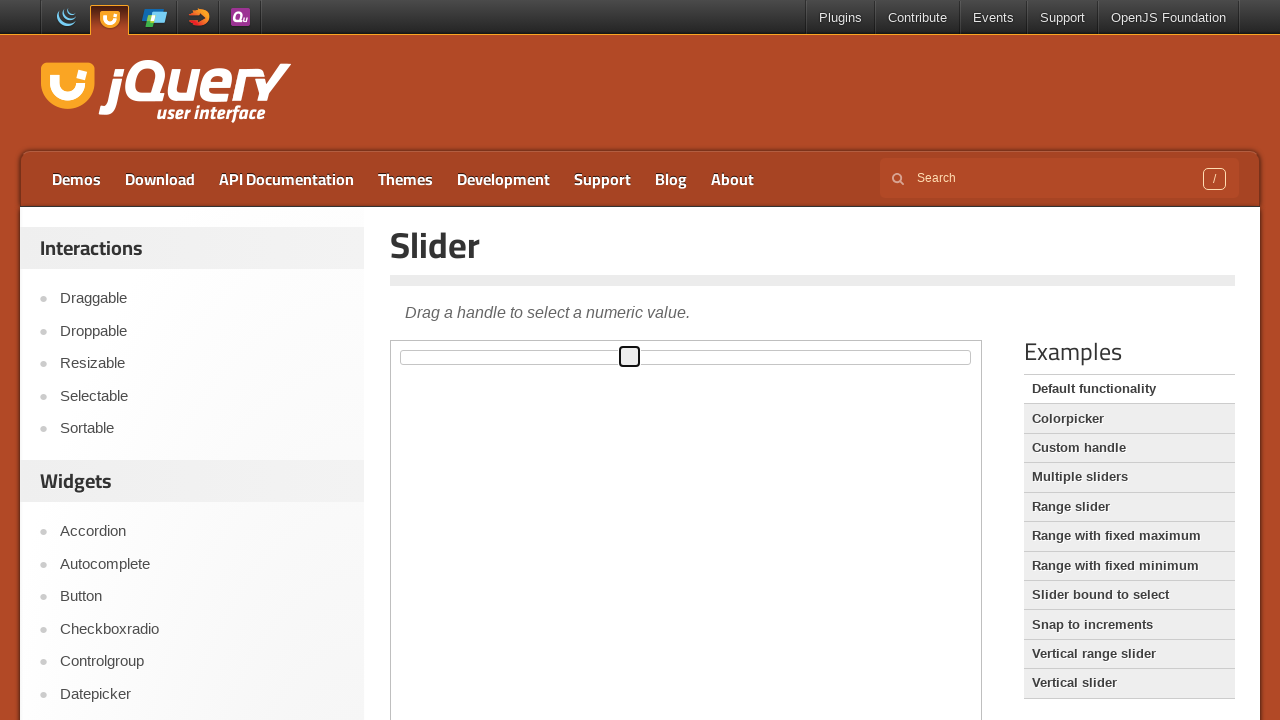

Pressed ArrowRight to move slider right (iteration 41/50)
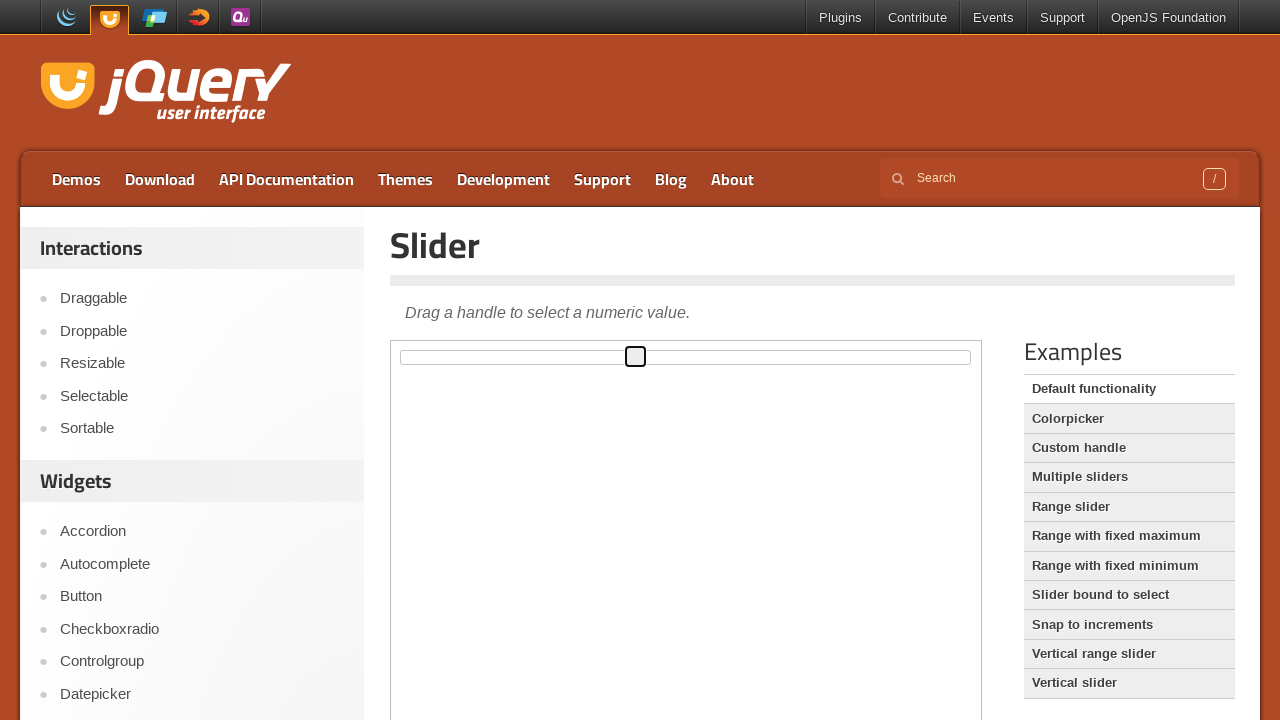

Pressed ArrowRight to move slider right (iteration 42/50)
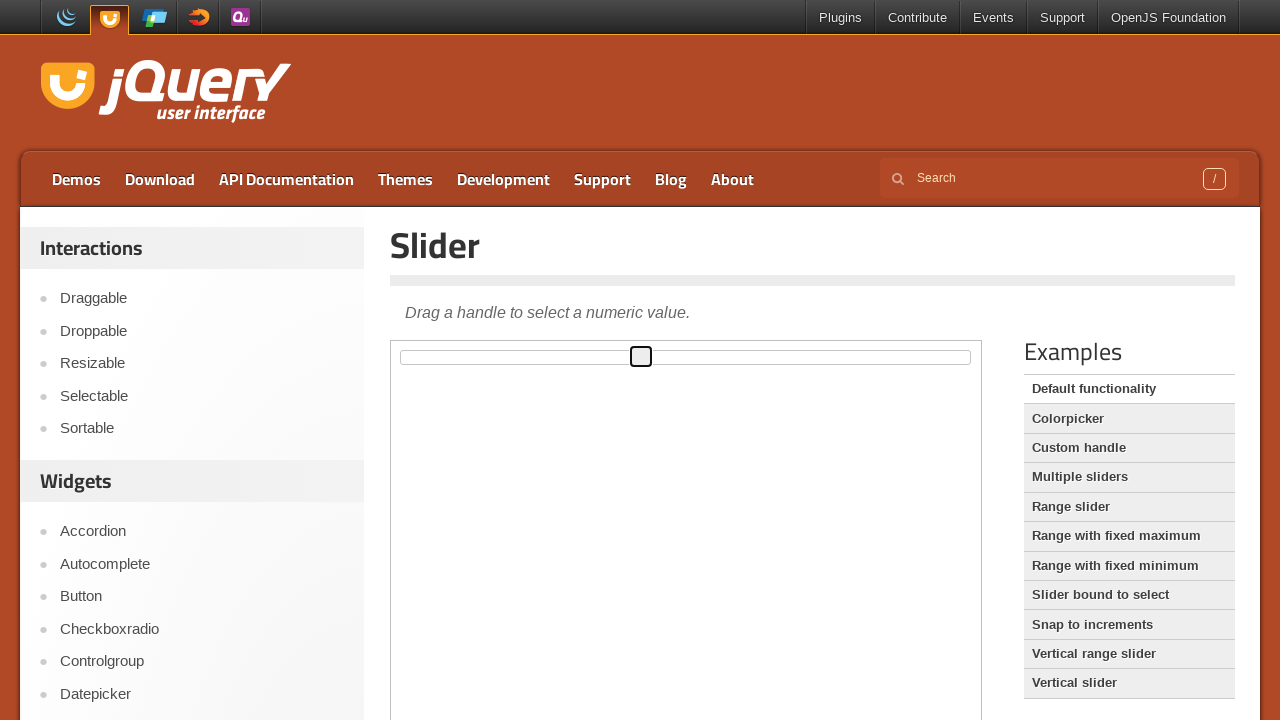

Pressed ArrowRight to move slider right (iteration 43/50)
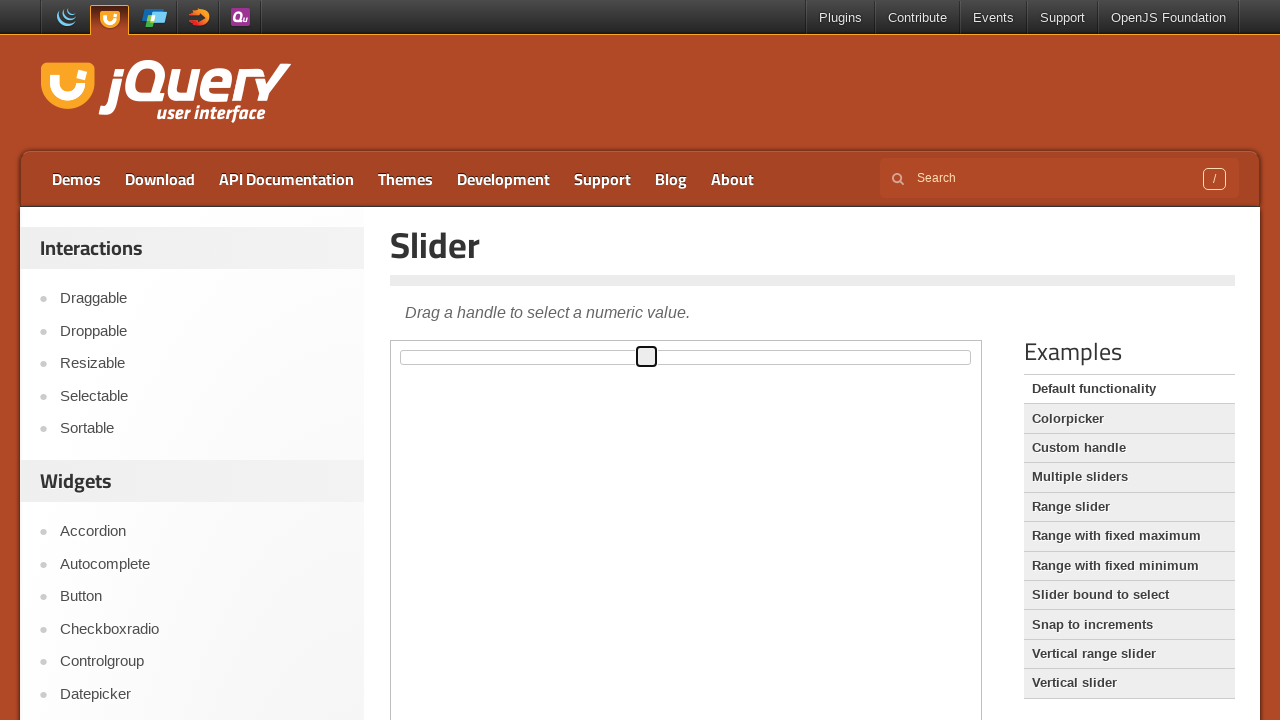

Pressed ArrowRight to move slider right (iteration 44/50)
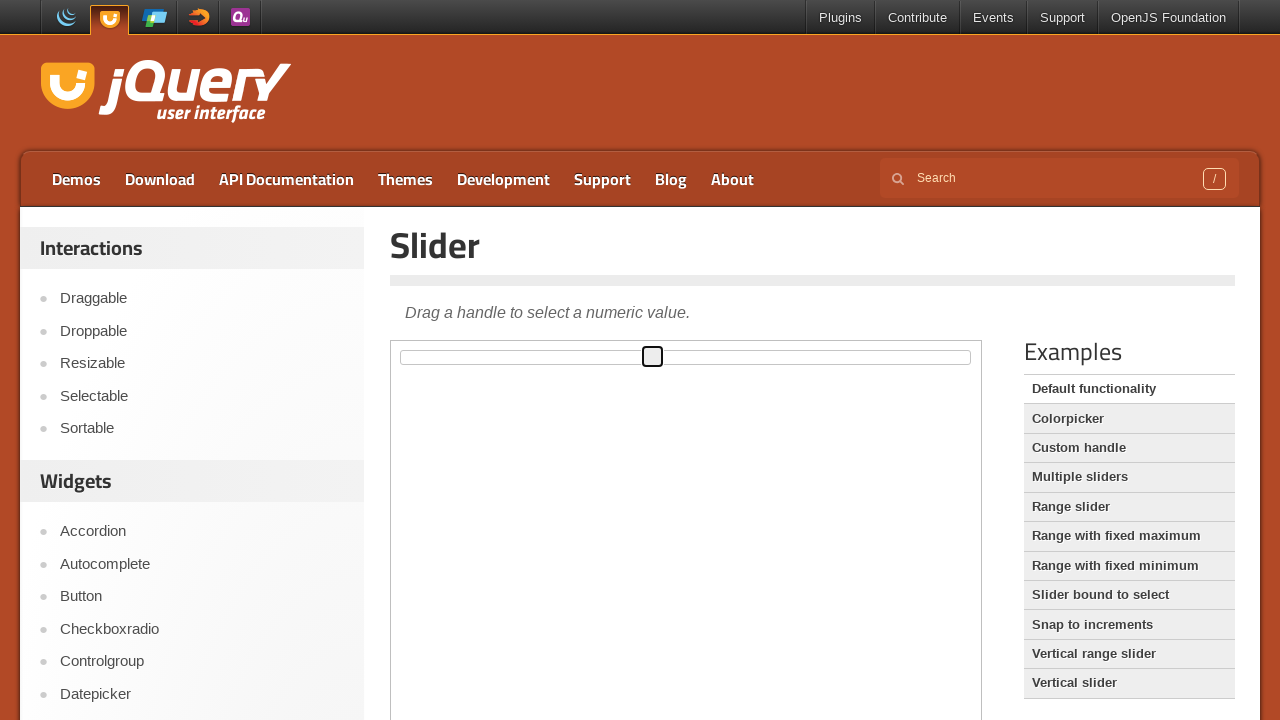

Pressed ArrowRight to move slider right (iteration 45/50)
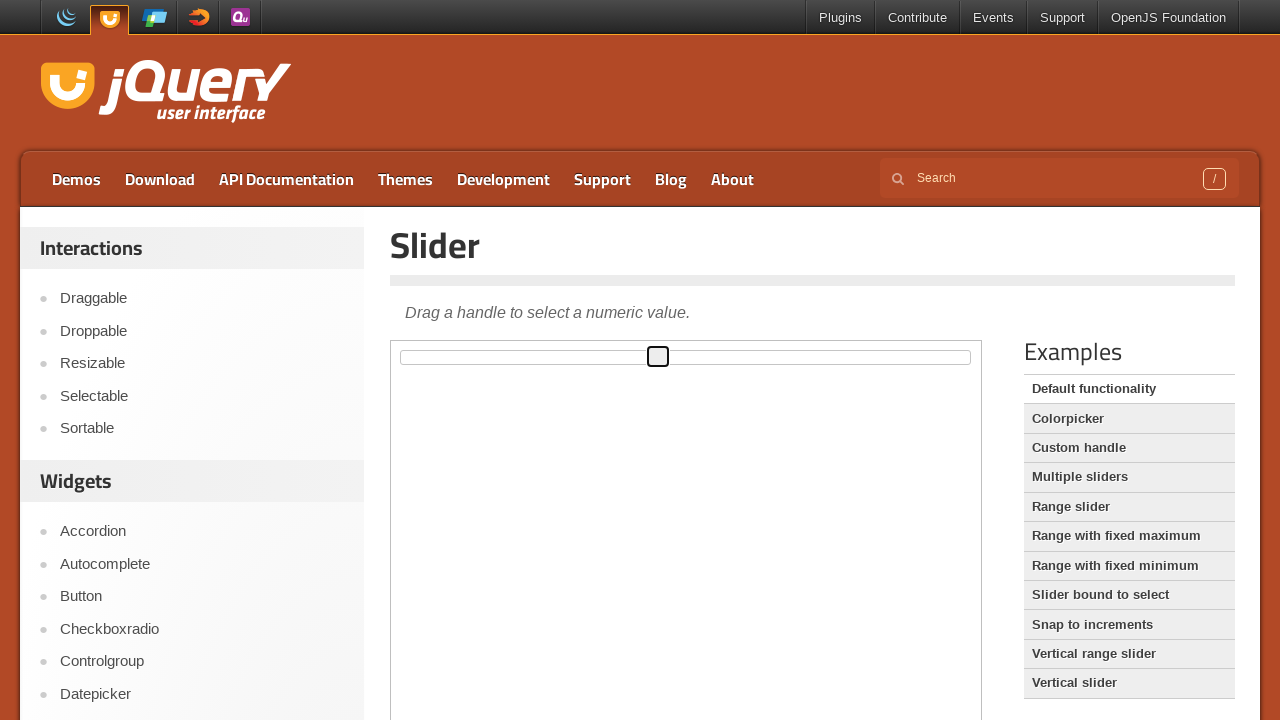

Pressed ArrowRight to move slider right (iteration 46/50)
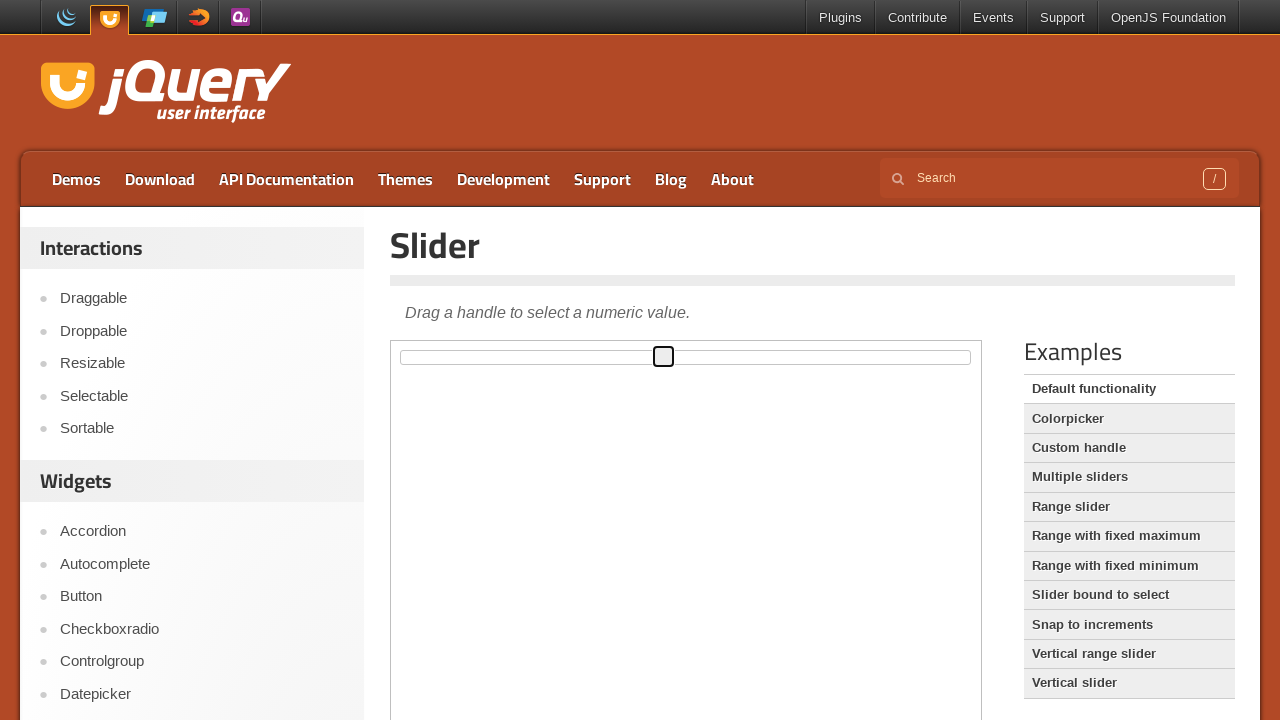

Pressed ArrowRight to move slider right (iteration 47/50)
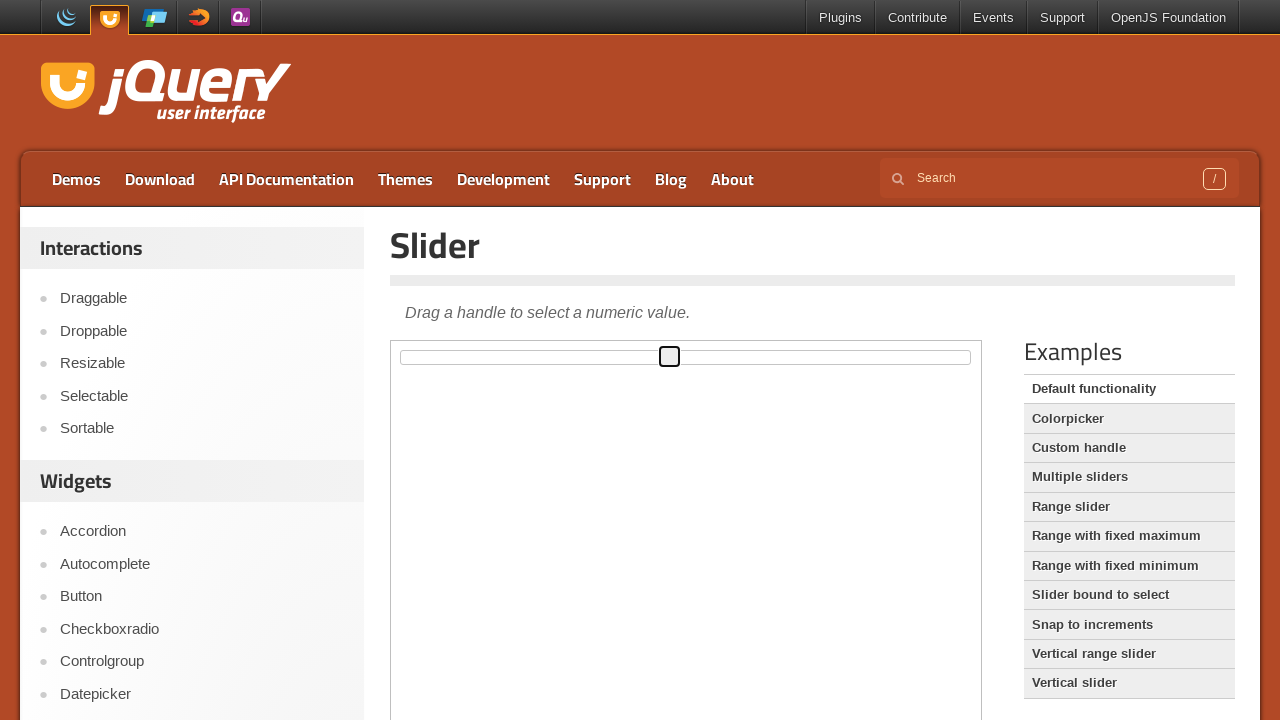

Pressed ArrowRight to move slider right (iteration 48/50)
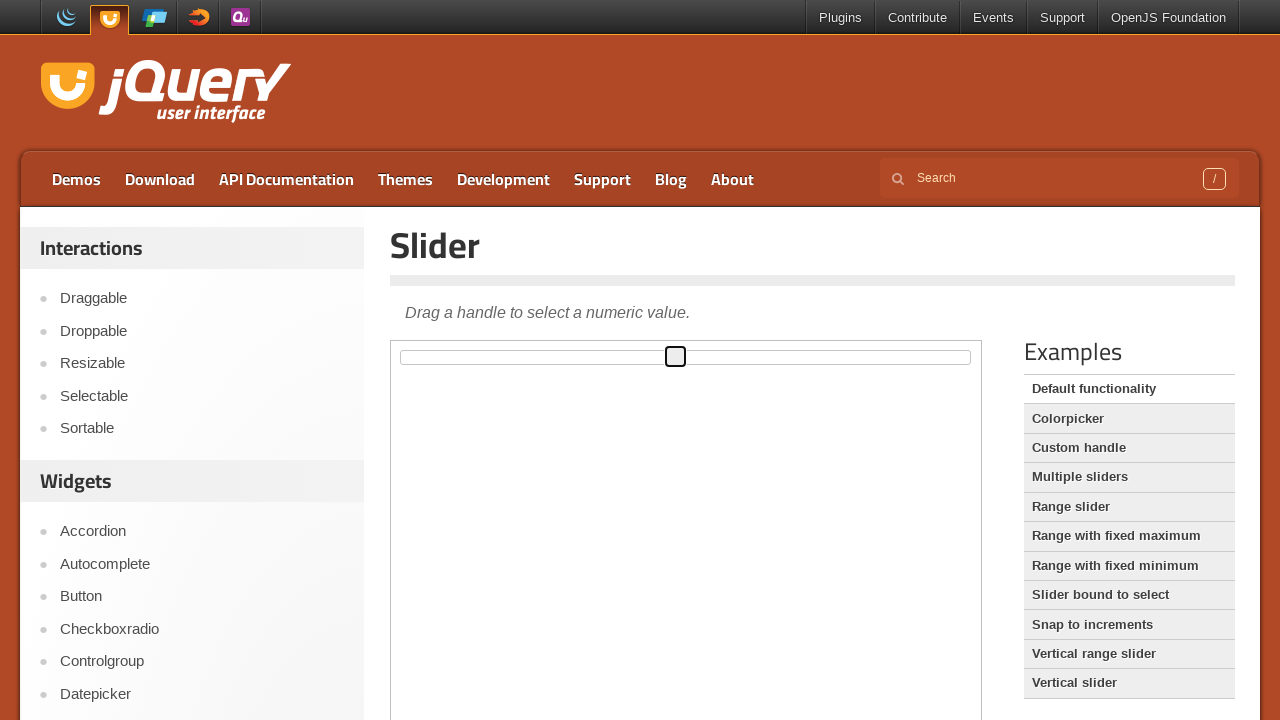

Pressed ArrowRight to move slider right (iteration 49/50)
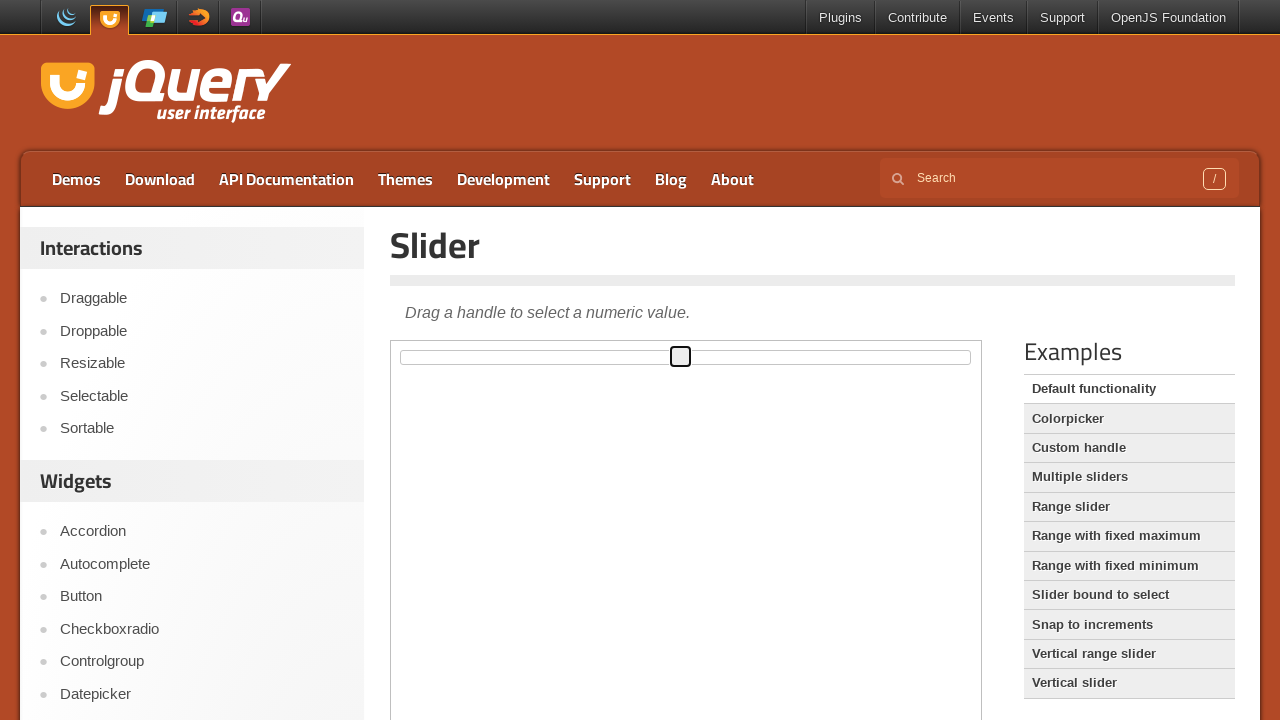

Pressed ArrowRight to move slider right (iteration 50/50)
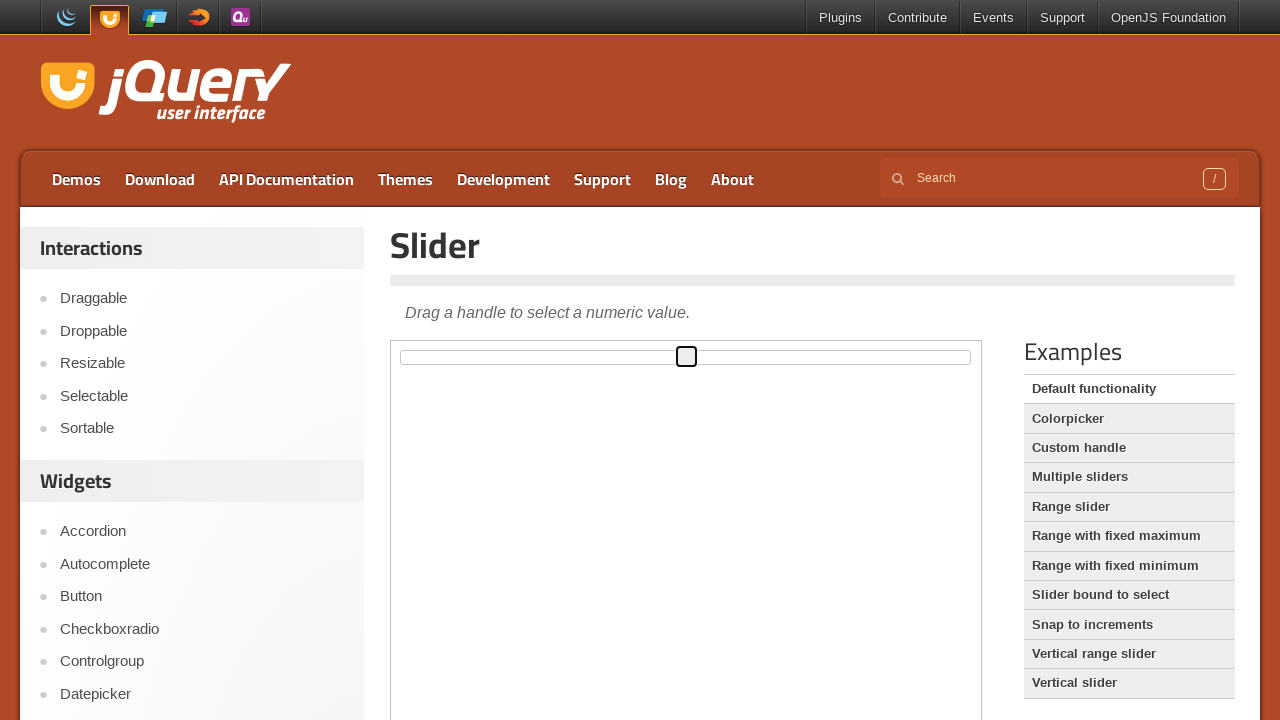

Pressed ArrowLeft to move slider left (iteration 1/50)
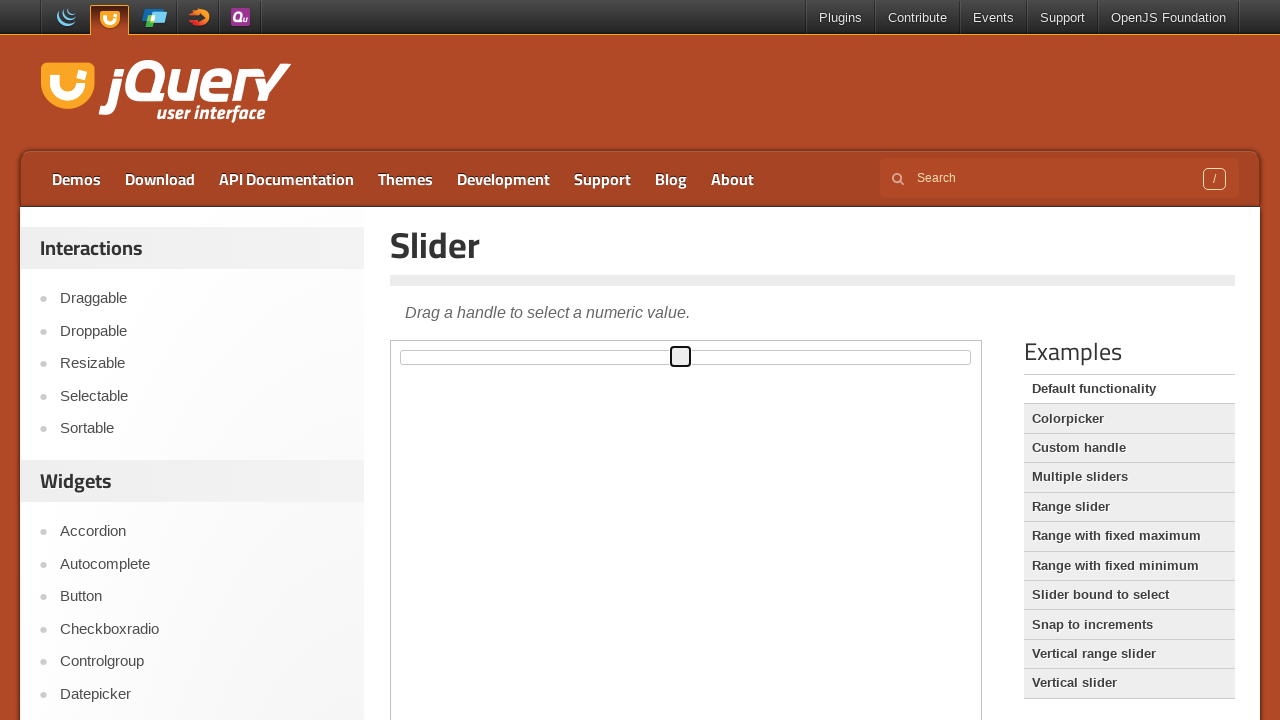

Pressed ArrowLeft to move slider left (iteration 2/50)
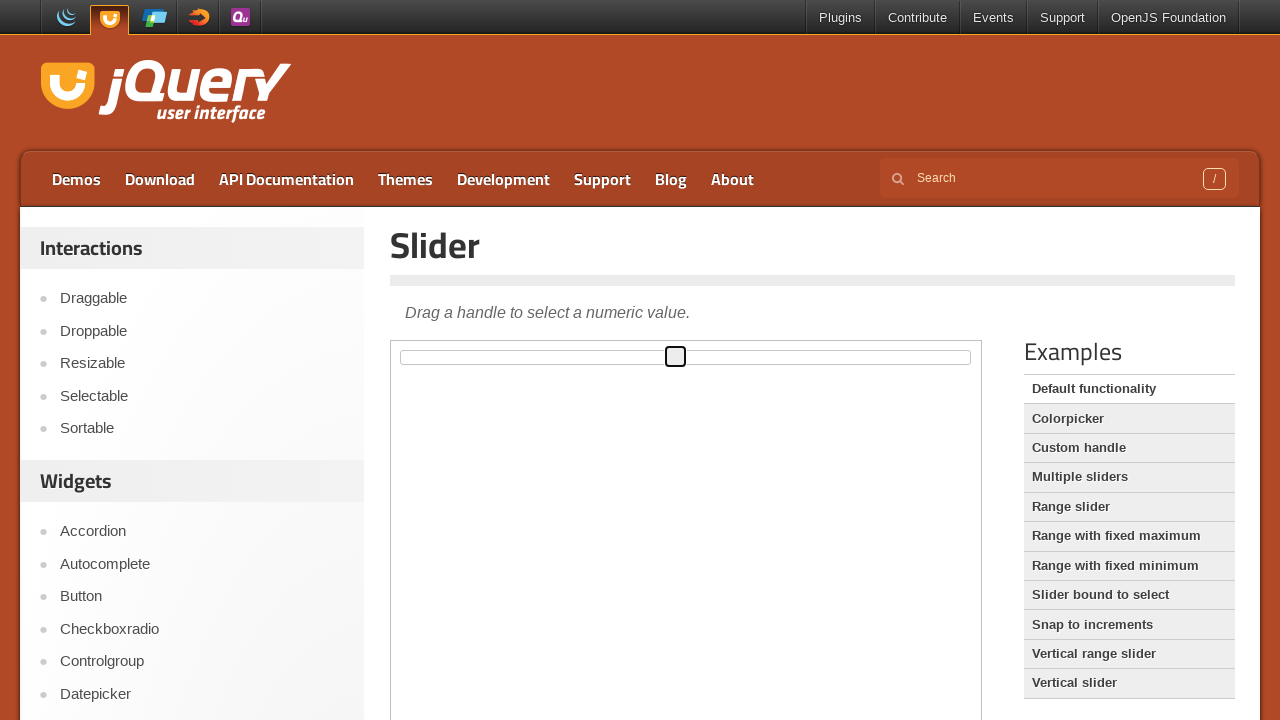

Pressed ArrowLeft to move slider left (iteration 3/50)
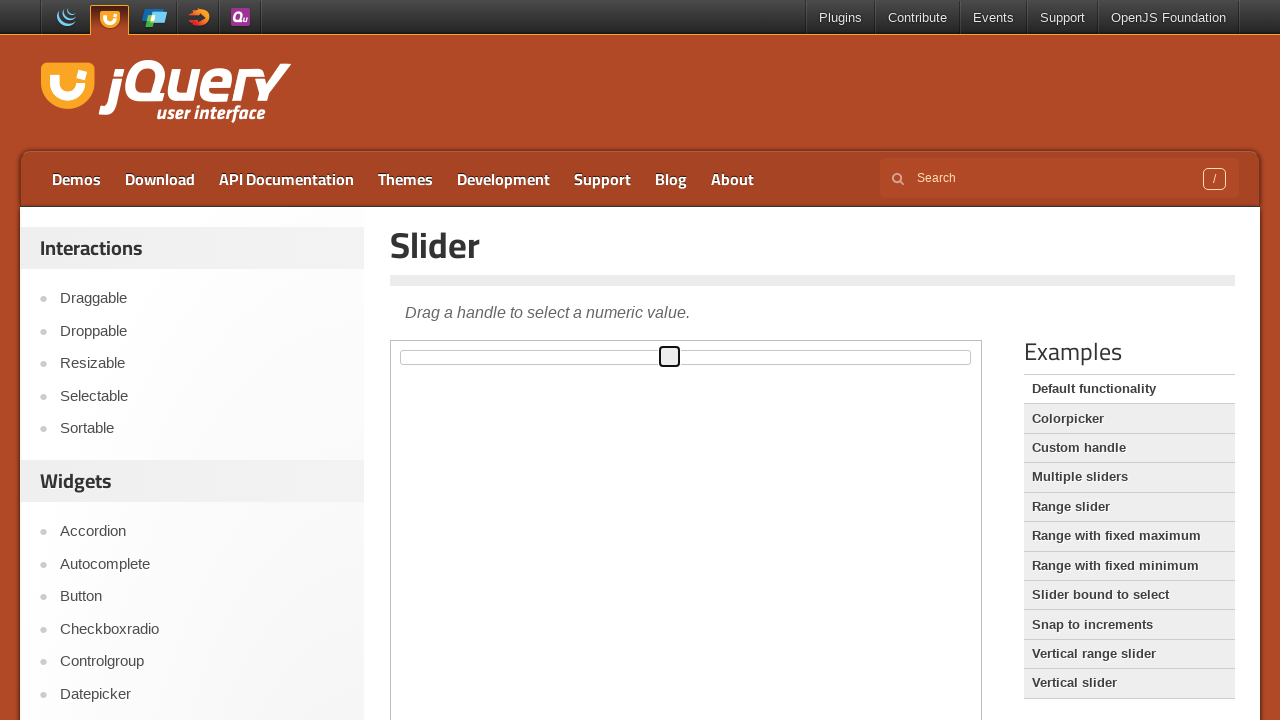

Pressed ArrowLeft to move slider left (iteration 4/50)
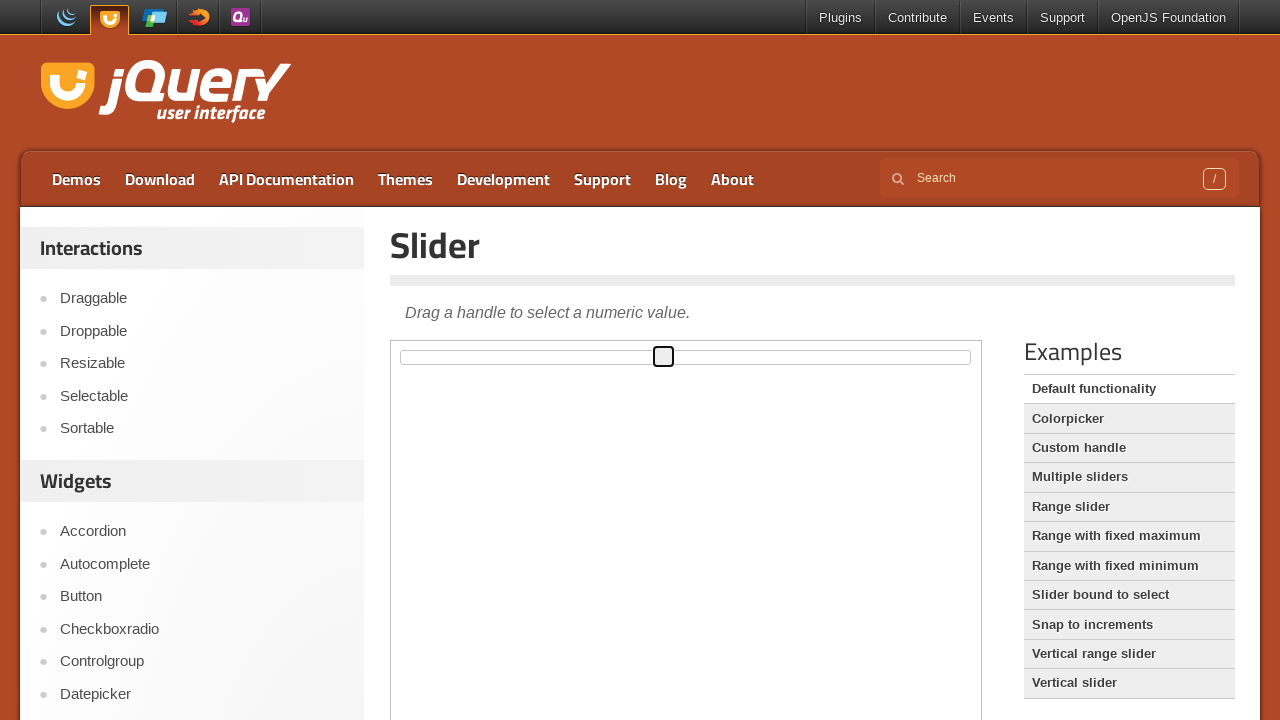

Pressed ArrowLeft to move slider left (iteration 5/50)
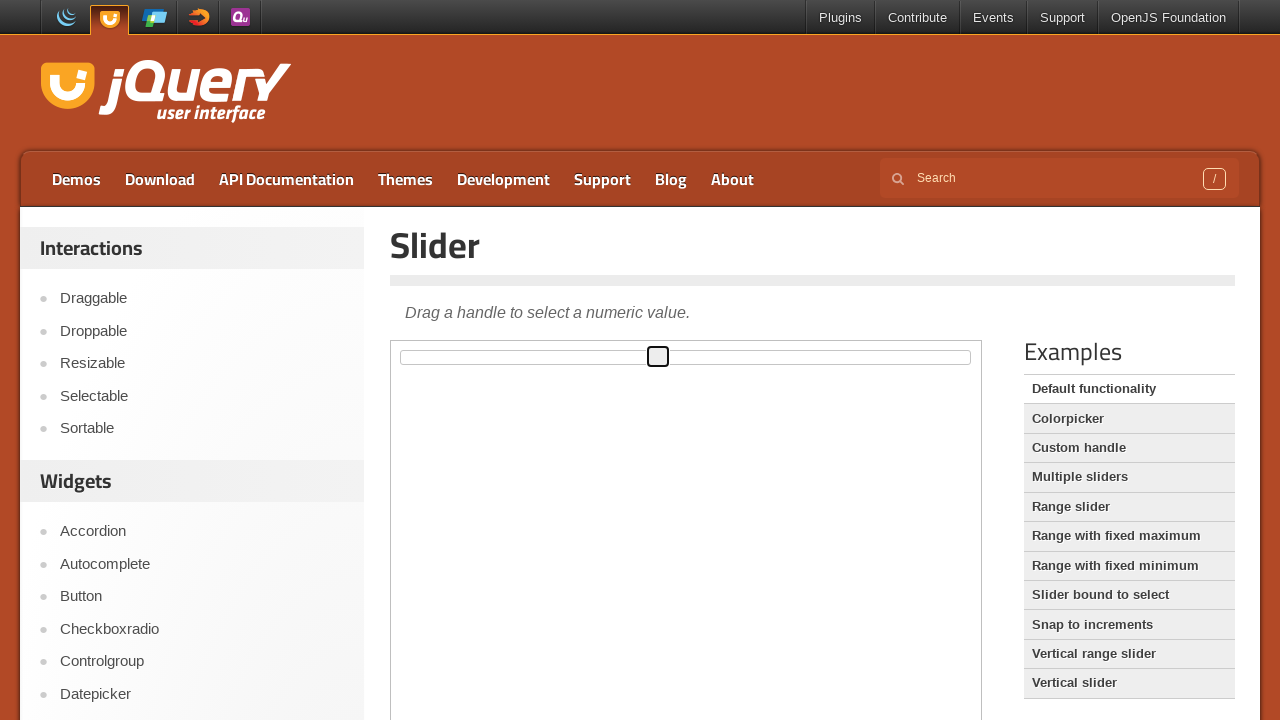

Pressed ArrowLeft to move slider left (iteration 6/50)
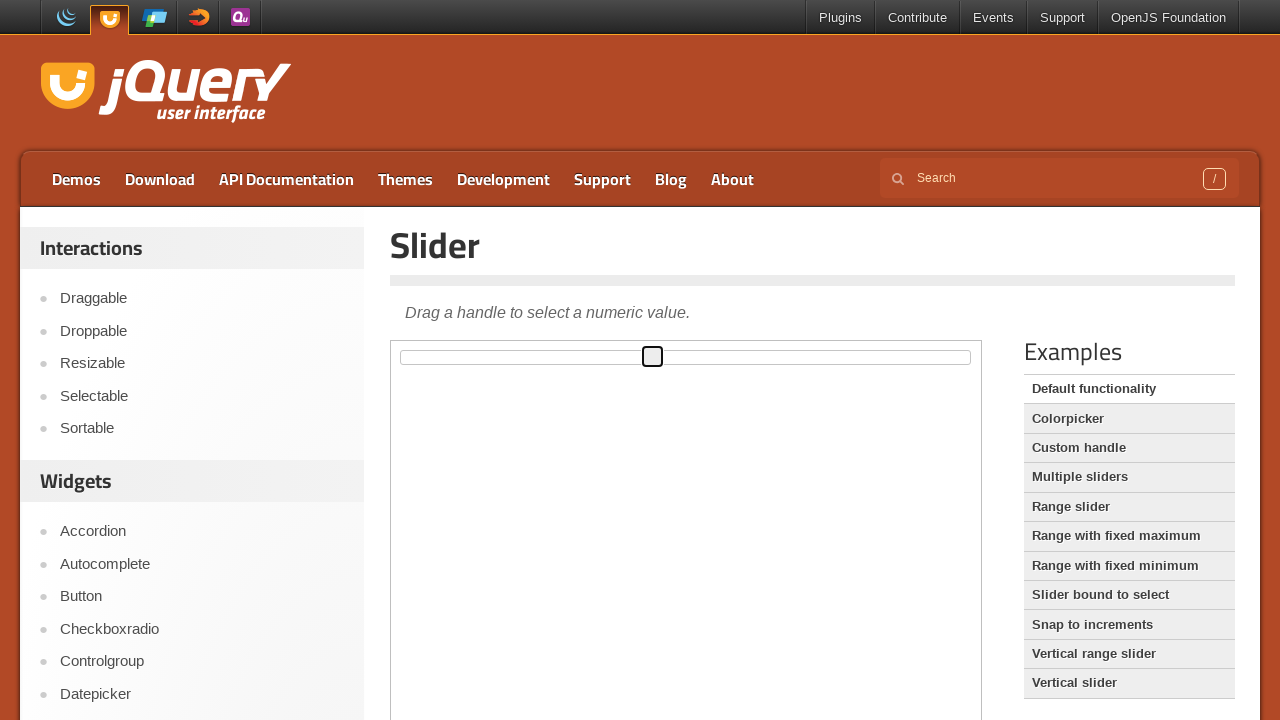

Pressed ArrowLeft to move slider left (iteration 7/50)
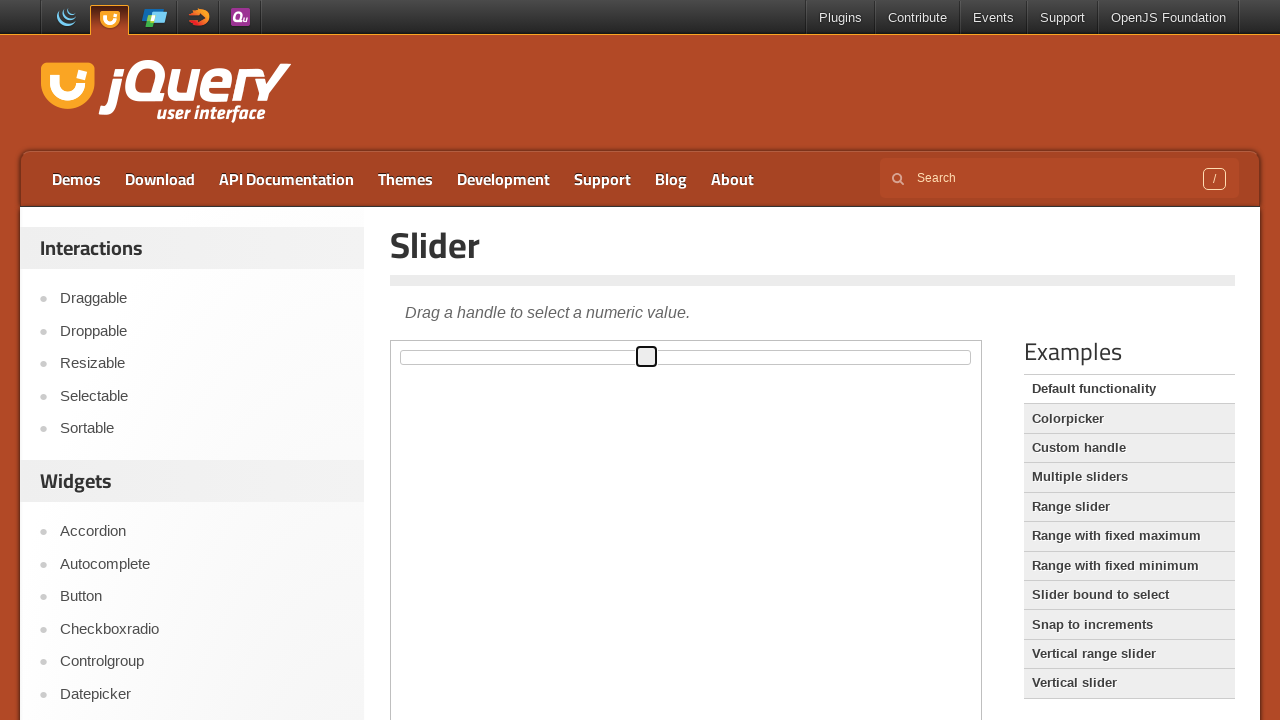

Pressed ArrowLeft to move slider left (iteration 8/50)
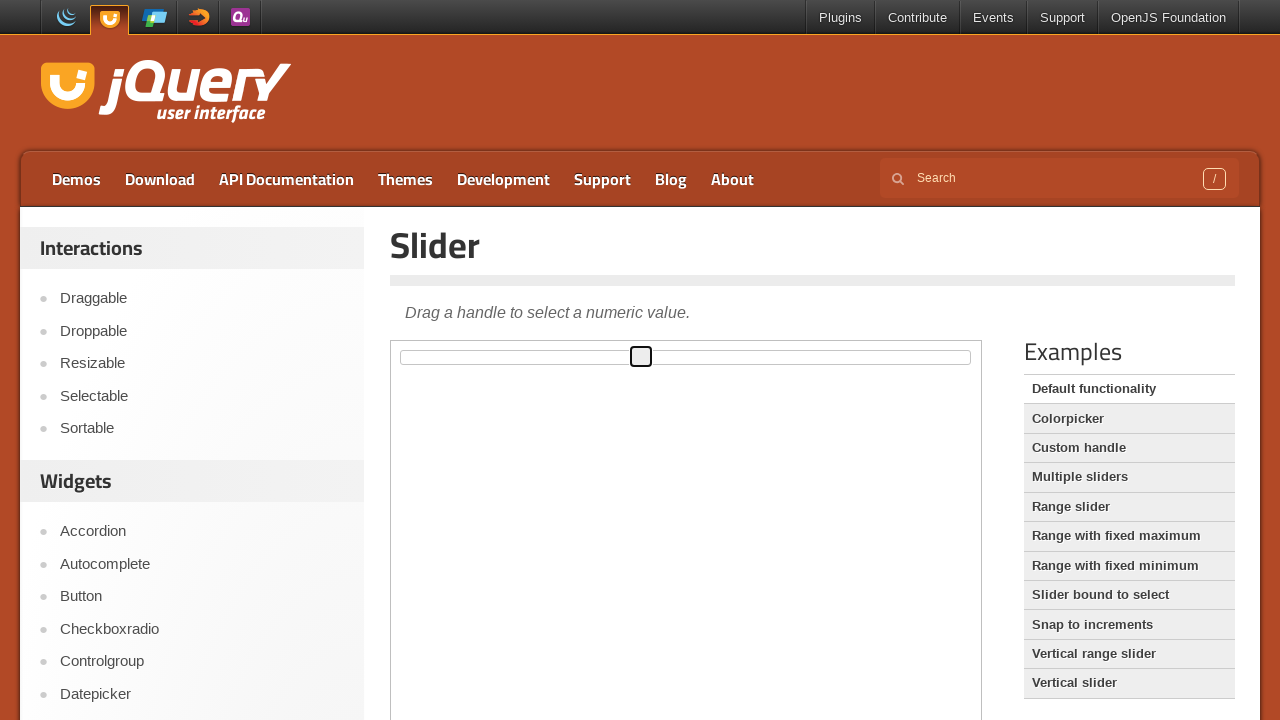

Pressed ArrowLeft to move slider left (iteration 9/50)
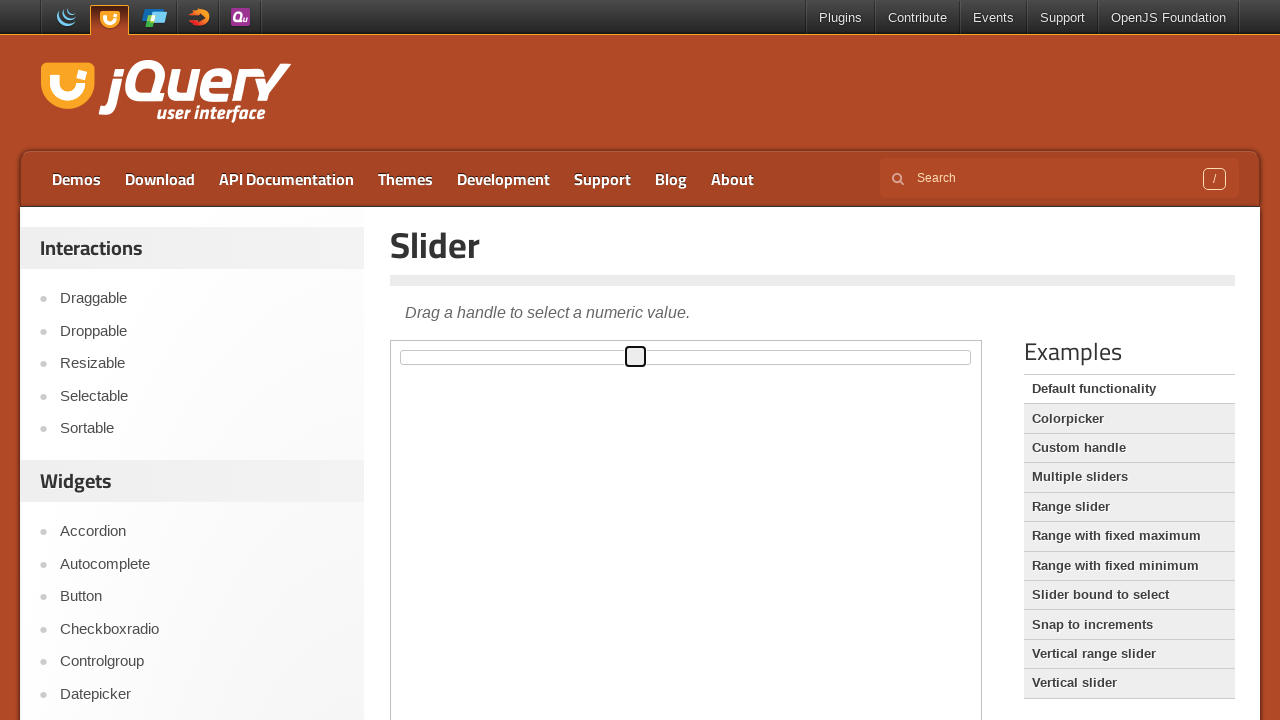

Pressed ArrowLeft to move slider left (iteration 10/50)
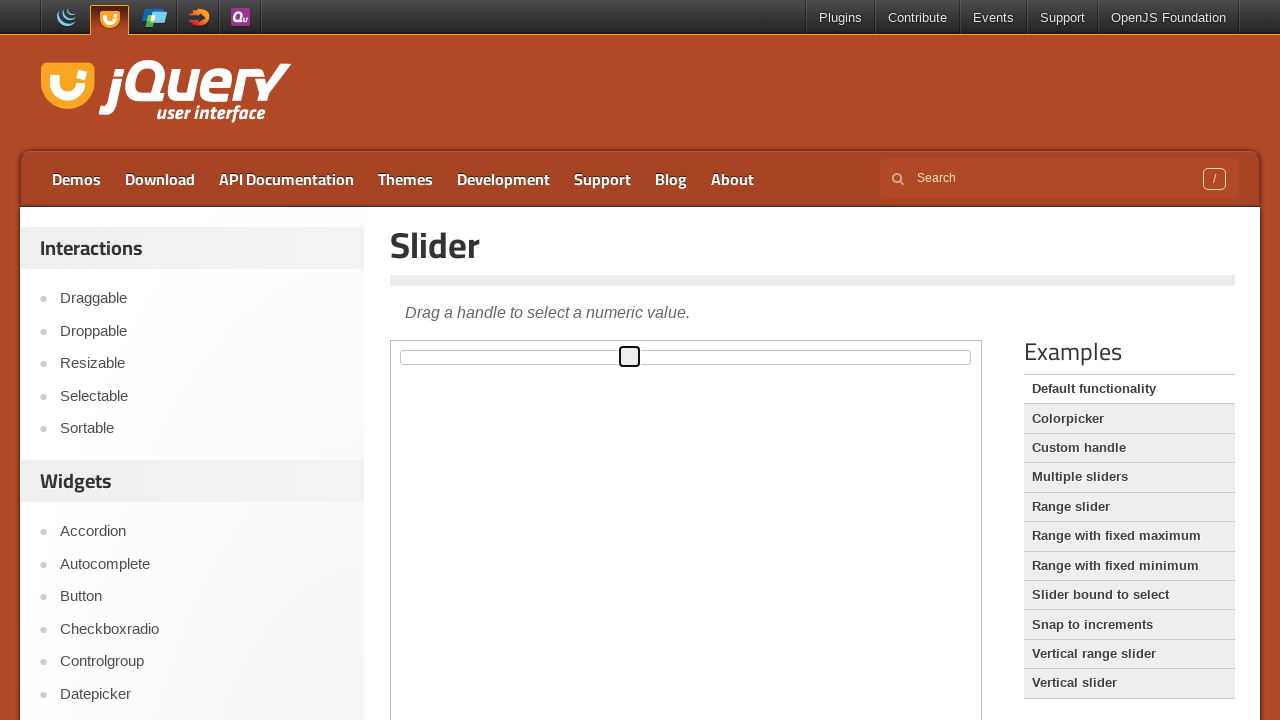

Pressed ArrowLeft to move slider left (iteration 11/50)
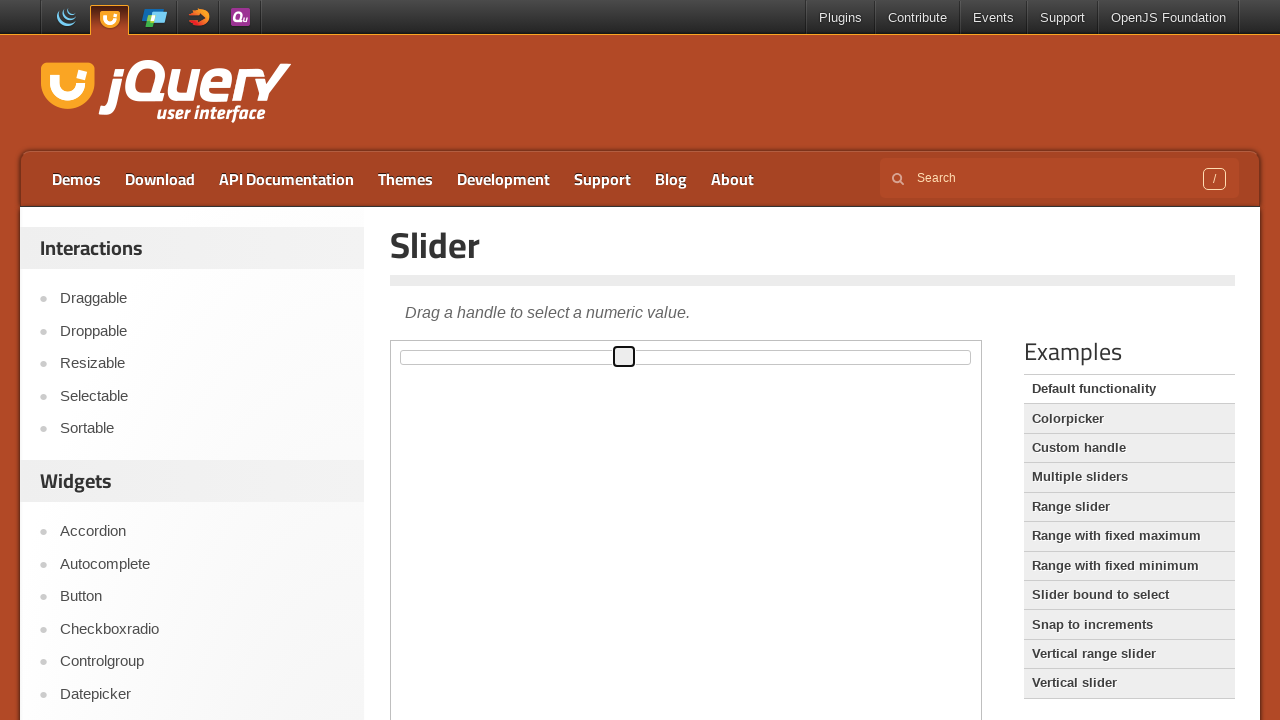

Pressed ArrowLeft to move slider left (iteration 12/50)
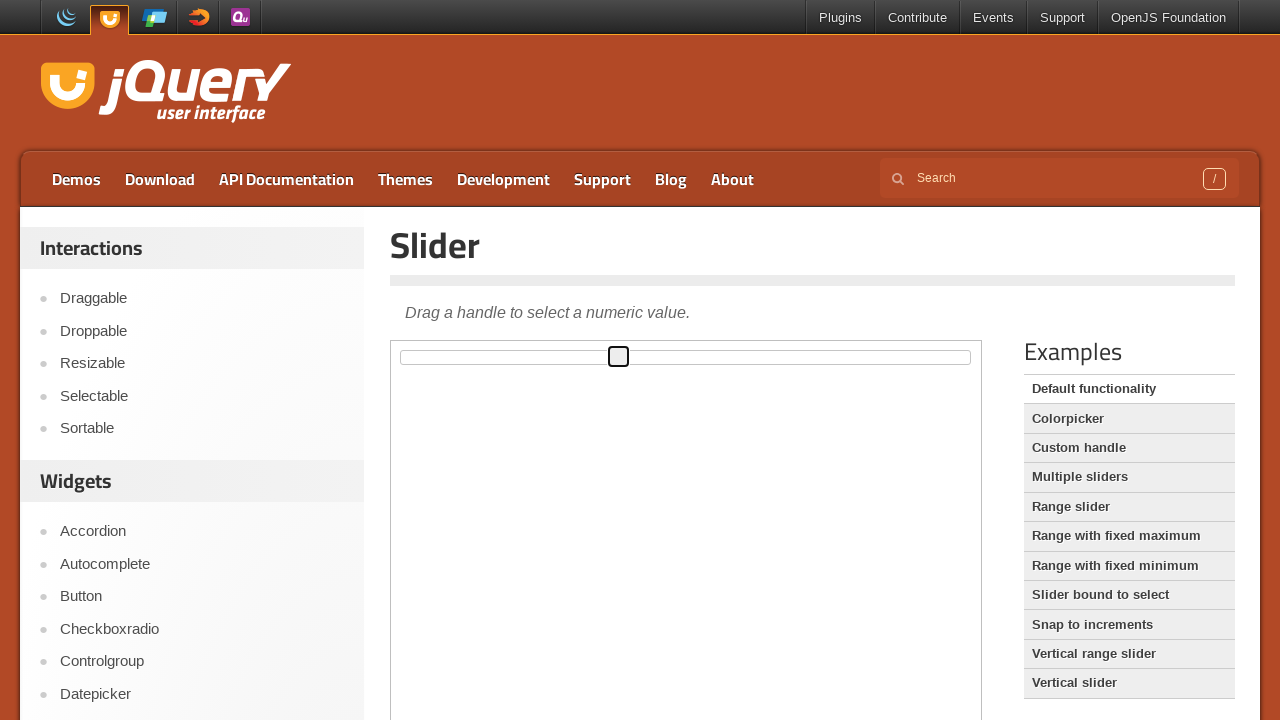

Pressed ArrowLeft to move slider left (iteration 13/50)
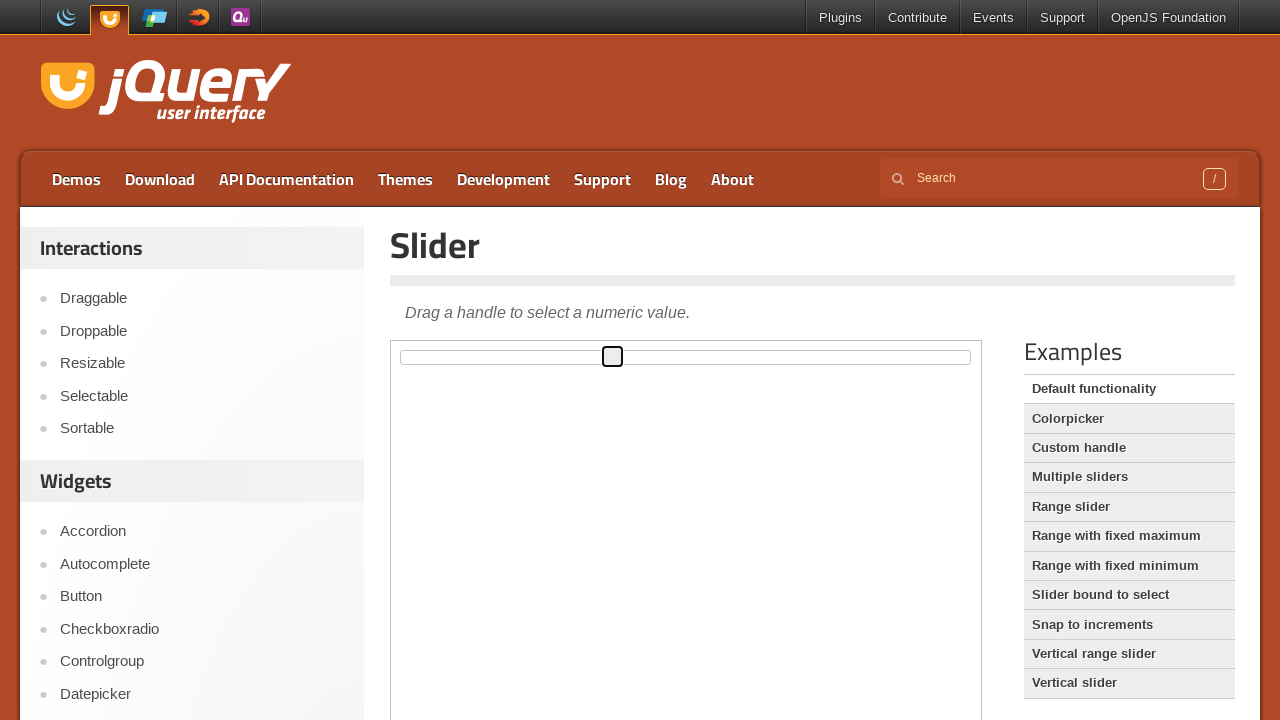

Pressed ArrowLeft to move slider left (iteration 14/50)
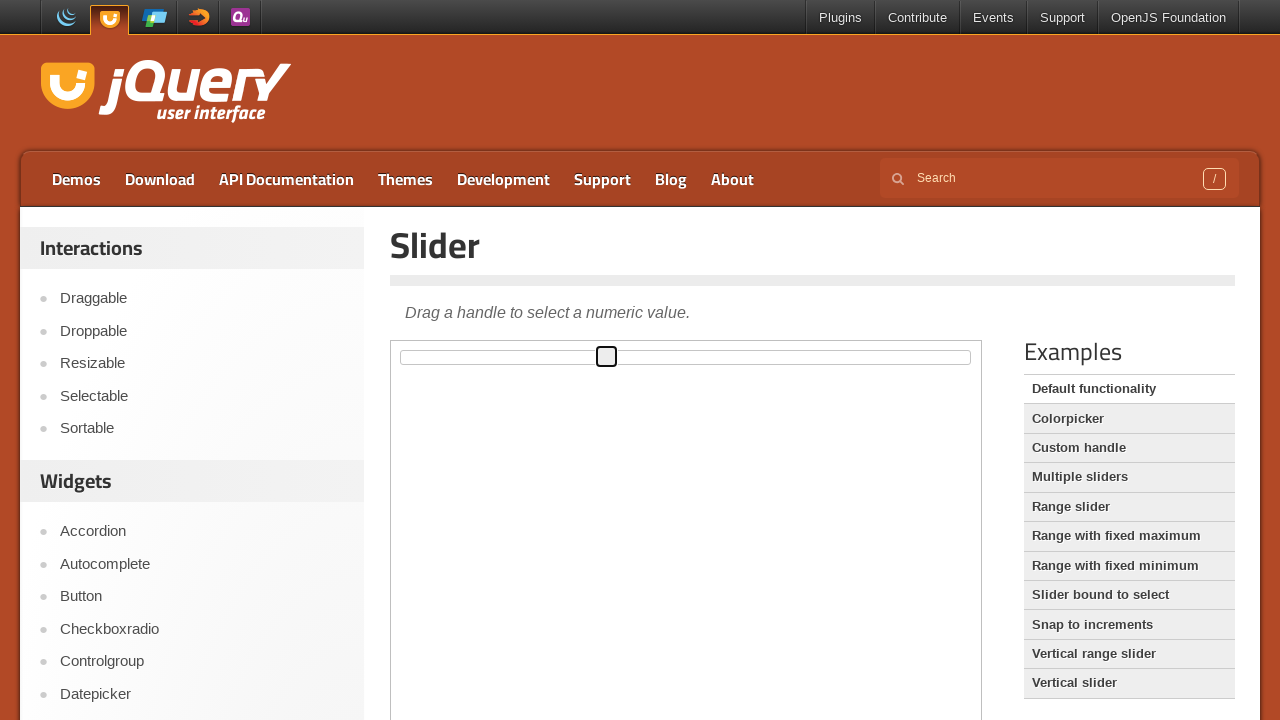

Pressed ArrowLeft to move slider left (iteration 15/50)
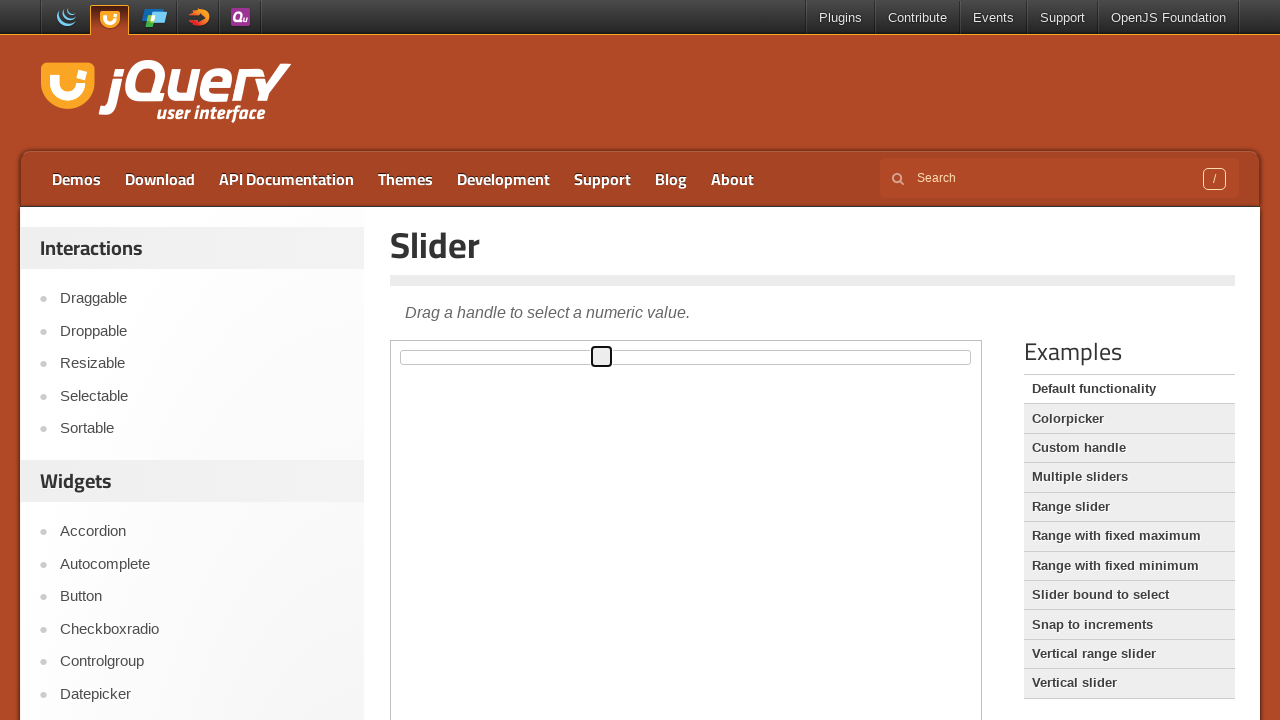

Pressed ArrowLeft to move slider left (iteration 16/50)
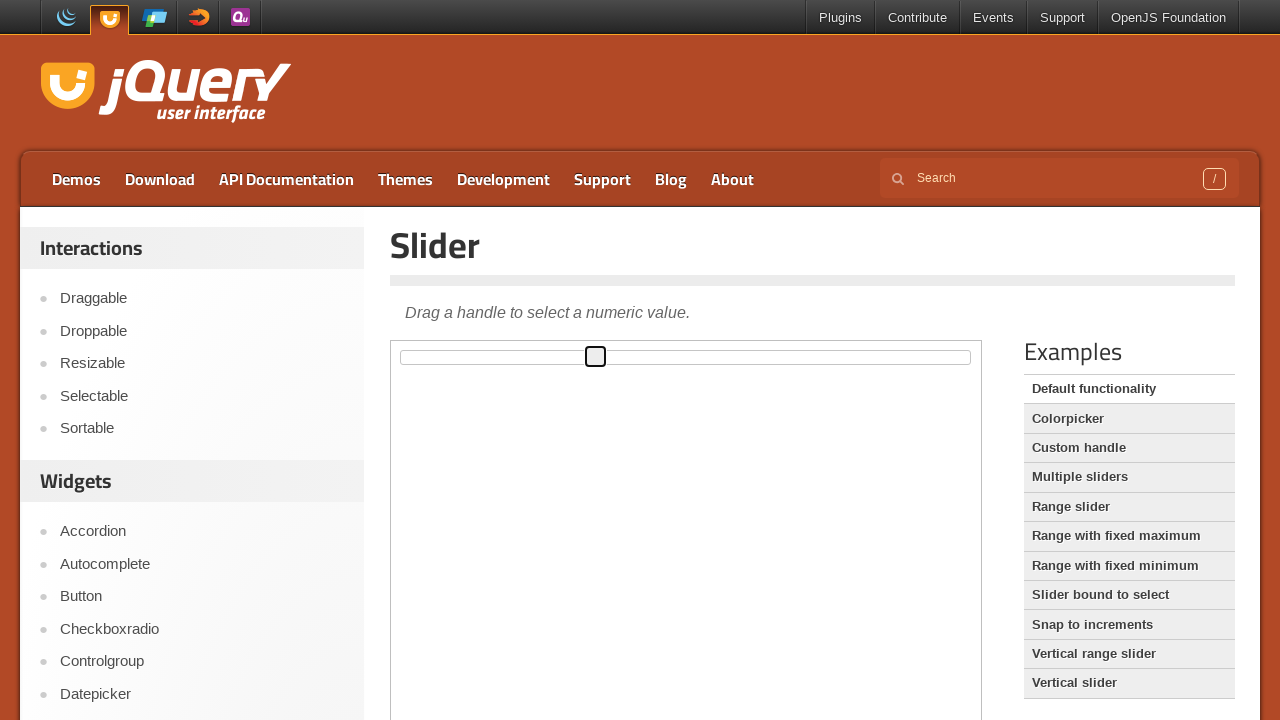

Pressed ArrowLeft to move slider left (iteration 17/50)
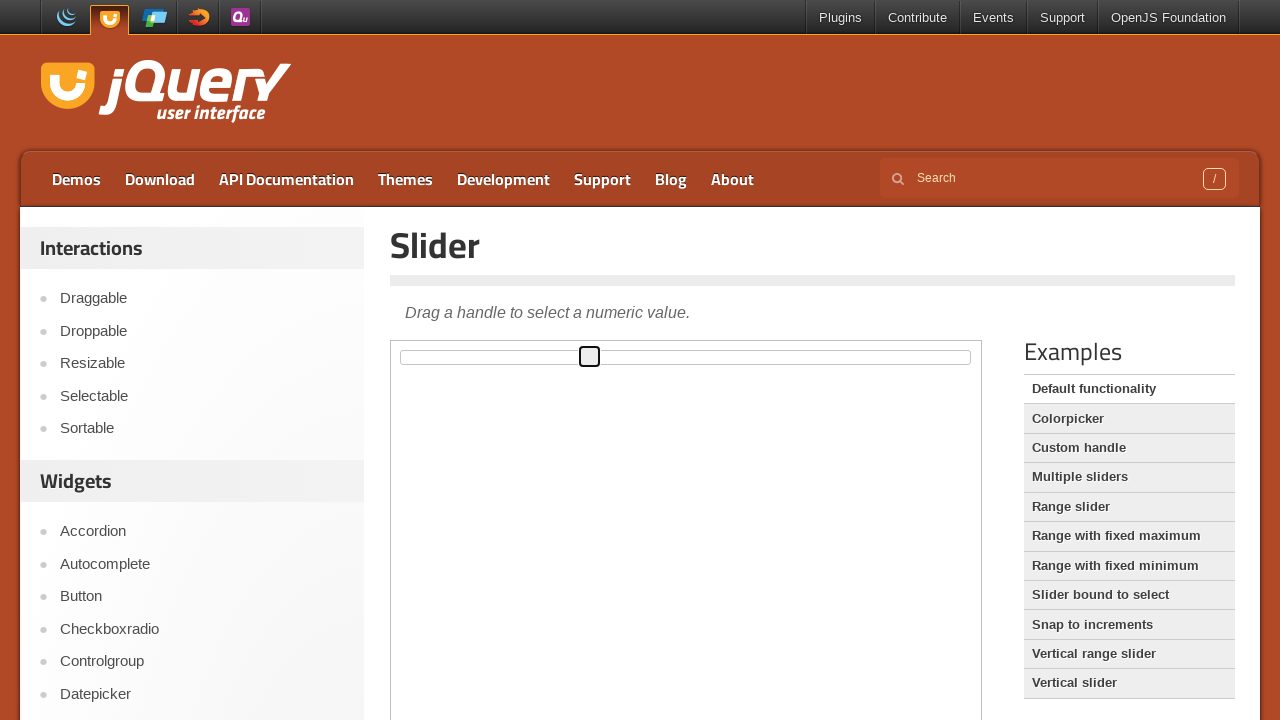

Pressed ArrowLeft to move slider left (iteration 18/50)
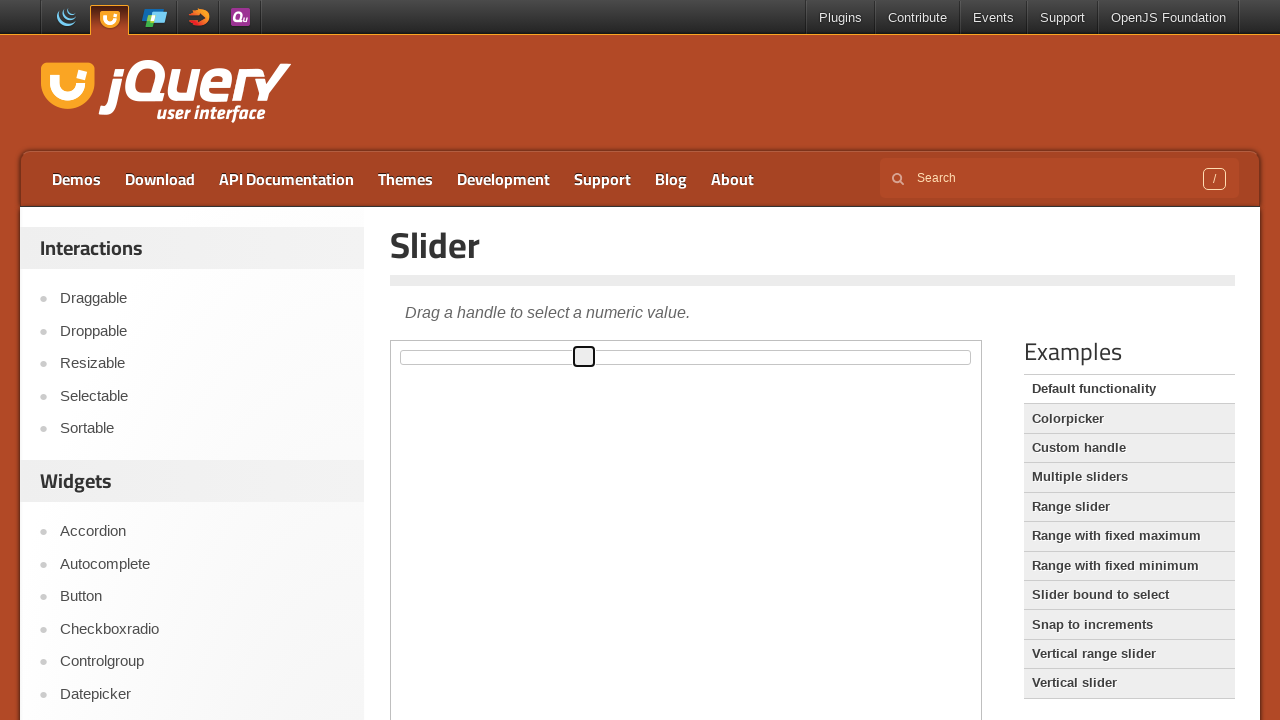

Pressed ArrowLeft to move slider left (iteration 19/50)
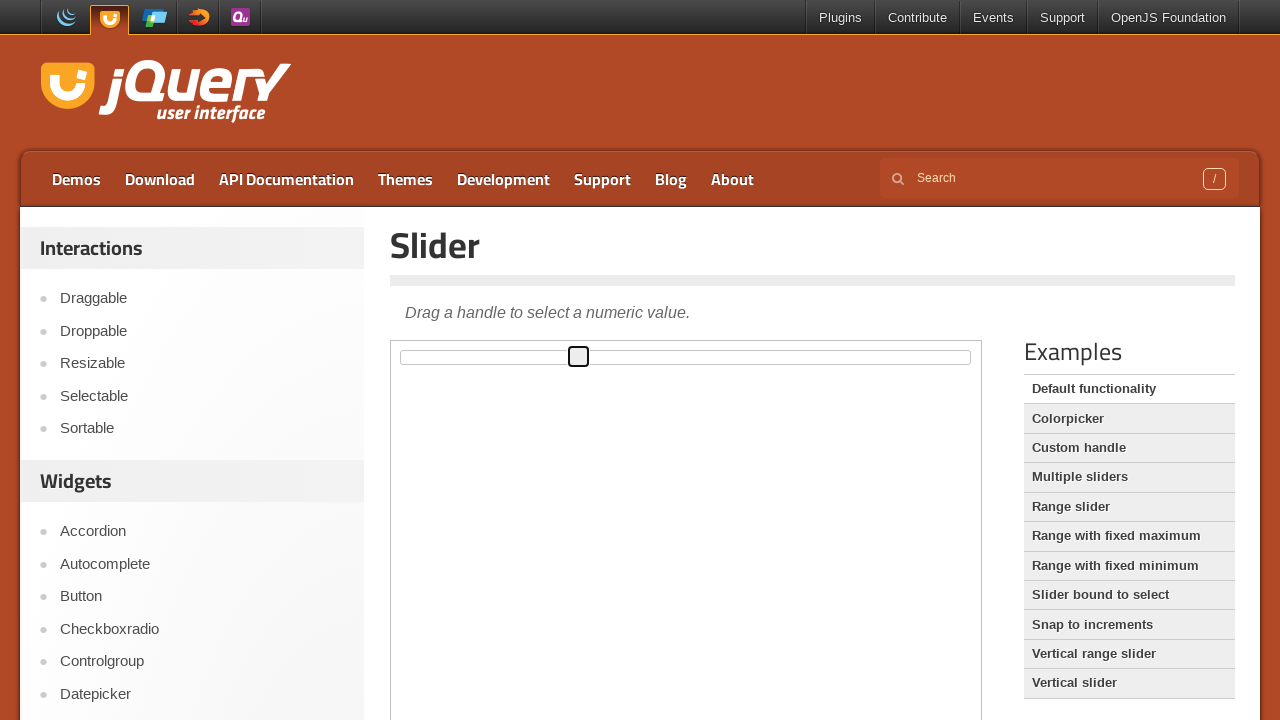

Pressed ArrowLeft to move slider left (iteration 20/50)
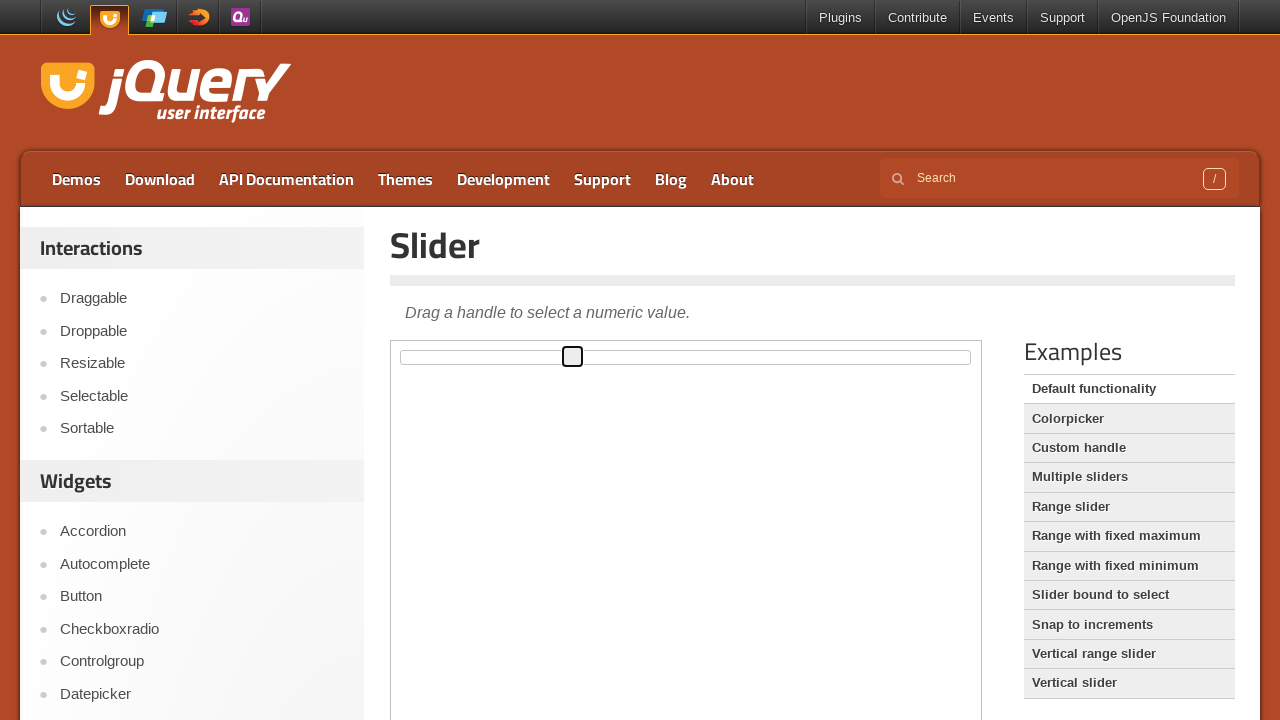

Pressed ArrowLeft to move slider left (iteration 21/50)
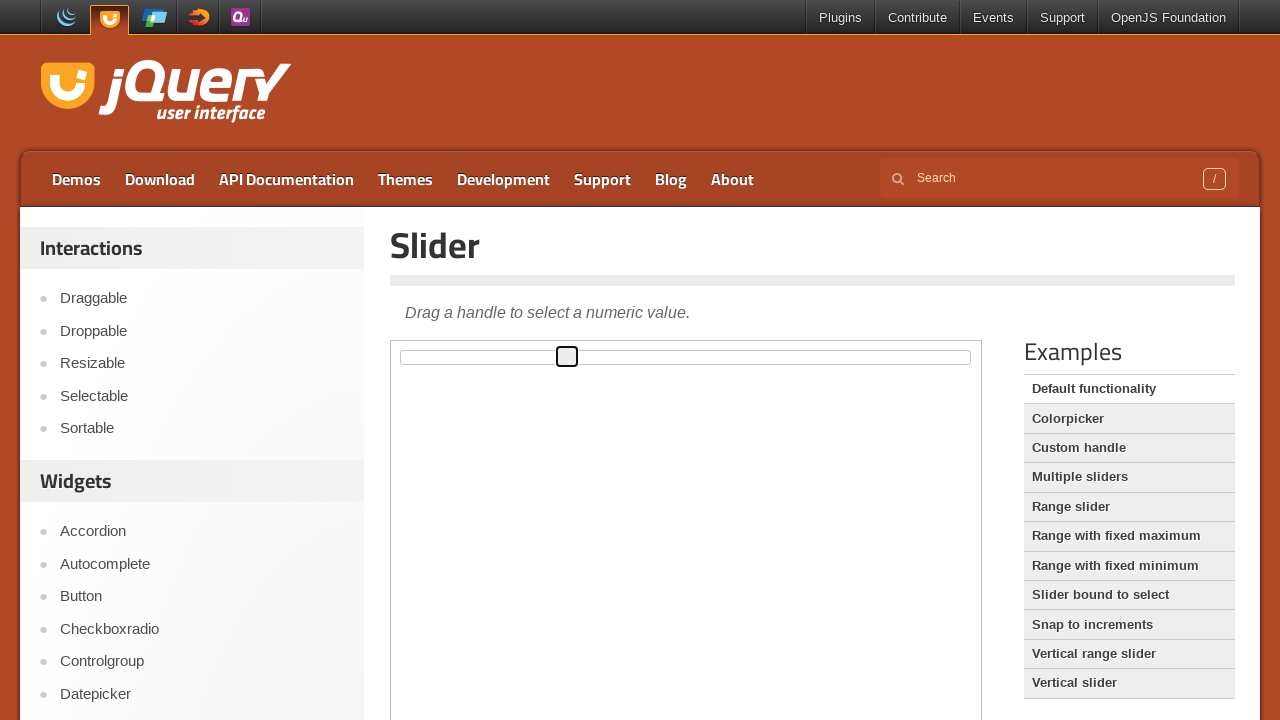

Pressed ArrowLeft to move slider left (iteration 22/50)
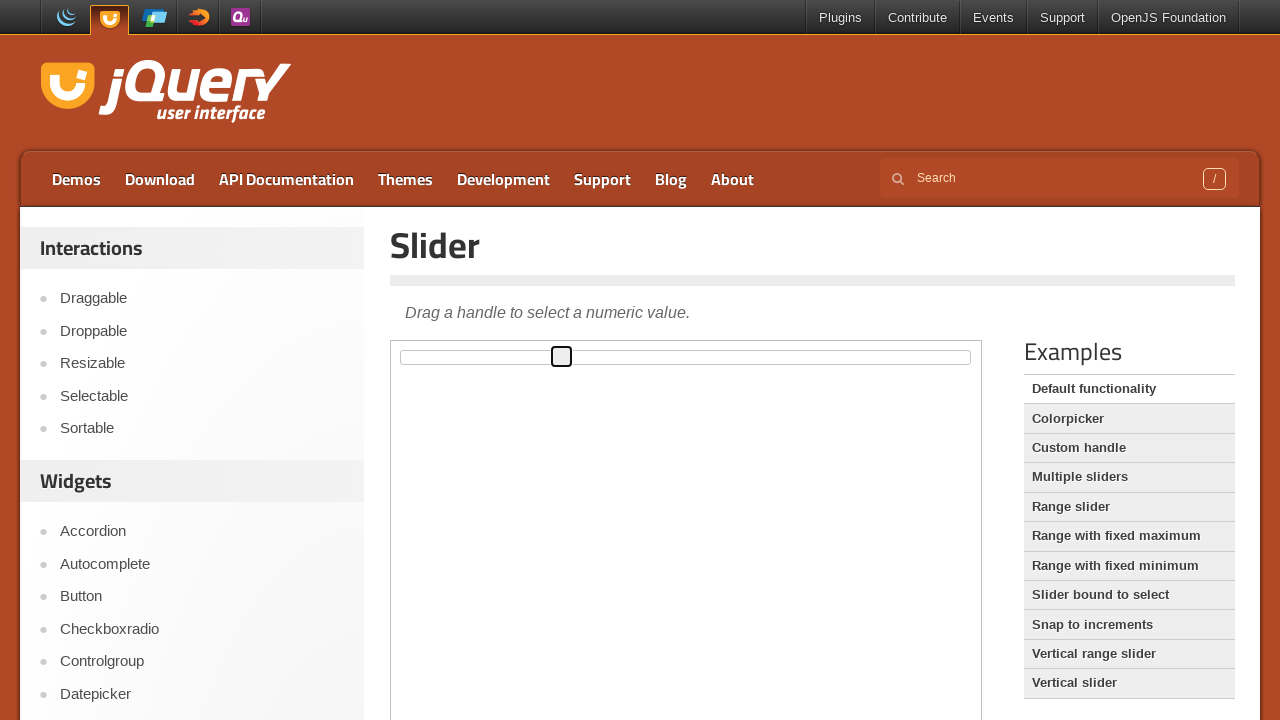

Pressed ArrowLeft to move slider left (iteration 23/50)
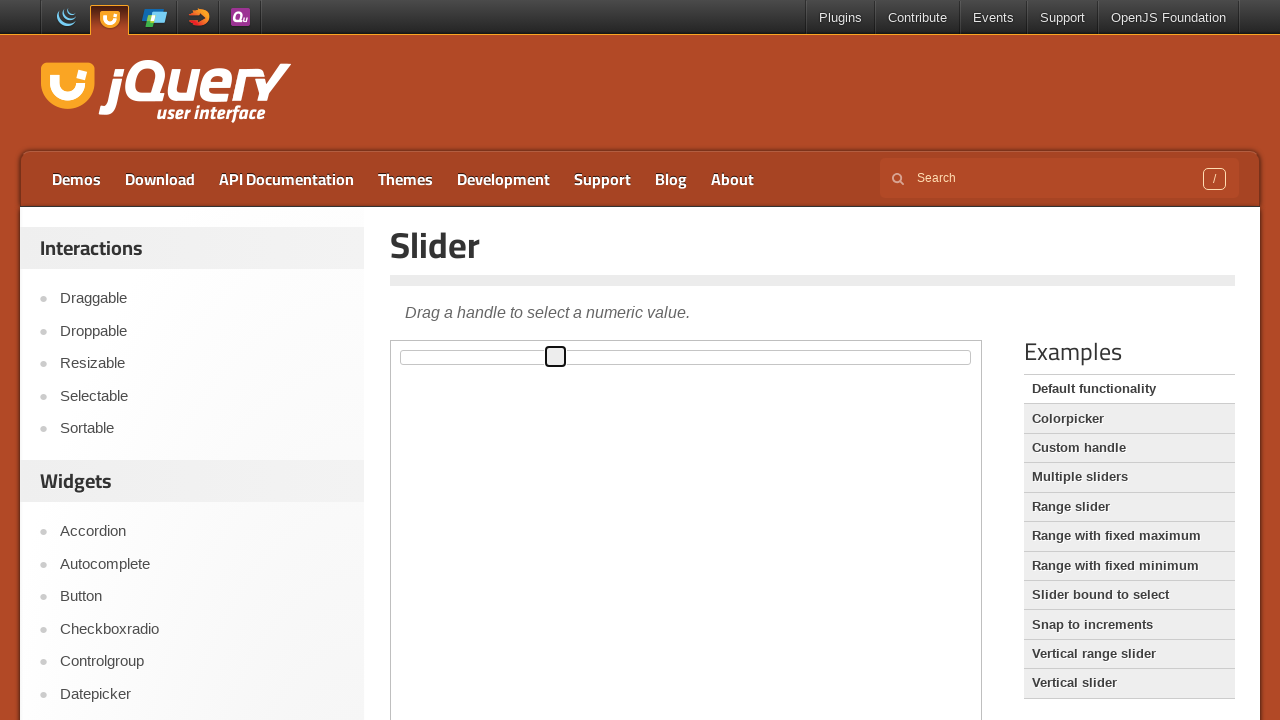

Pressed ArrowLeft to move slider left (iteration 24/50)
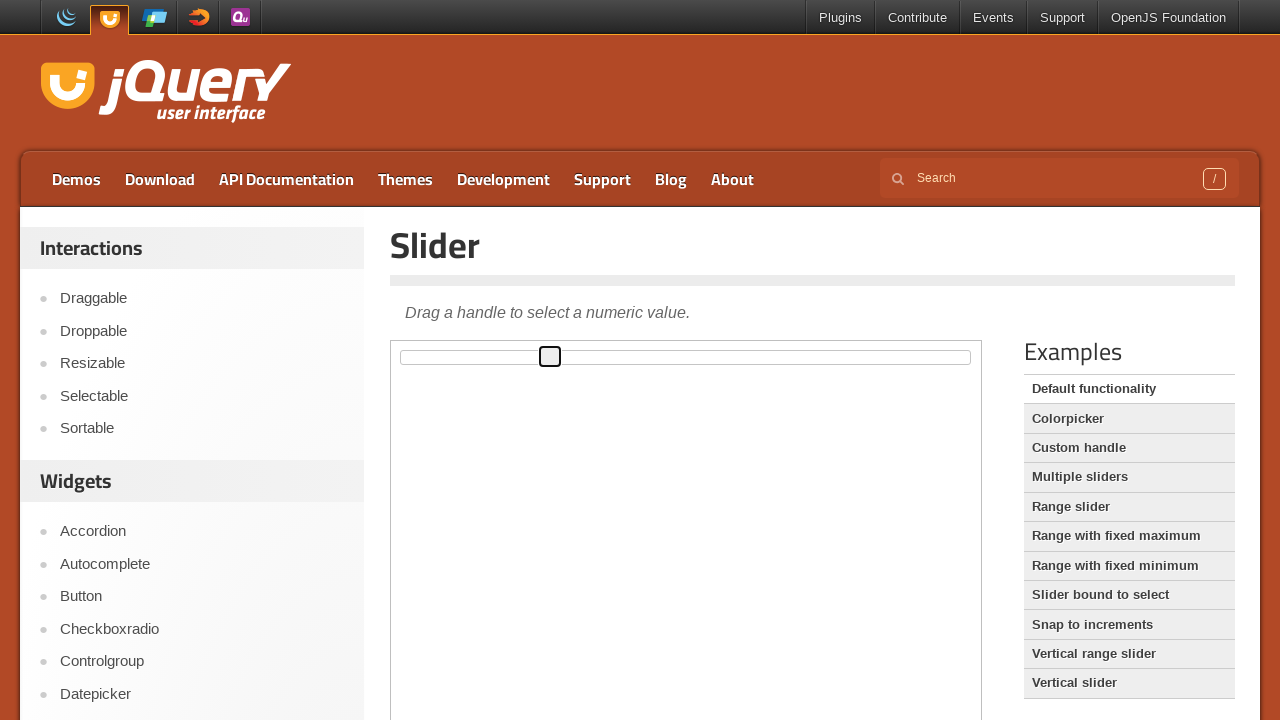

Pressed ArrowLeft to move slider left (iteration 25/50)
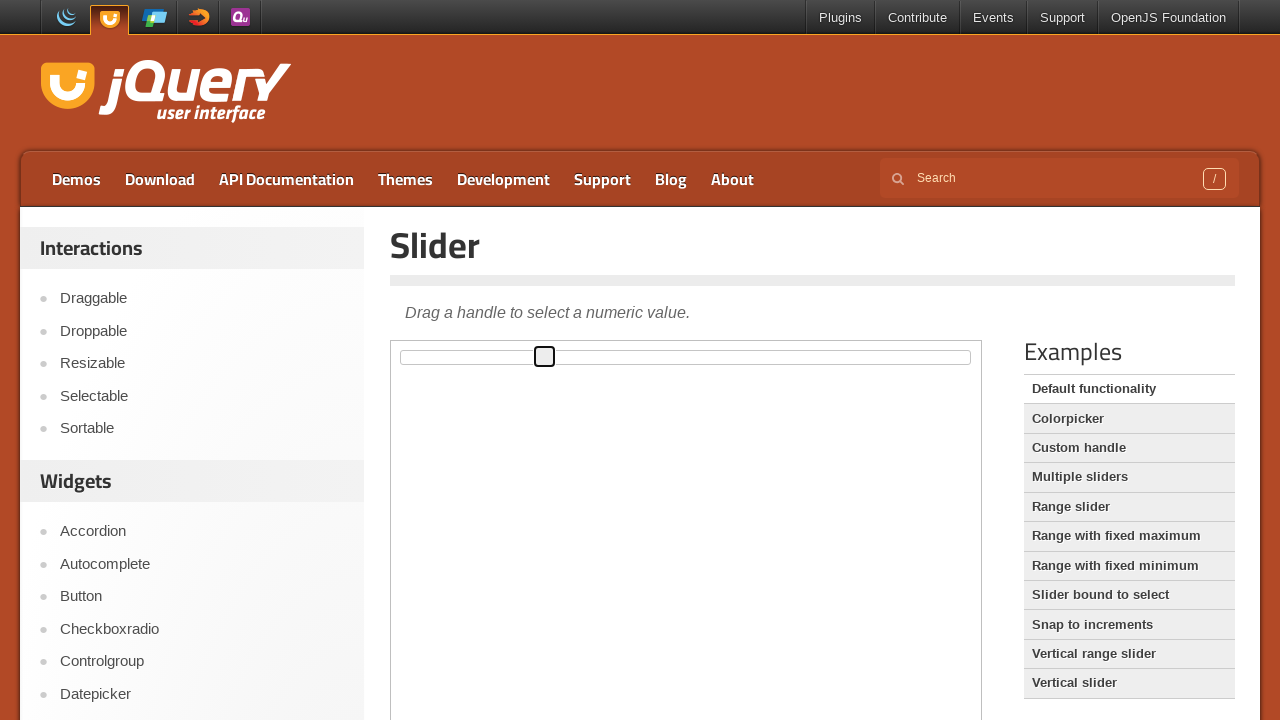

Pressed ArrowLeft to move slider left (iteration 26/50)
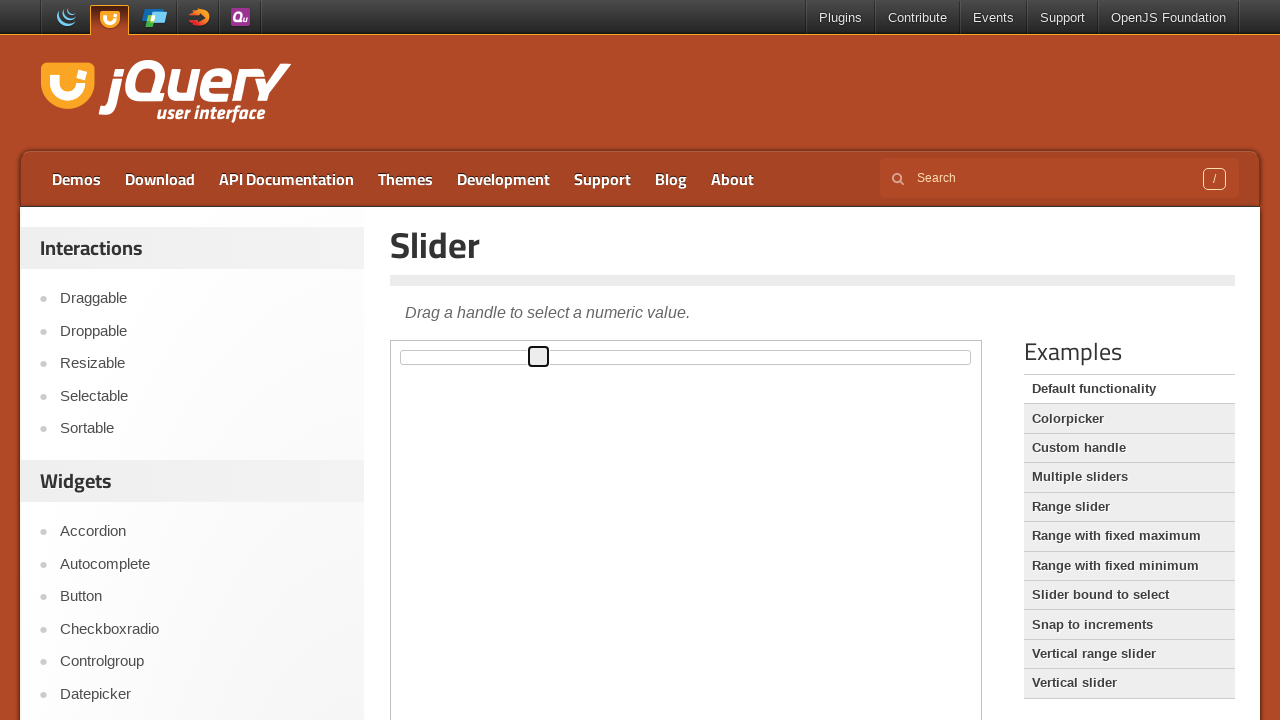

Pressed ArrowLeft to move slider left (iteration 27/50)
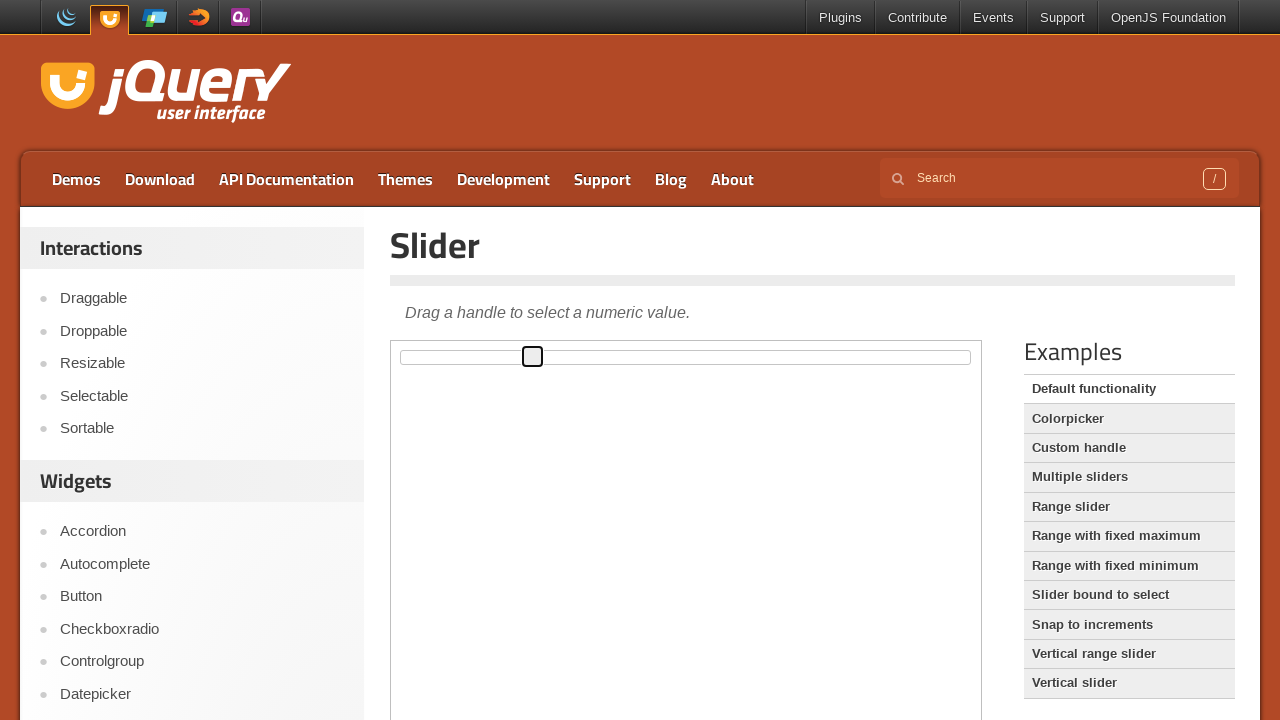

Pressed ArrowLeft to move slider left (iteration 28/50)
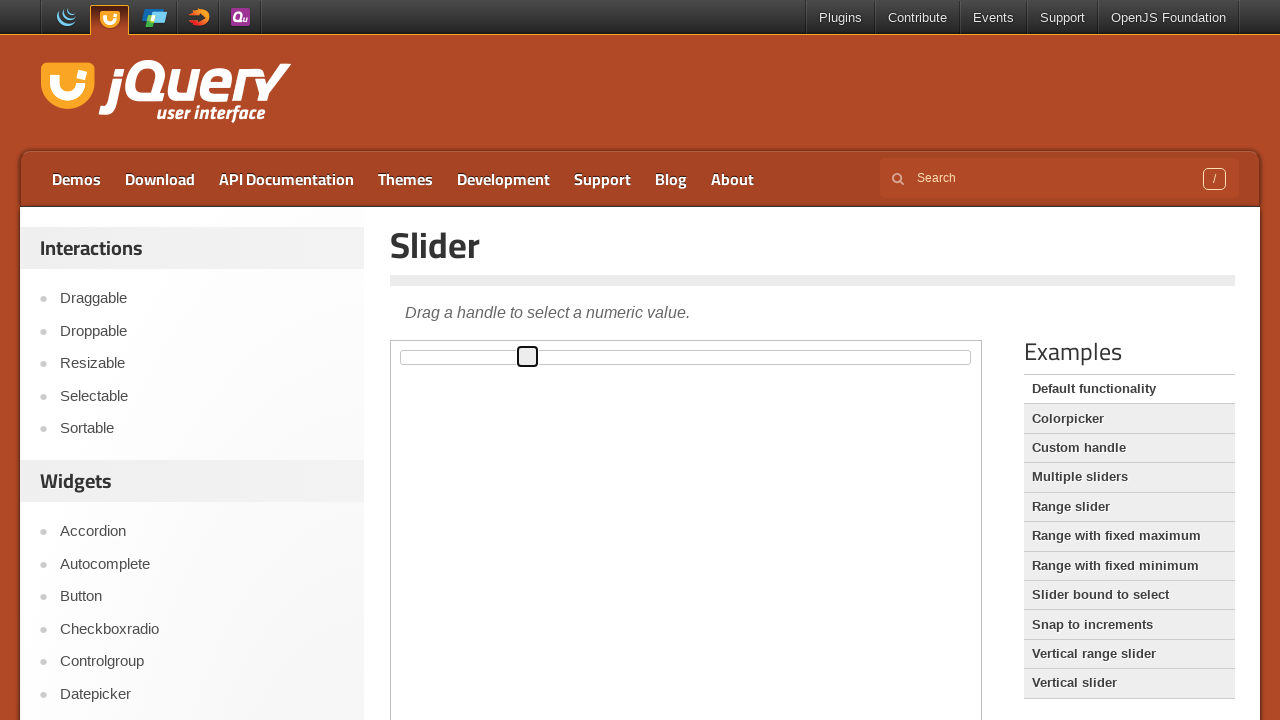

Pressed ArrowLeft to move slider left (iteration 29/50)
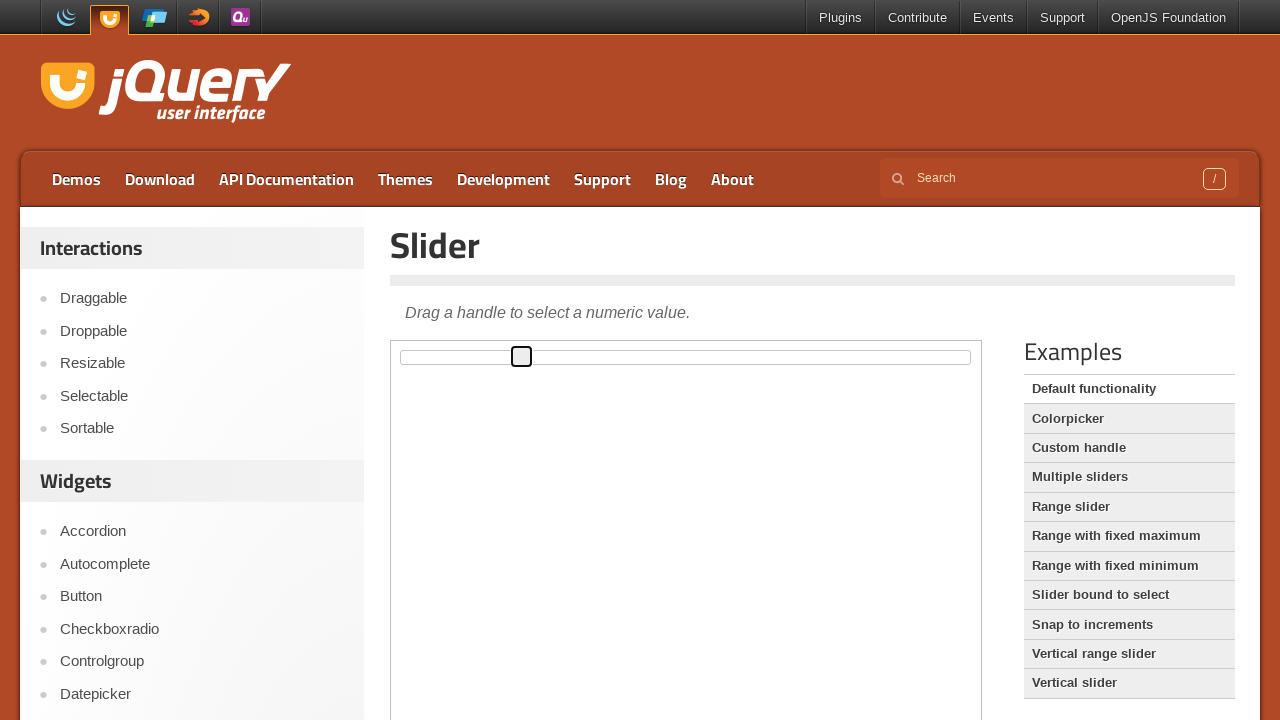

Pressed ArrowLeft to move slider left (iteration 30/50)
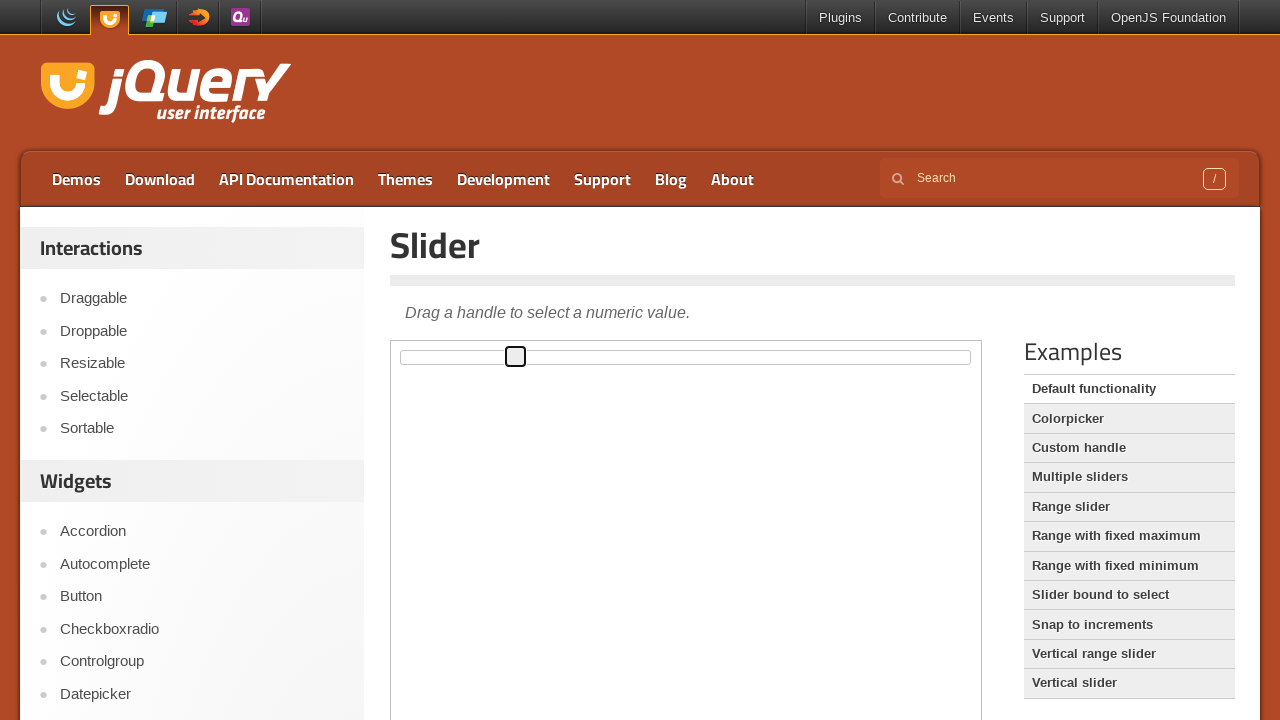

Pressed ArrowLeft to move slider left (iteration 31/50)
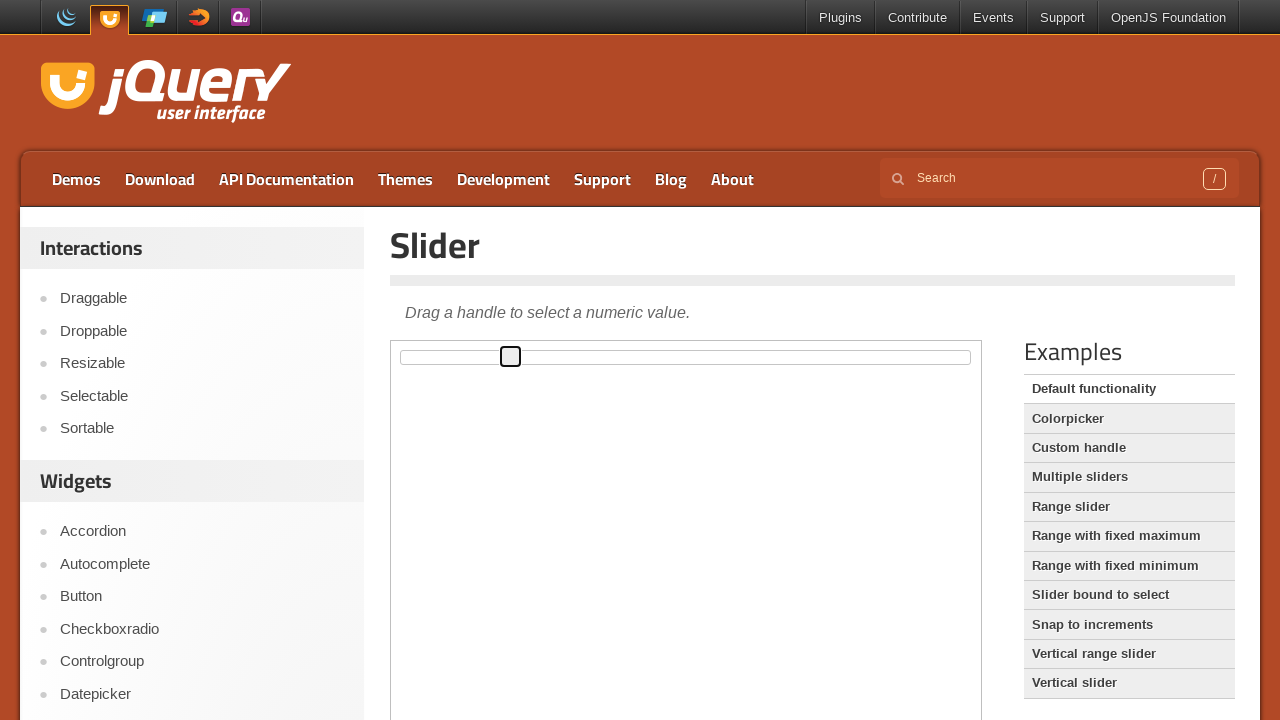

Pressed ArrowLeft to move slider left (iteration 32/50)
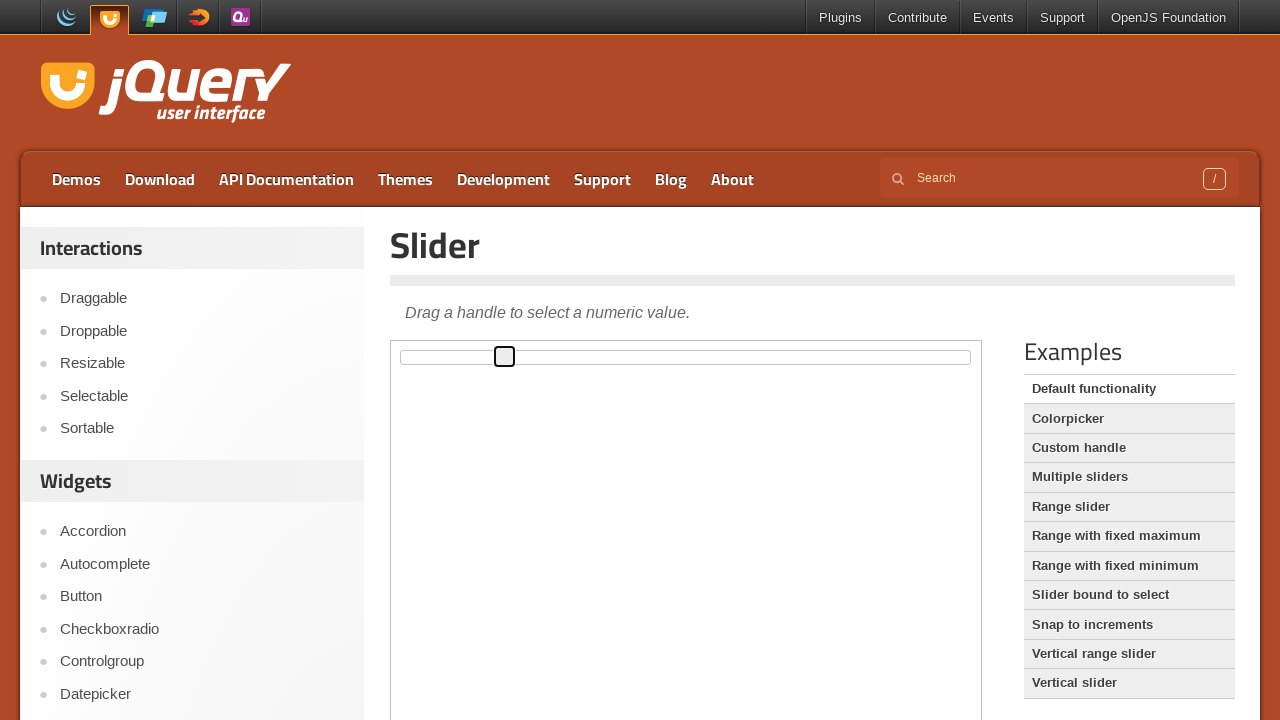

Pressed ArrowLeft to move slider left (iteration 33/50)
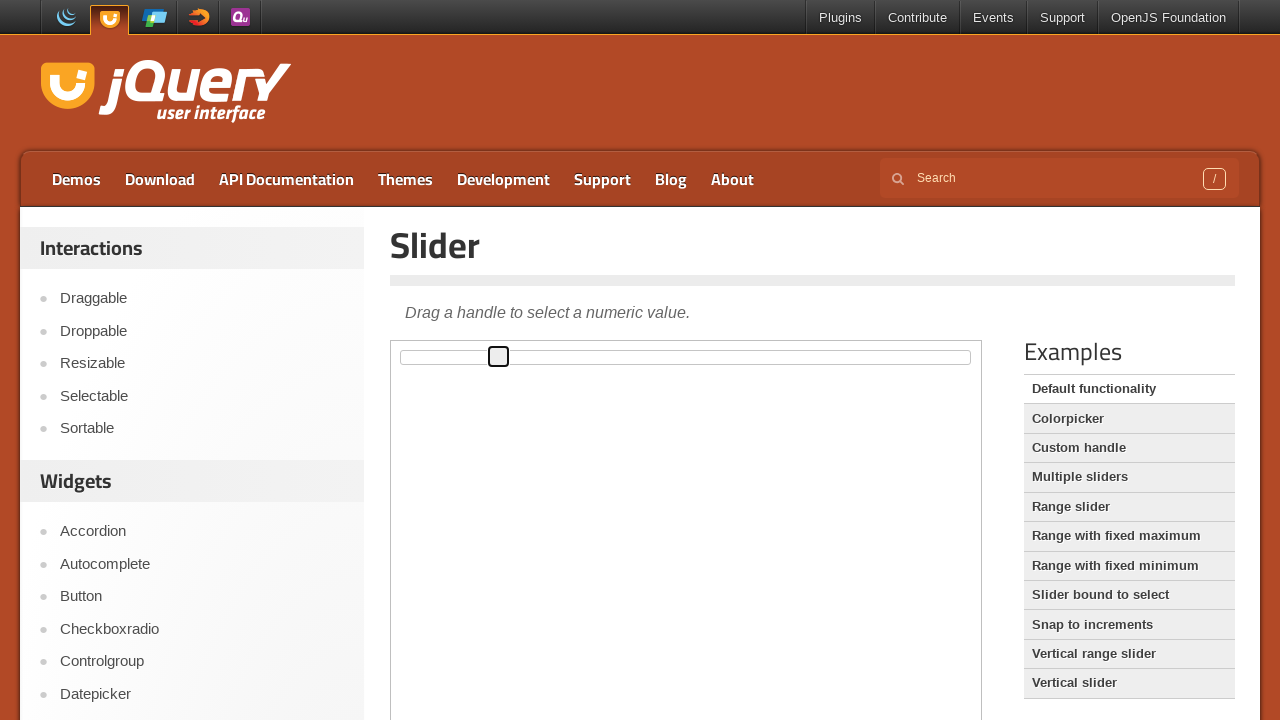

Pressed ArrowLeft to move slider left (iteration 34/50)
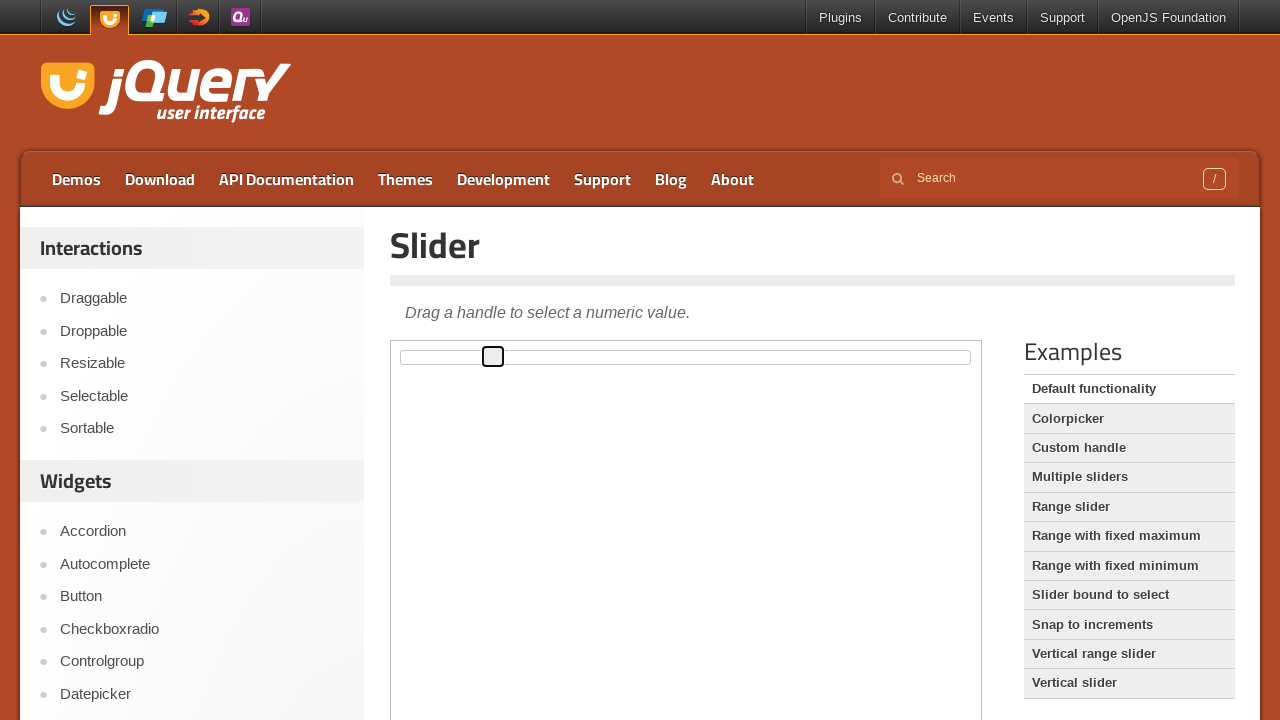

Pressed ArrowLeft to move slider left (iteration 35/50)
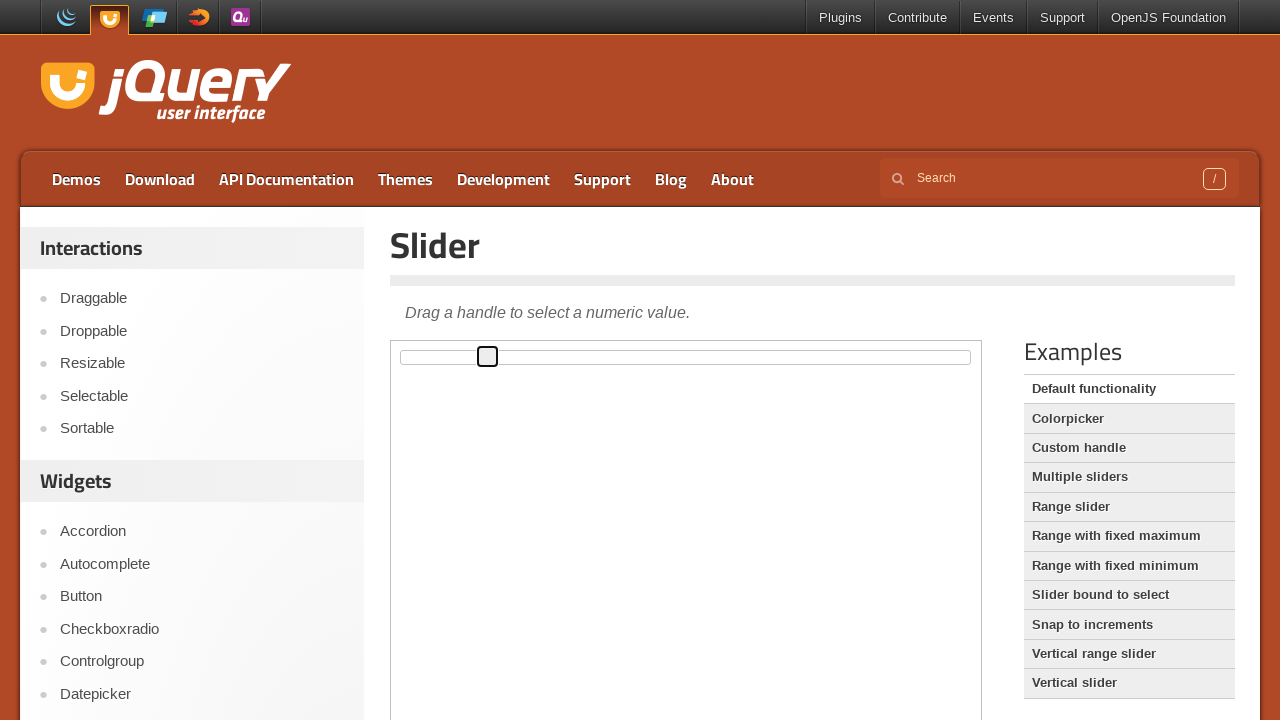

Pressed ArrowLeft to move slider left (iteration 36/50)
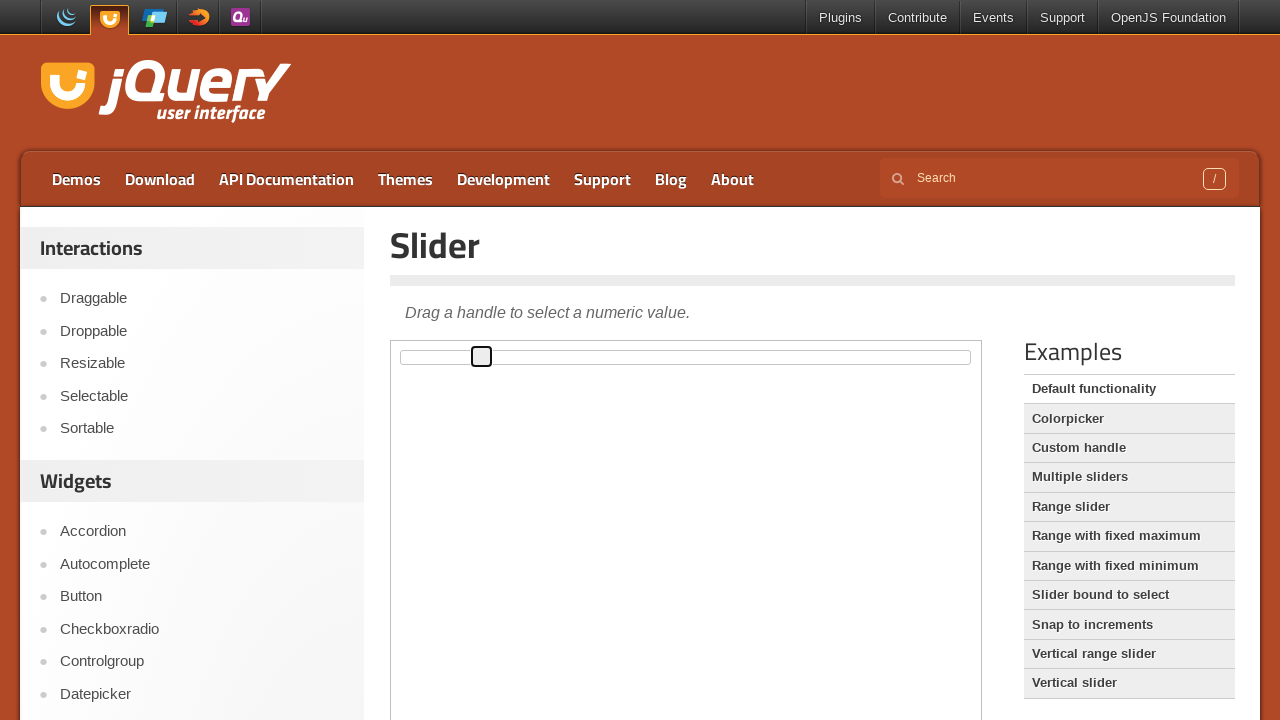

Pressed ArrowLeft to move slider left (iteration 37/50)
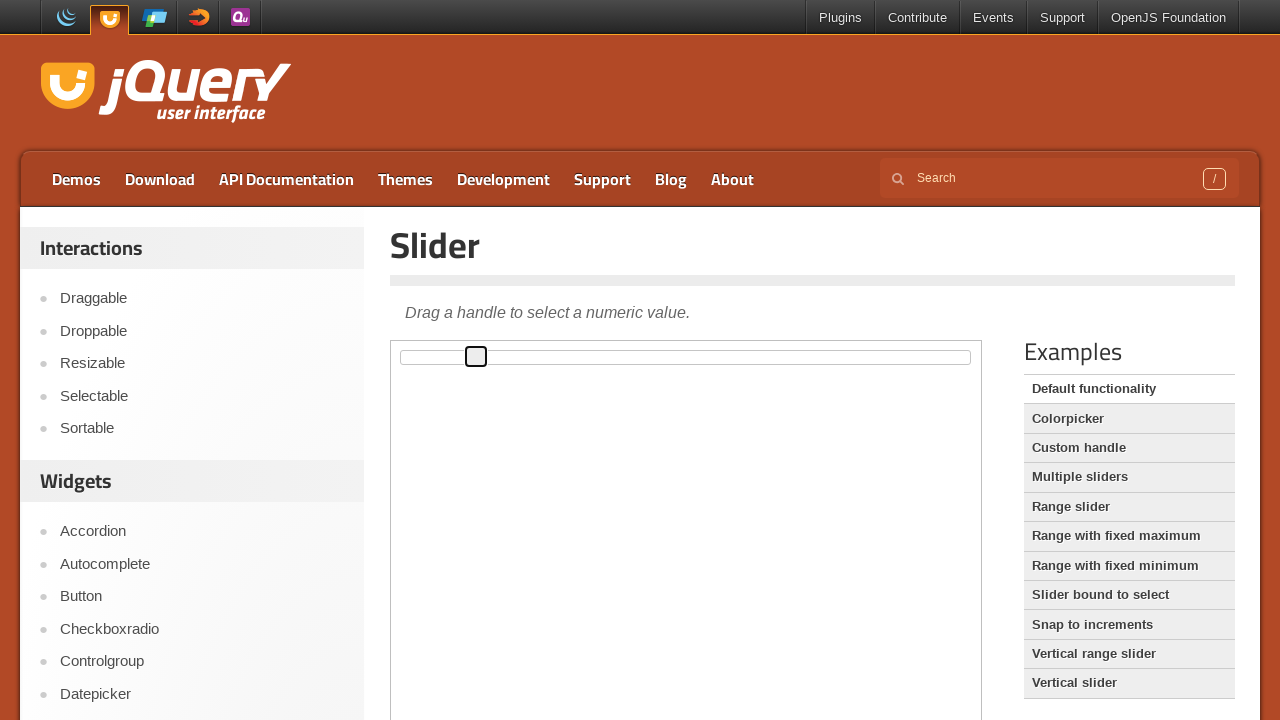

Pressed ArrowLeft to move slider left (iteration 38/50)
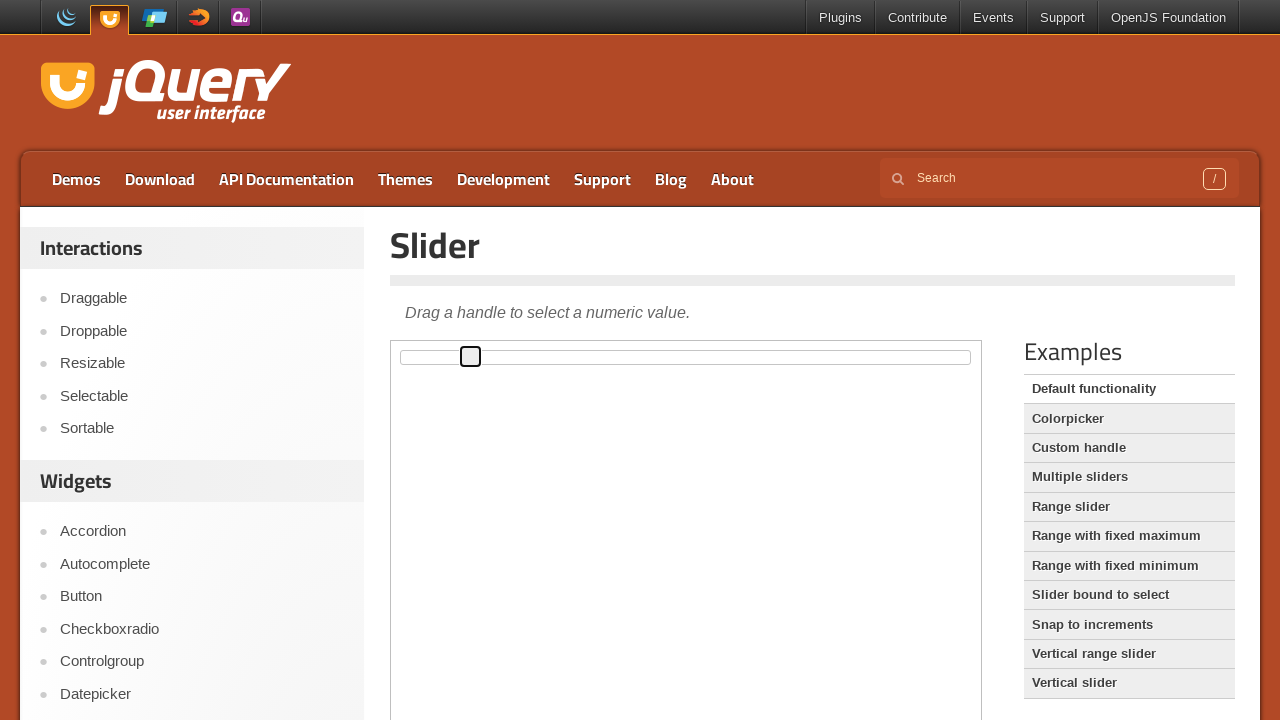

Pressed ArrowLeft to move slider left (iteration 39/50)
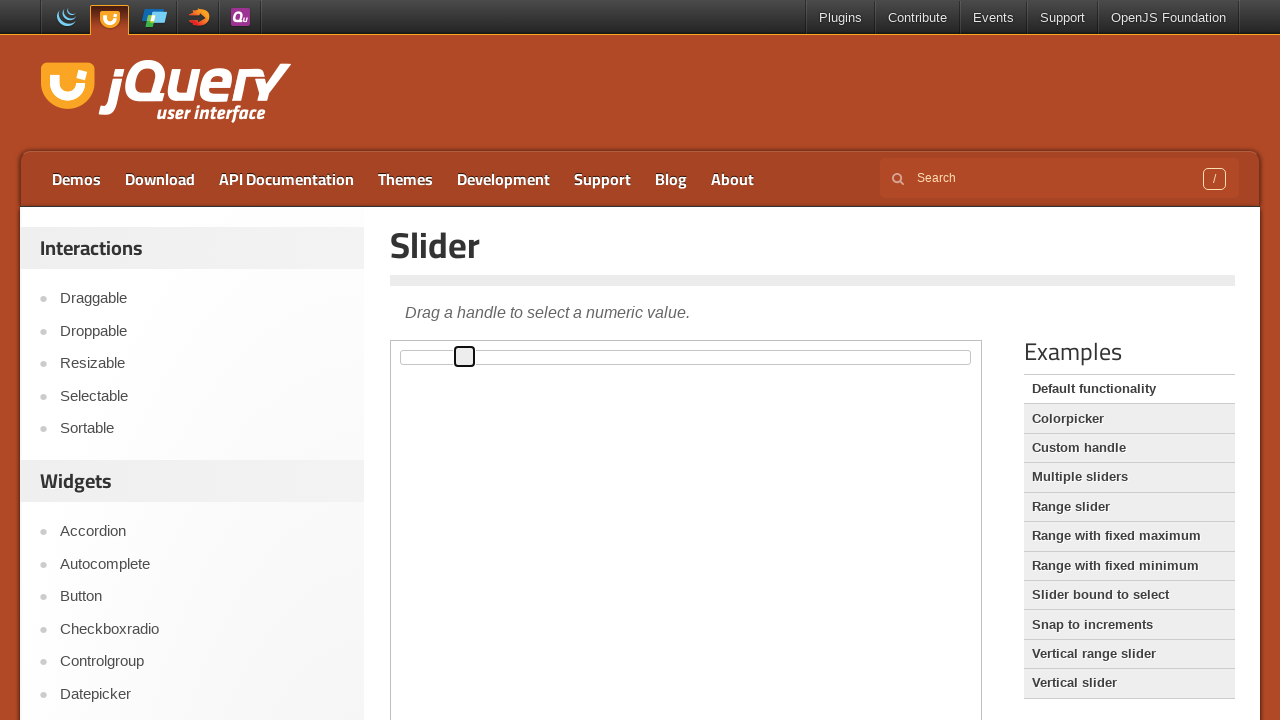

Pressed ArrowLeft to move slider left (iteration 40/50)
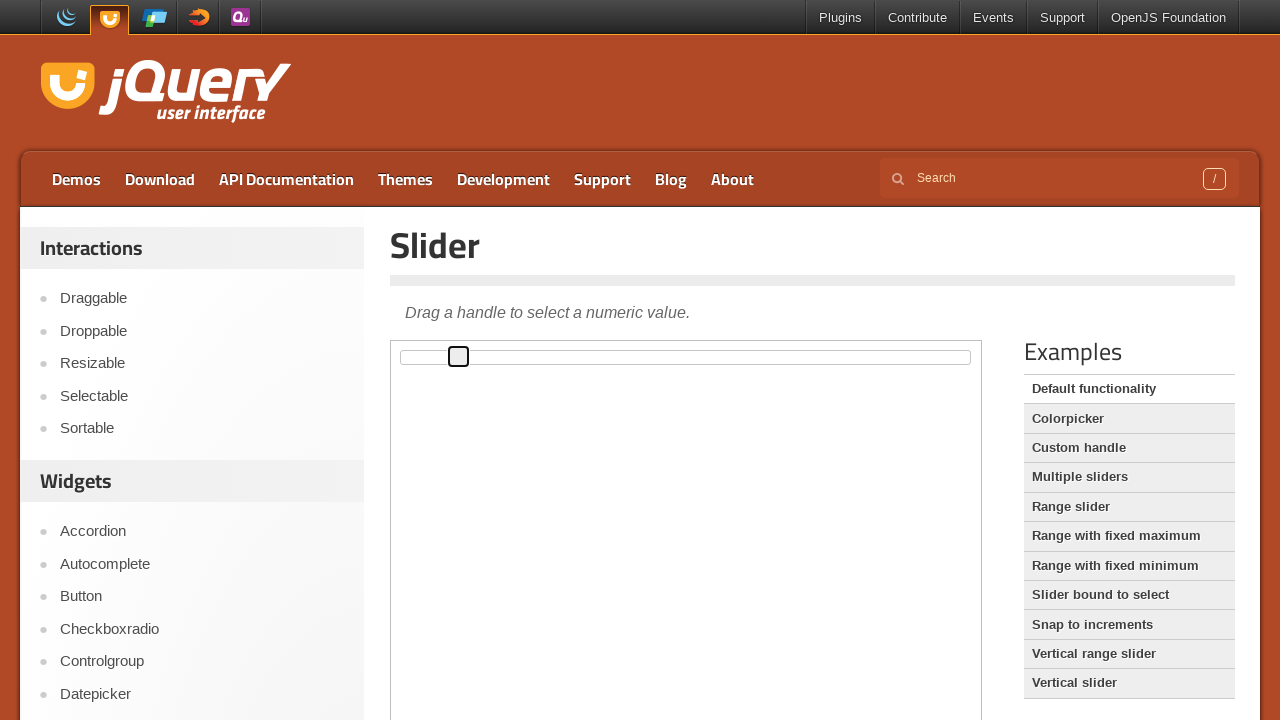

Pressed ArrowLeft to move slider left (iteration 41/50)
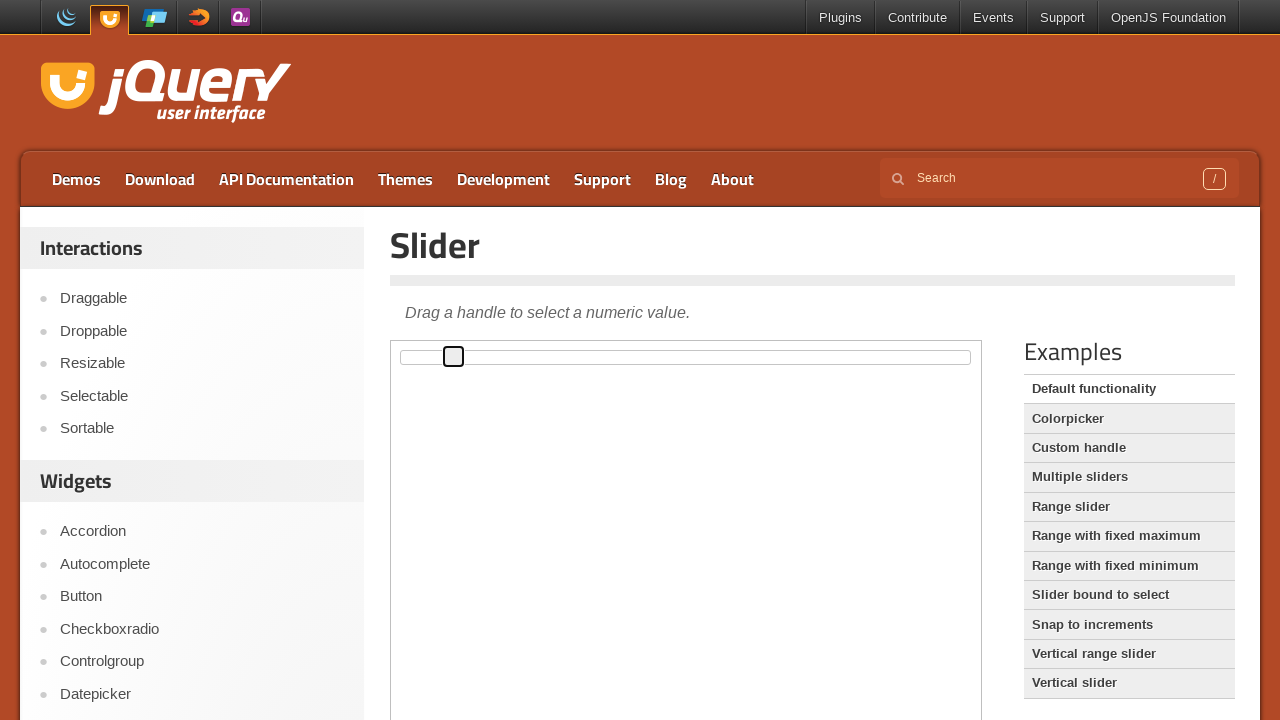

Pressed ArrowLeft to move slider left (iteration 42/50)
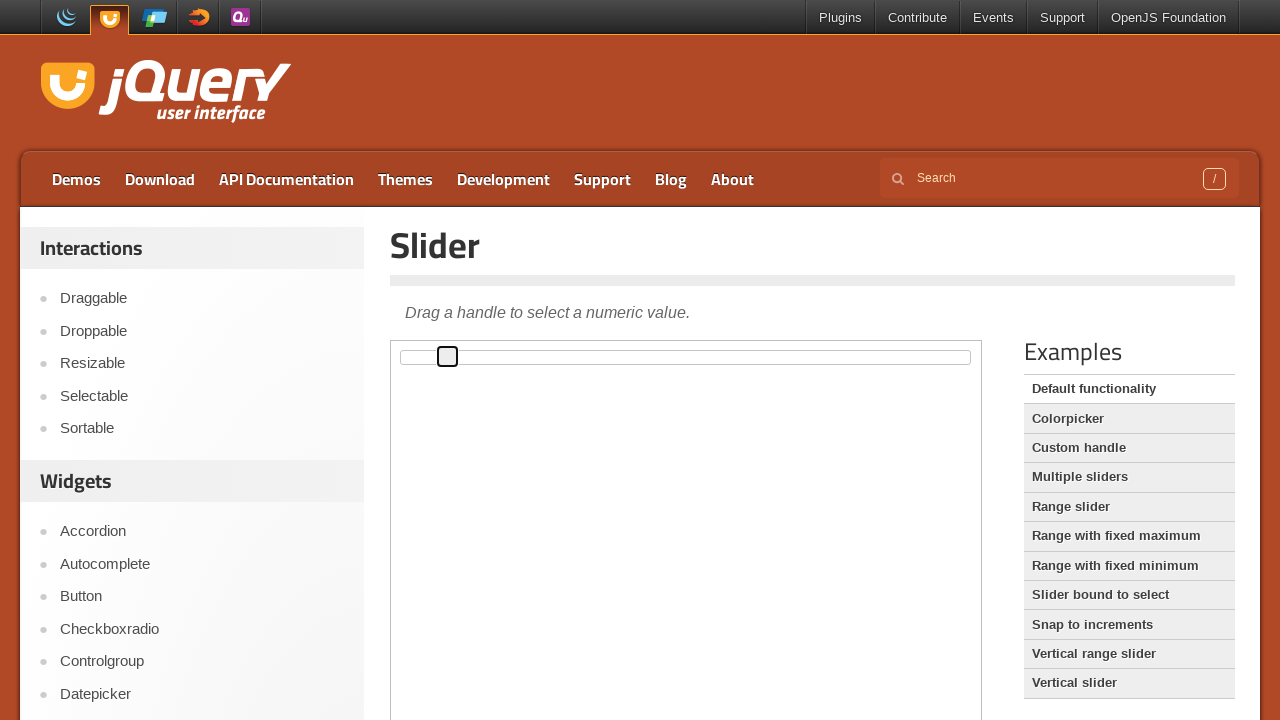

Pressed ArrowLeft to move slider left (iteration 43/50)
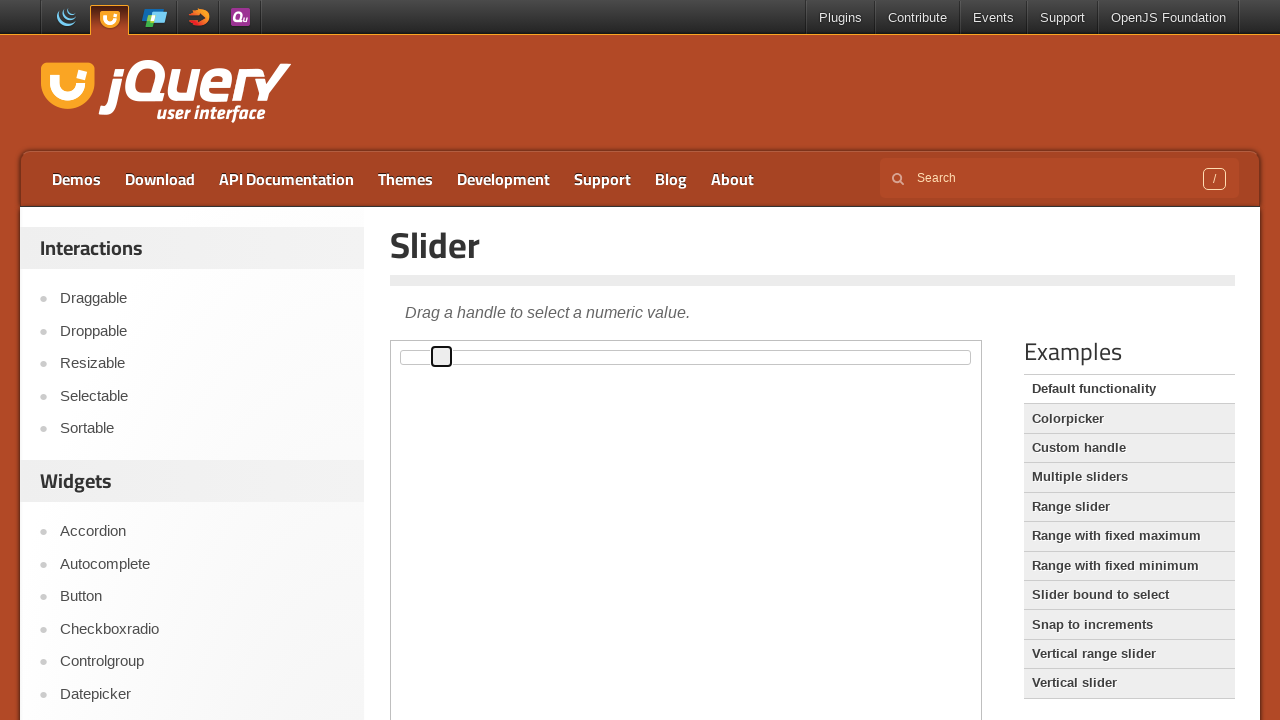

Pressed ArrowLeft to move slider left (iteration 44/50)
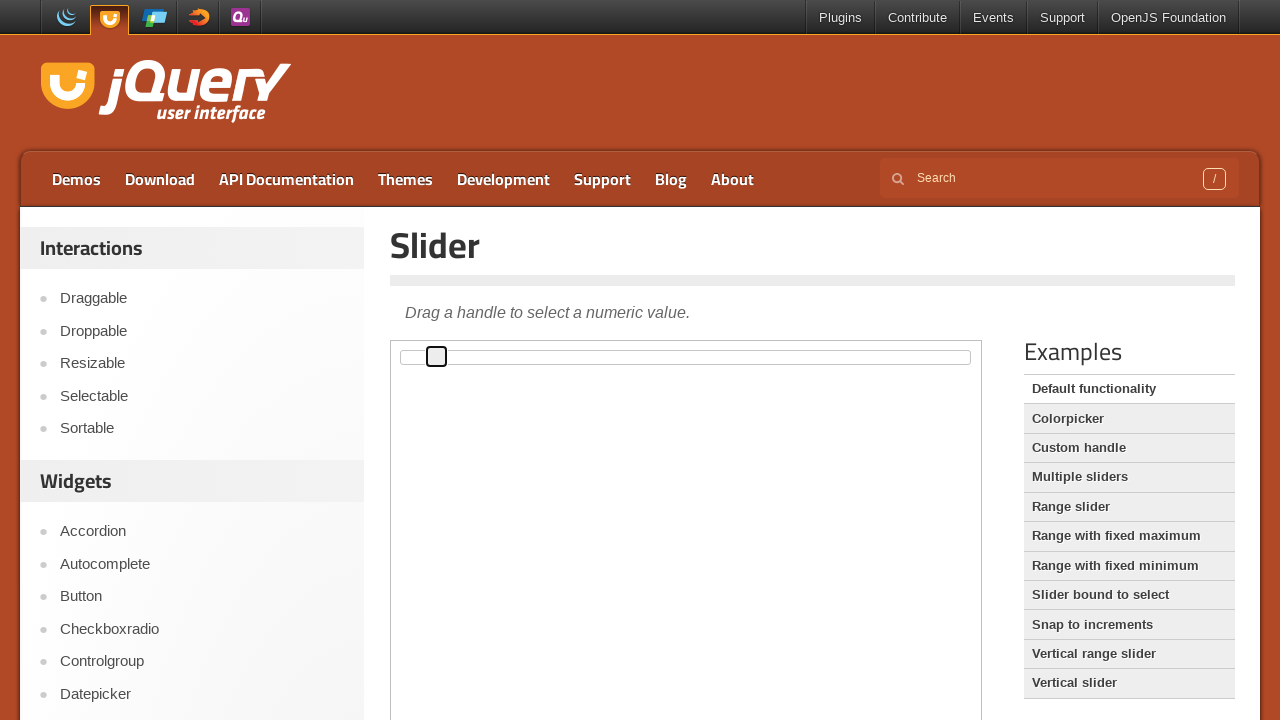

Pressed ArrowLeft to move slider left (iteration 45/50)
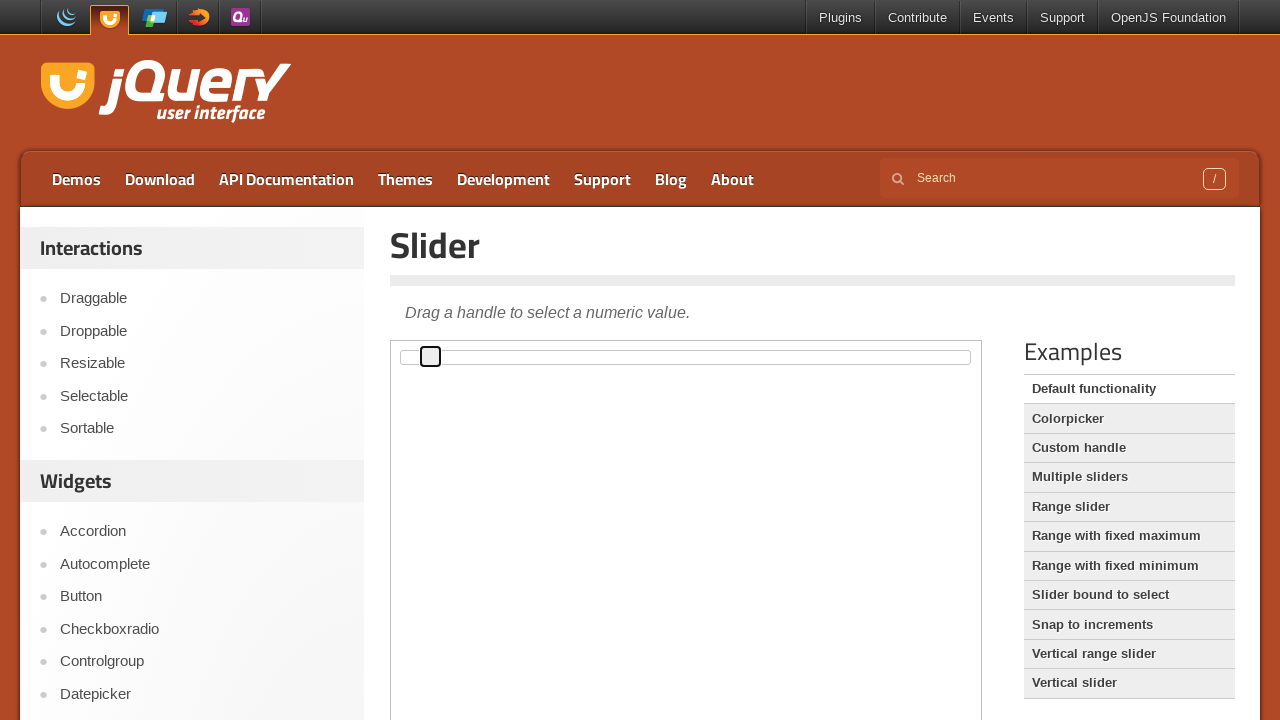

Pressed ArrowLeft to move slider left (iteration 46/50)
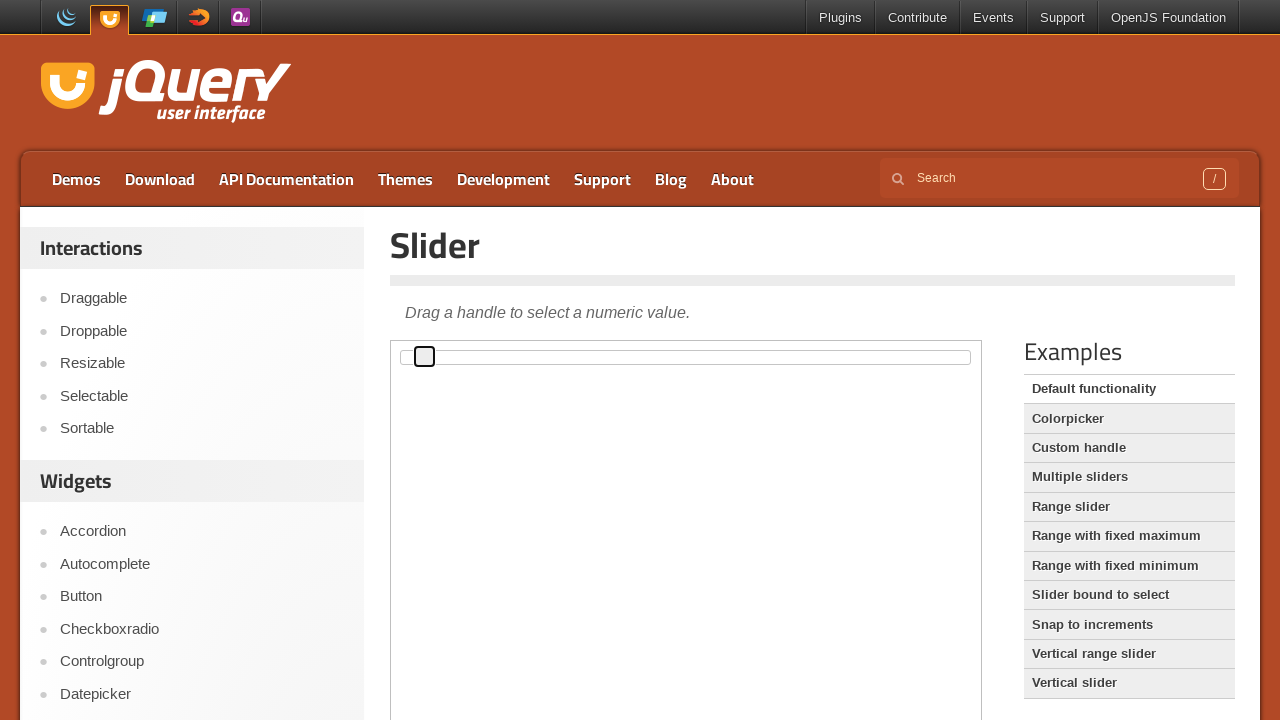

Pressed ArrowLeft to move slider left (iteration 47/50)
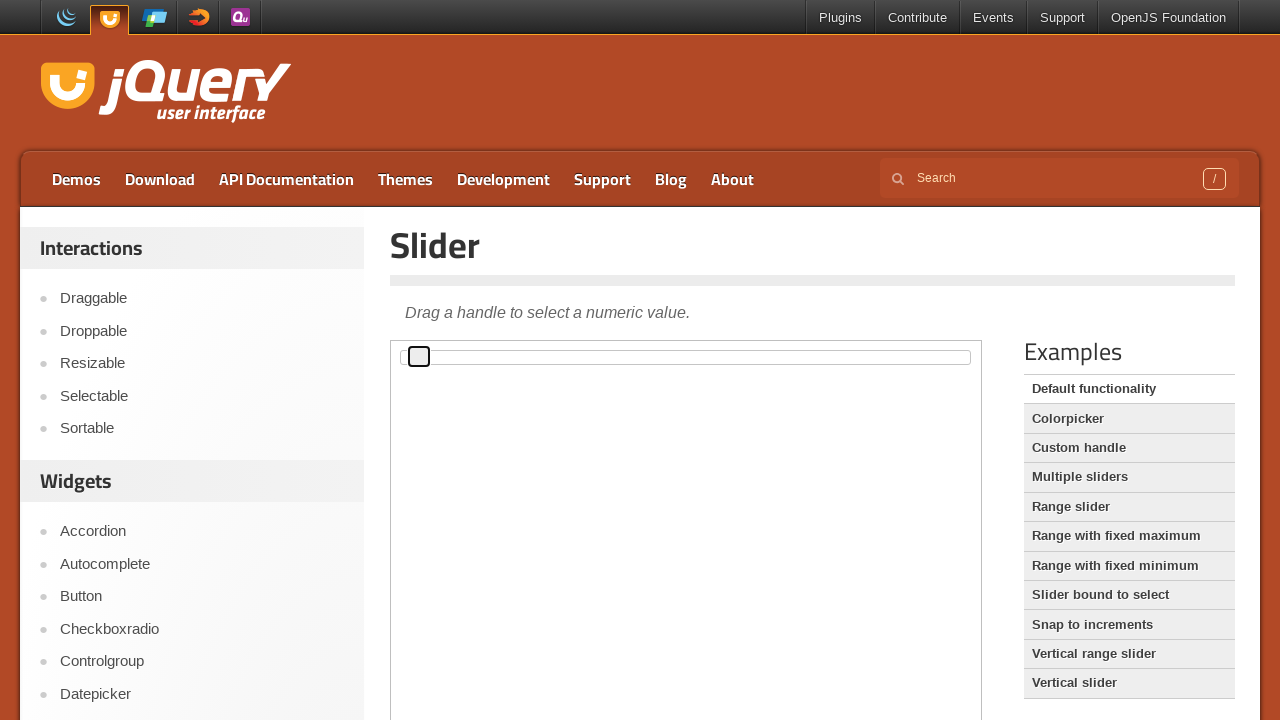

Pressed ArrowLeft to move slider left (iteration 48/50)
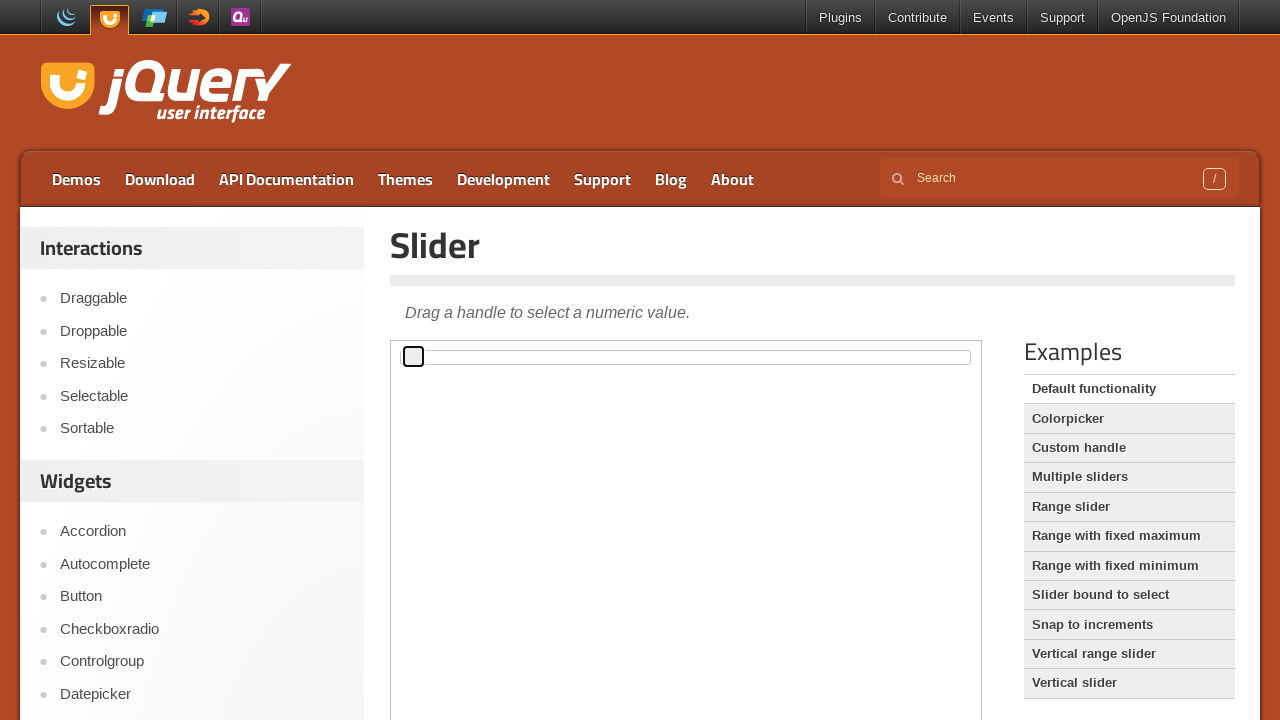

Pressed ArrowLeft to move slider left (iteration 49/50)
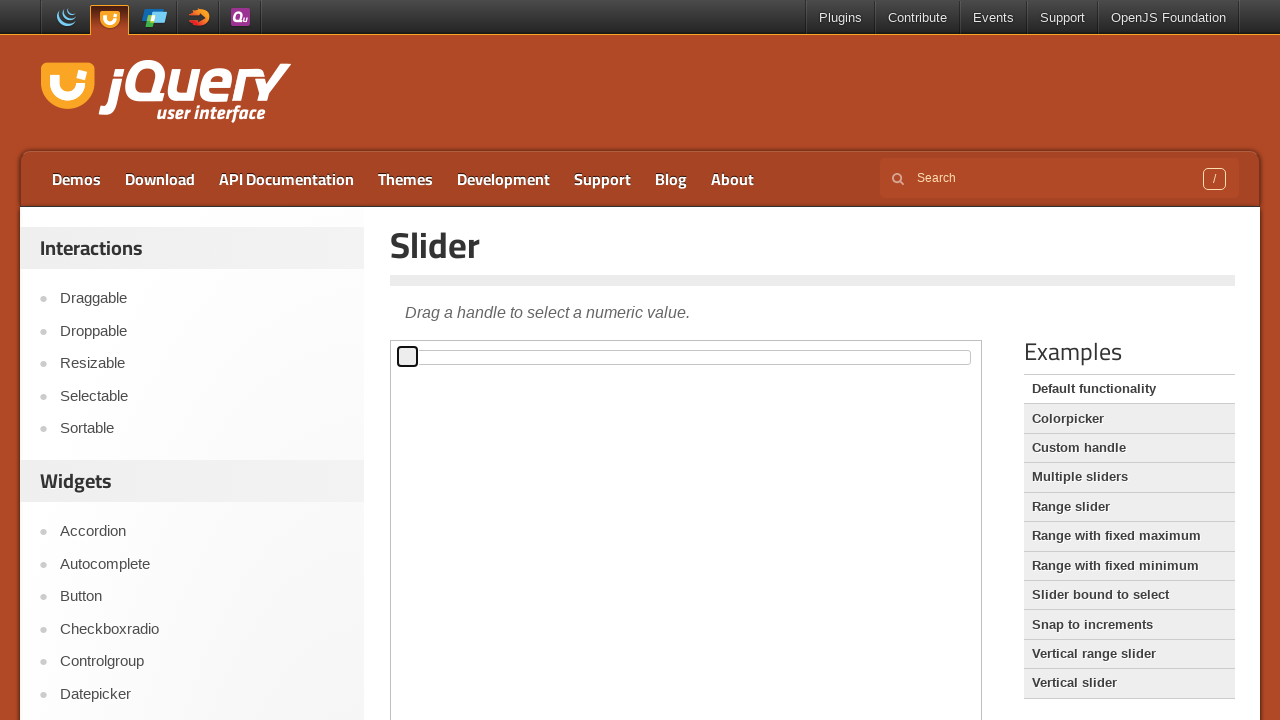

Pressed ArrowLeft to move slider left (iteration 50/50)
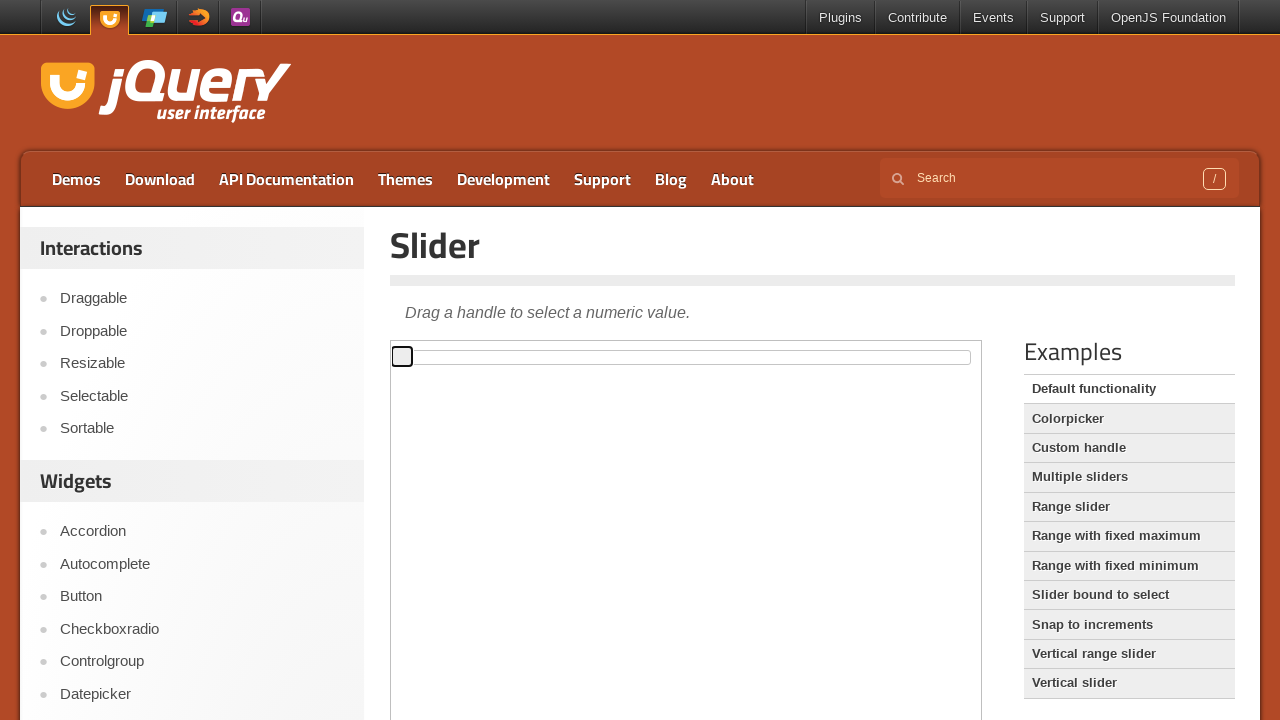

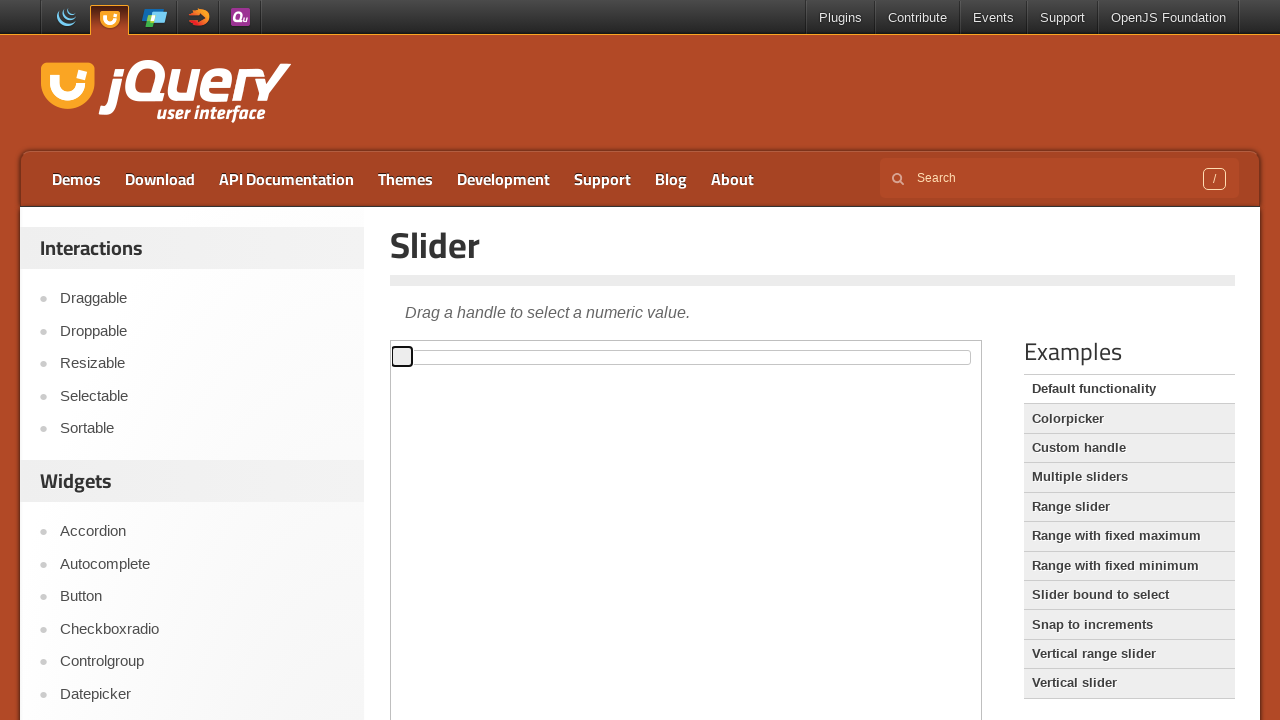